Tests filling a large form by entering the same text value into all text input fields and submitting the form by clicking the submit button.

Starting URL: http://suninjuly.github.io/huge_form.html

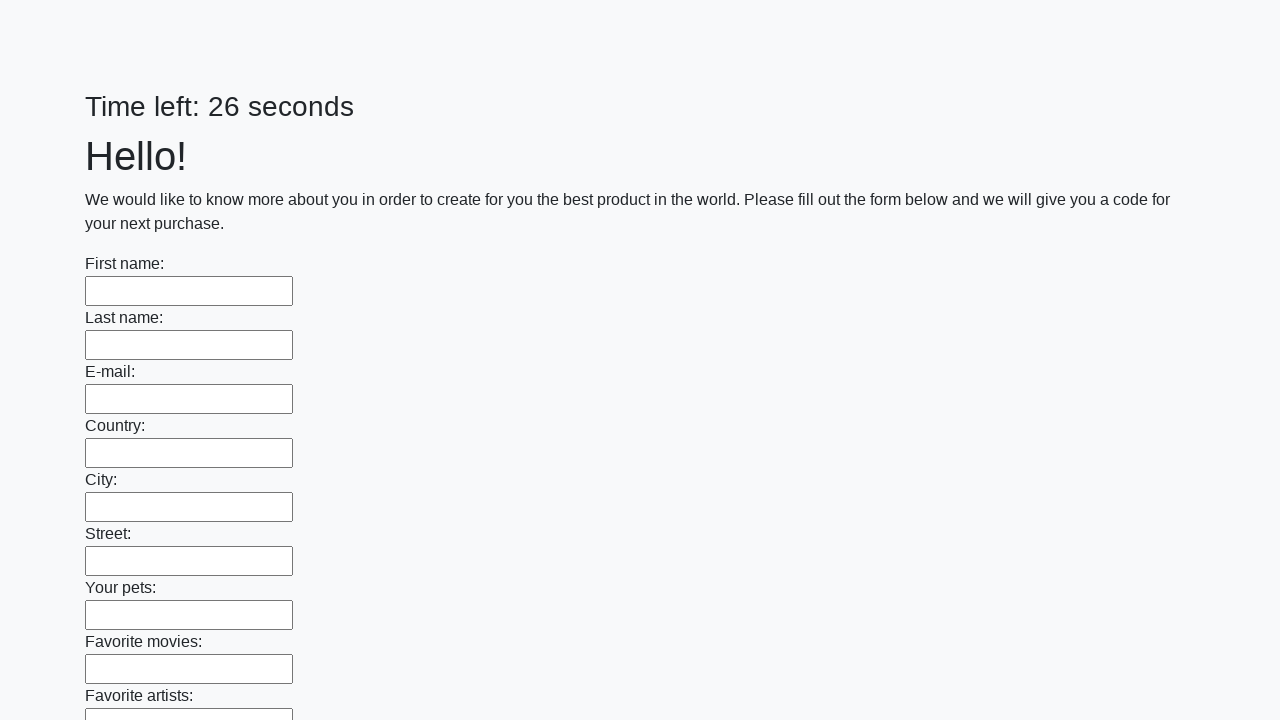

Navigated to huge form test page
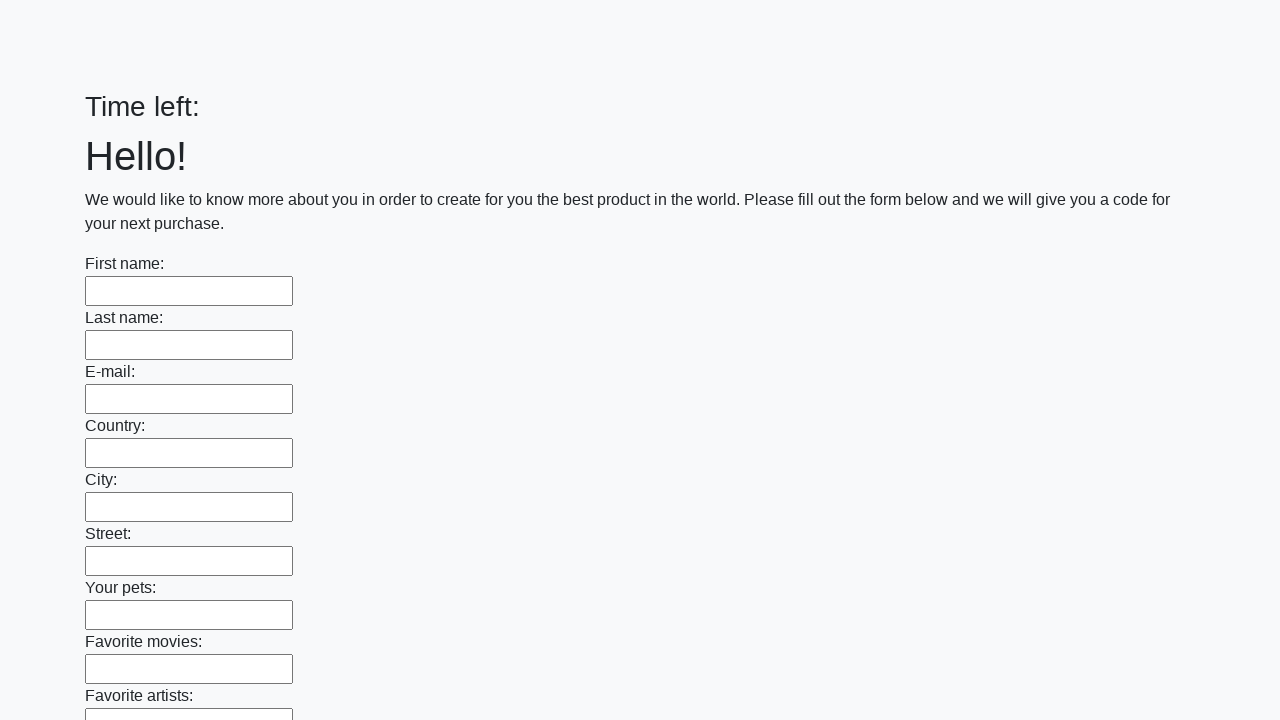

Located all text input fields on the form
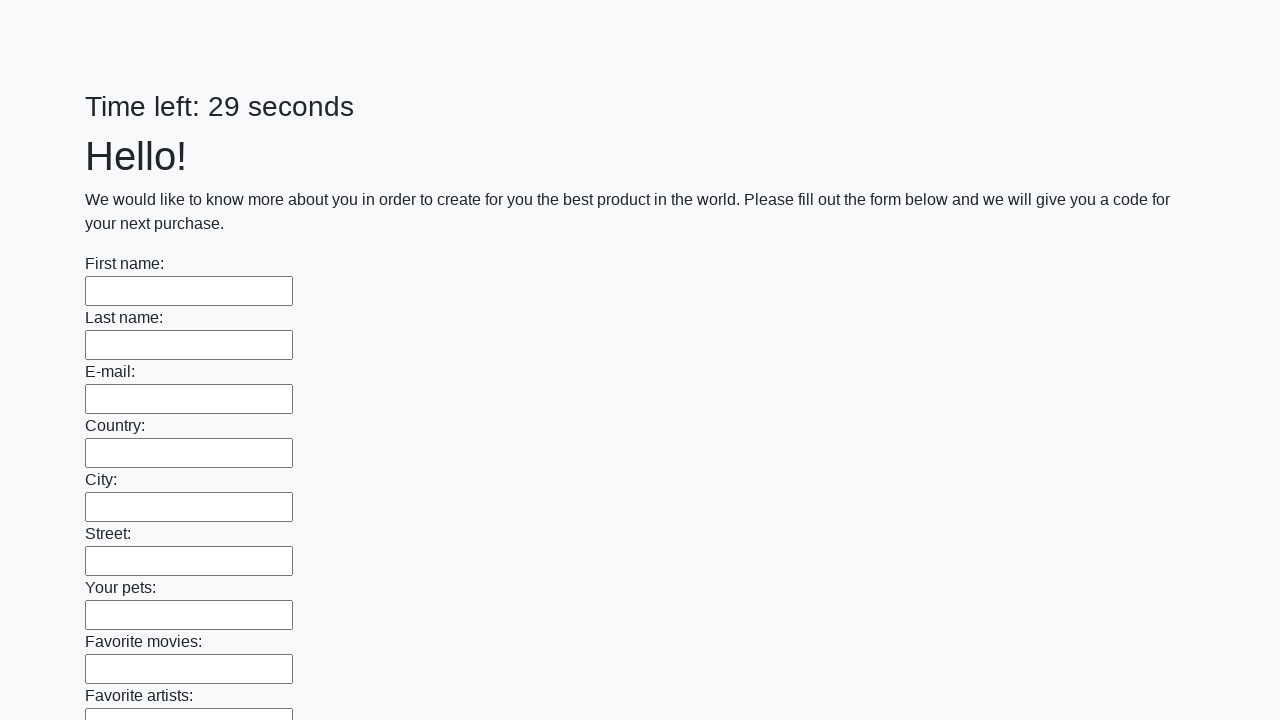

Found 100 text input fields to fill
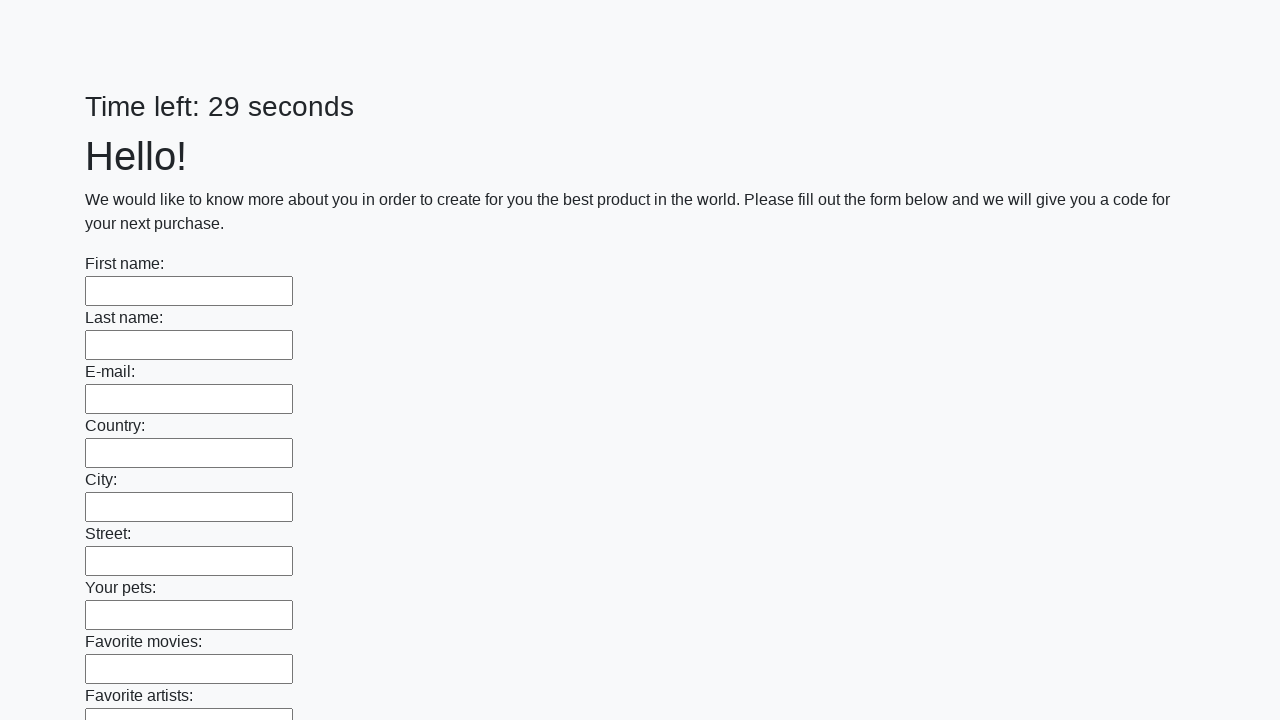

Filled text input field 1 of 100 with 'Мой ответ' on input[type='text'] >> nth=0
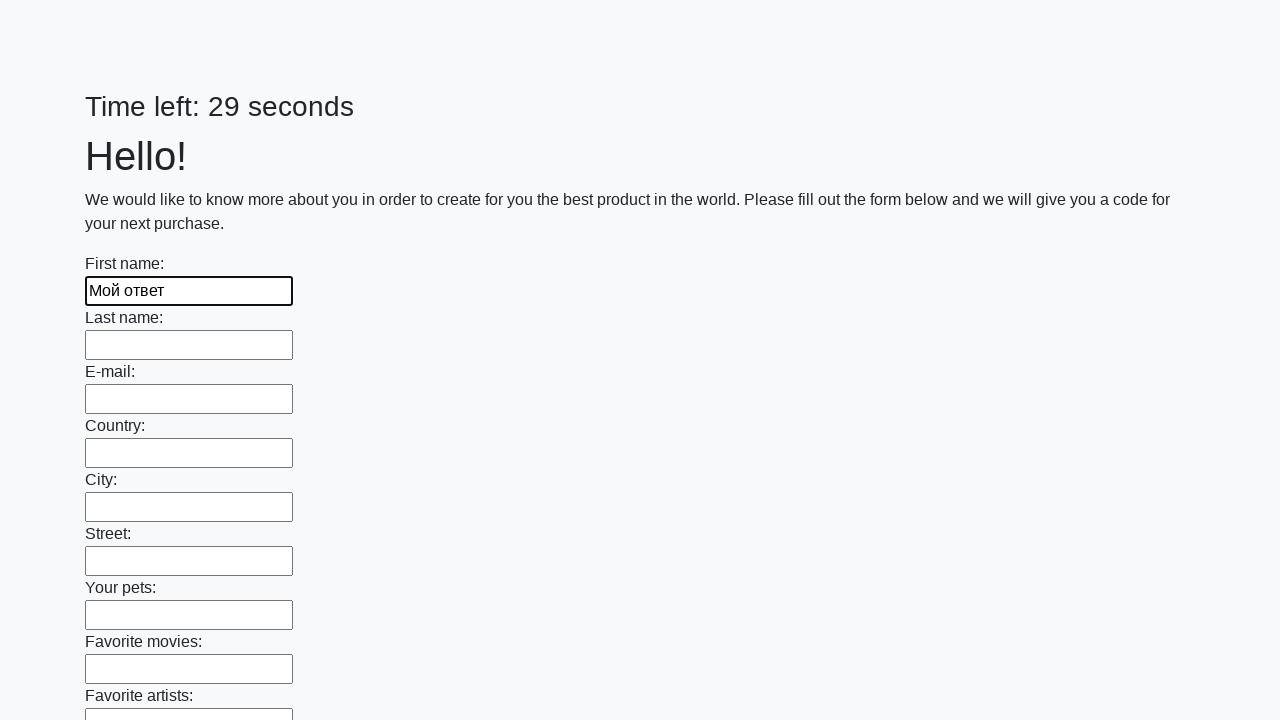

Filled text input field 2 of 100 with 'Мой ответ' on input[type='text'] >> nth=1
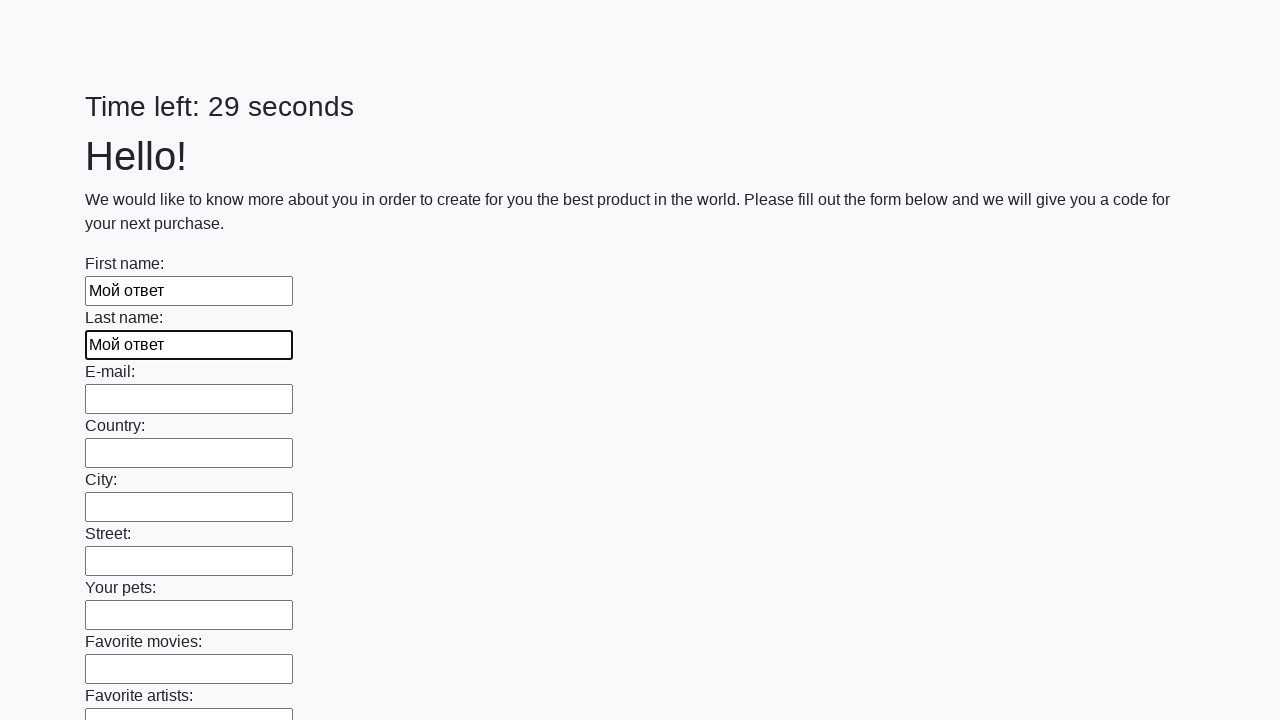

Filled text input field 3 of 100 with 'Мой ответ' on input[type='text'] >> nth=2
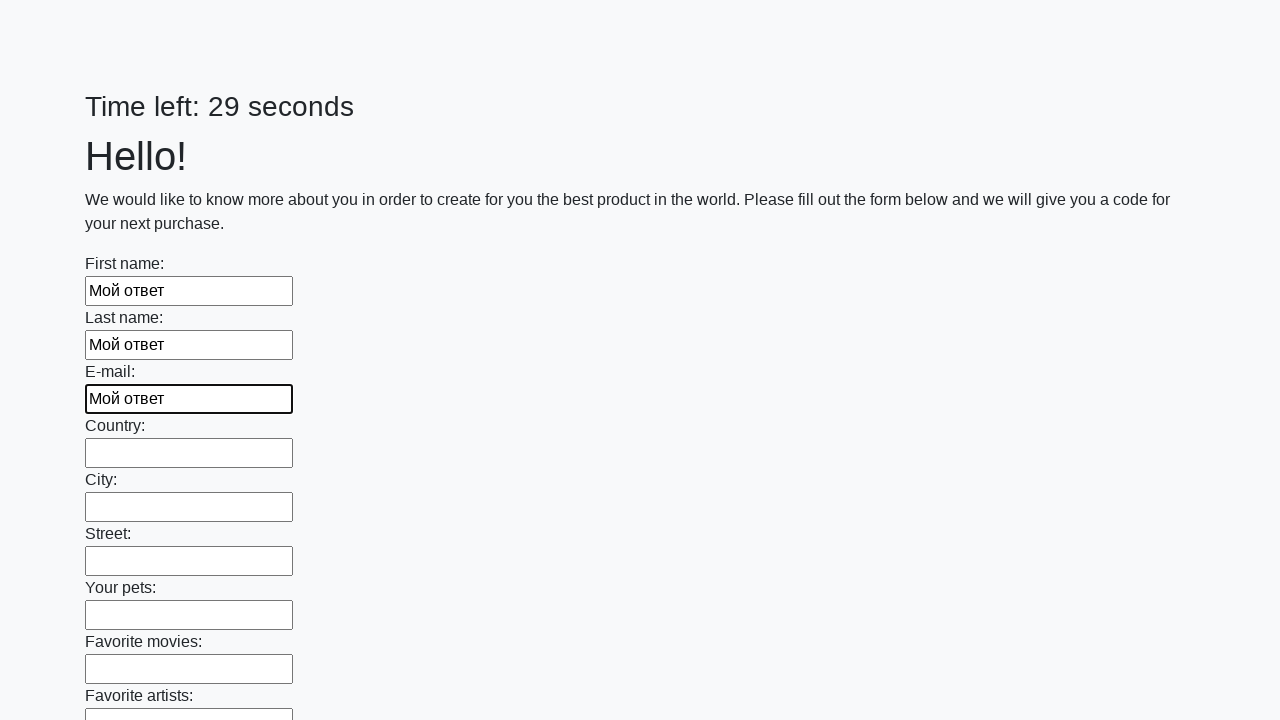

Filled text input field 4 of 100 with 'Мой ответ' on input[type='text'] >> nth=3
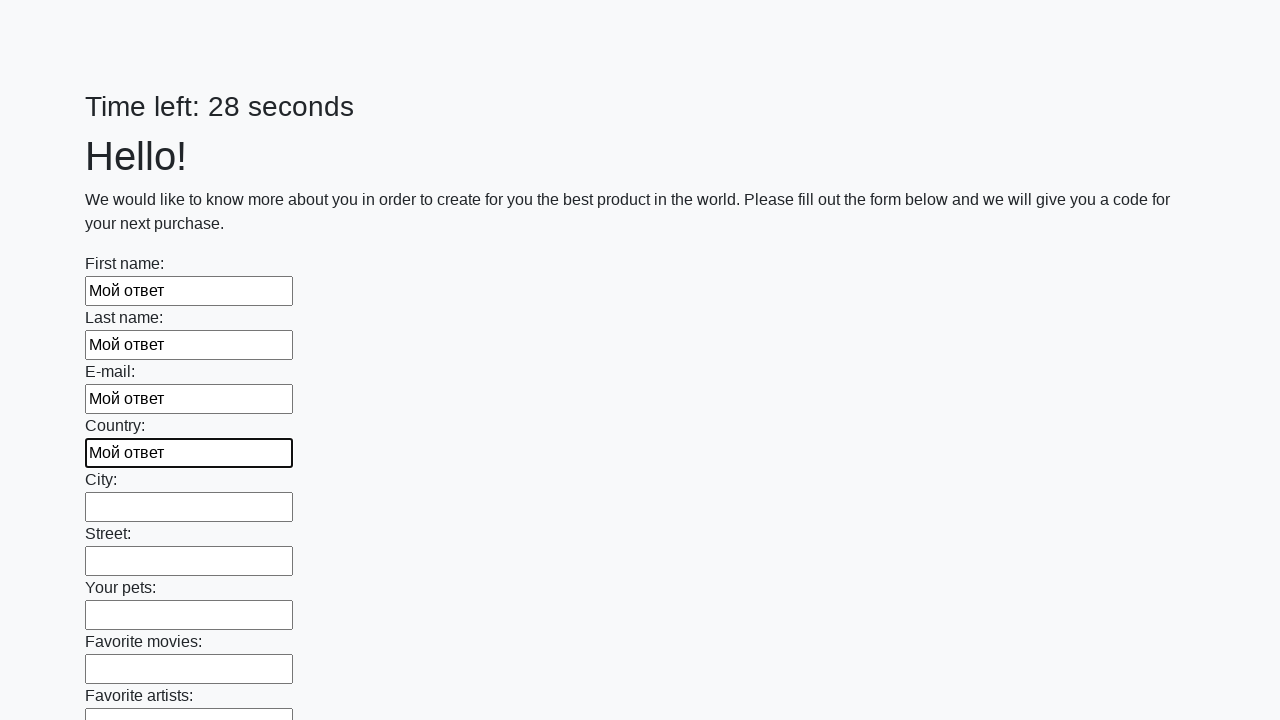

Filled text input field 5 of 100 with 'Мой ответ' on input[type='text'] >> nth=4
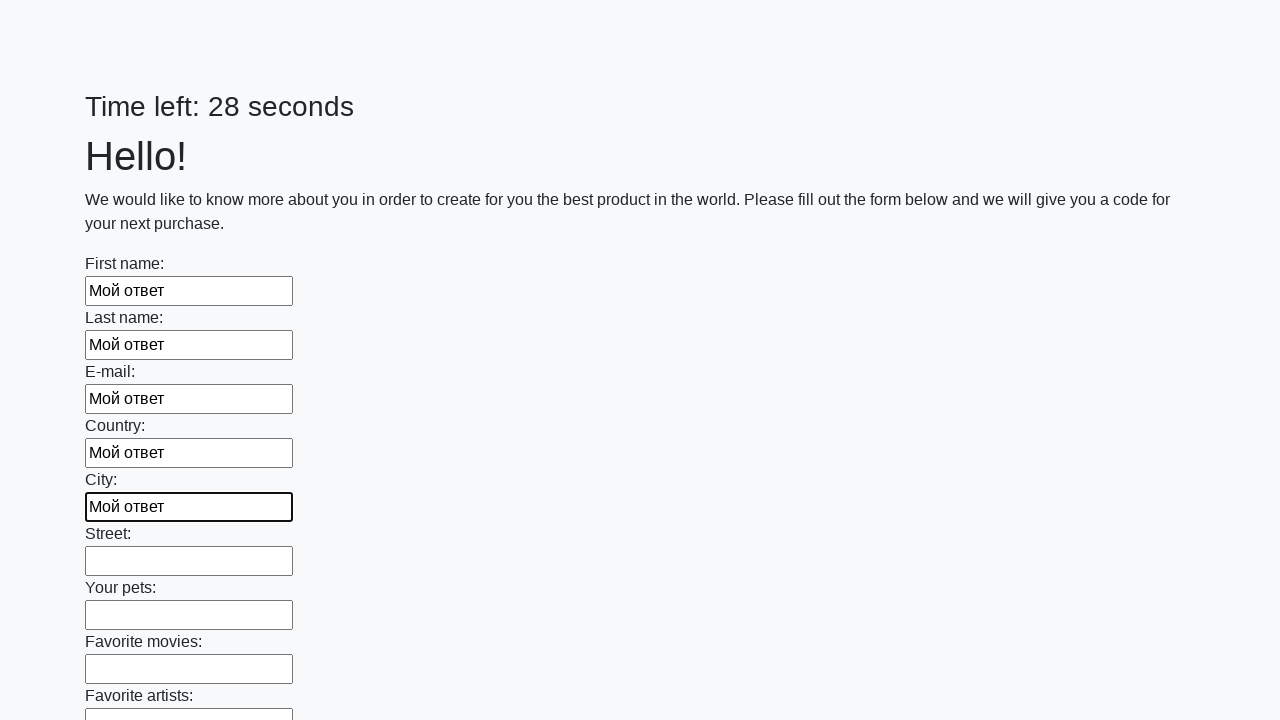

Filled text input field 6 of 100 with 'Мой ответ' on input[type='text'] >> nth=5
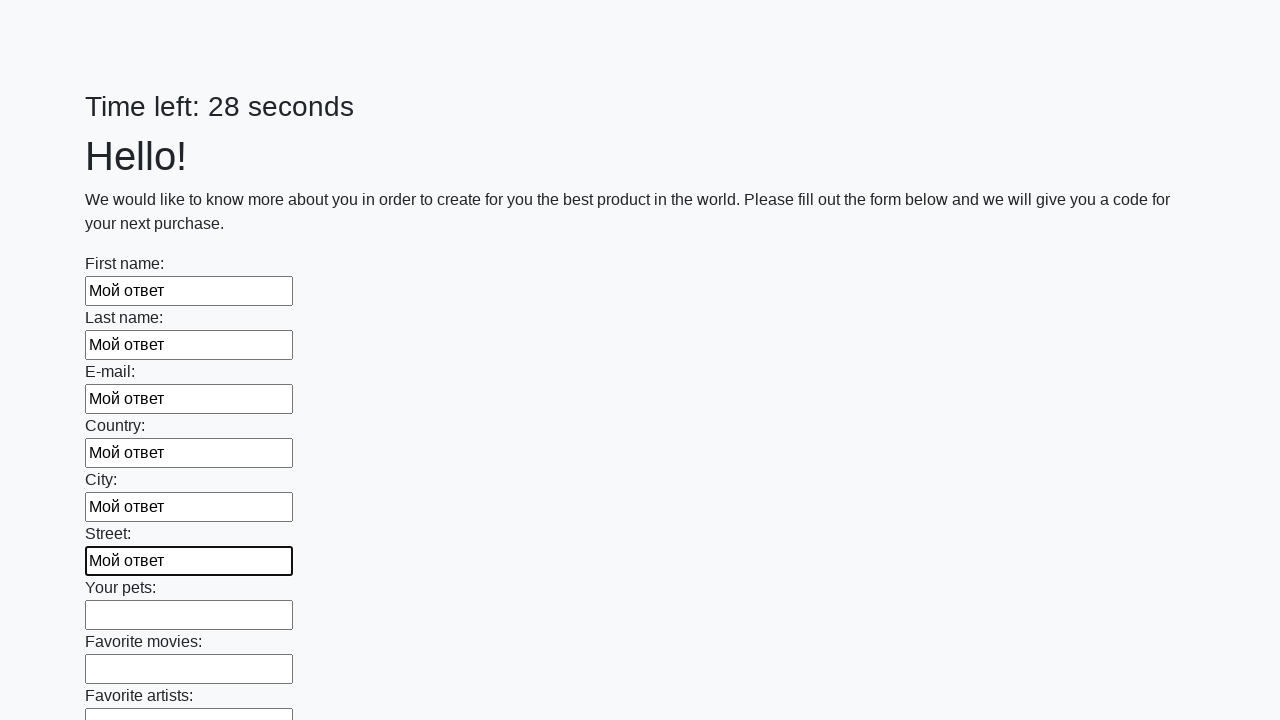

Filled text input field 7 of 100 with 'Мой ответ' on input[type='text'] >> nth=6
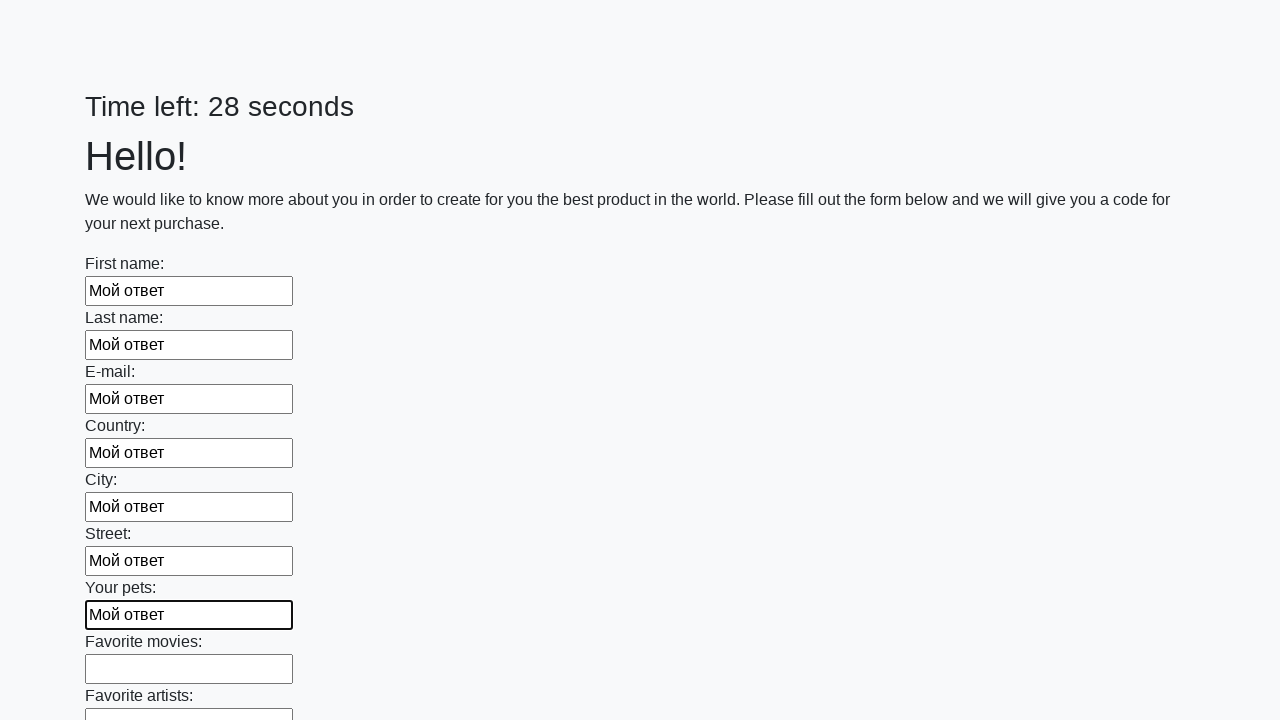

Filled text input field 8 of 100 with 'Мой ответ' on input[type='text'] >> nth=7
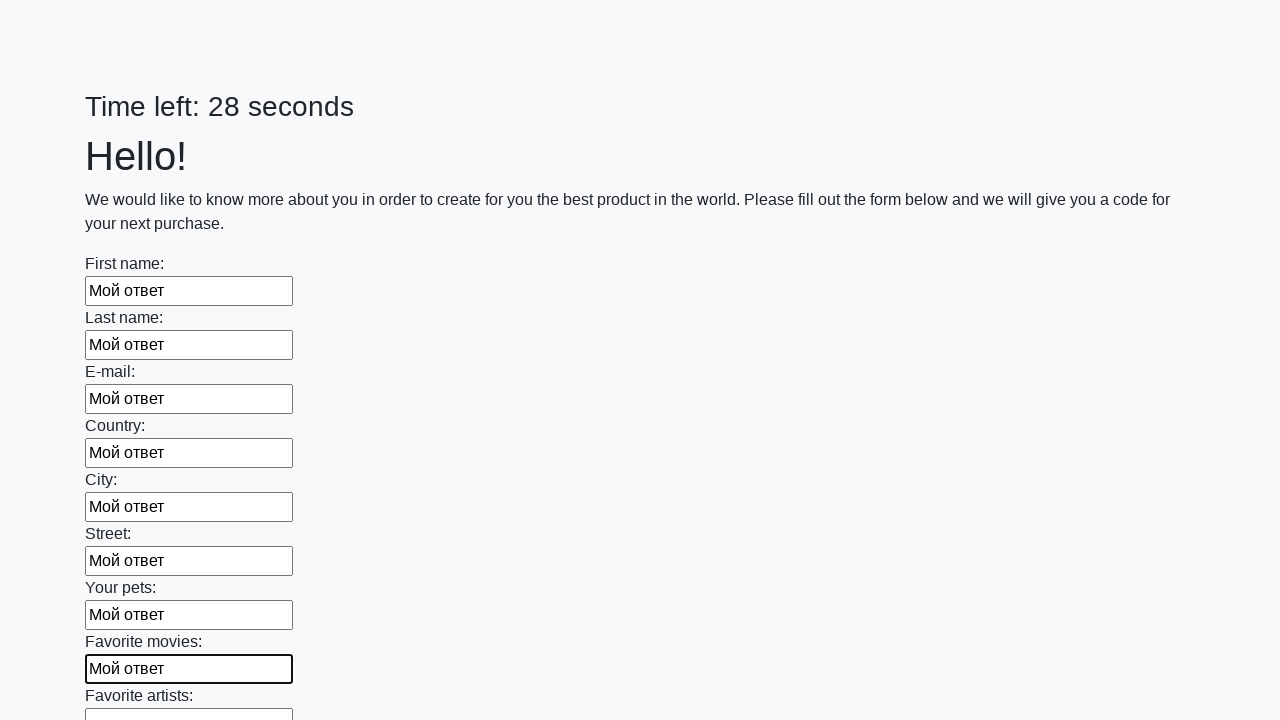

Filled text input field 9 of 100 with 'Мой ответ' on input[type='text'] >> nth=8
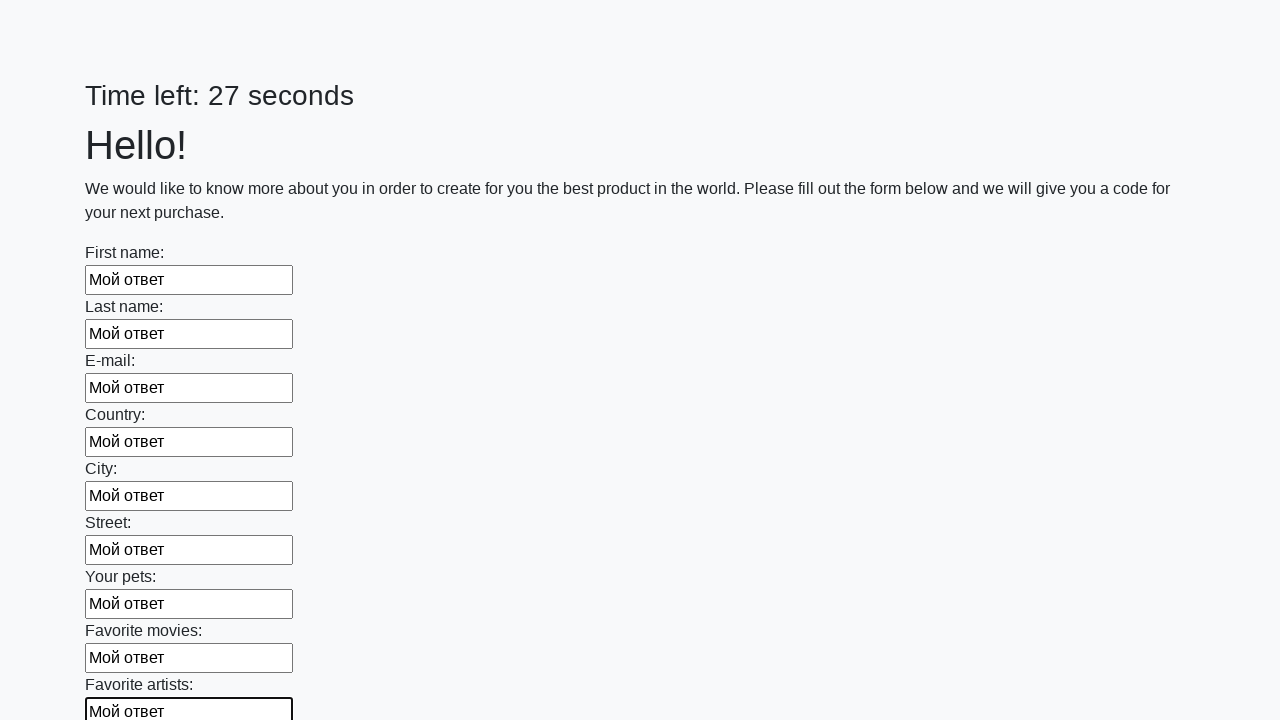

Filled text input field 10 of 100 with 'Мой ответ' on input[type='text'] >> nth=9
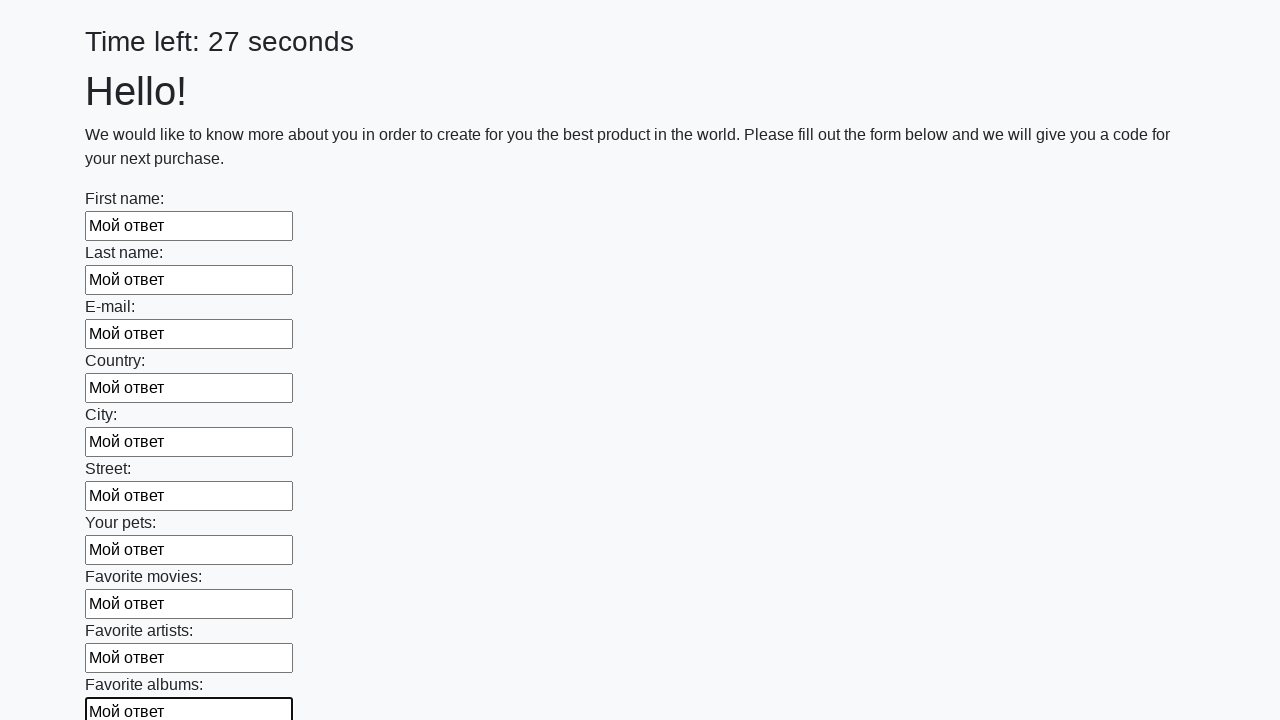

Filled text input field 11 of 100 with 'Мой ответ' on input[type='text'] >> nth=10
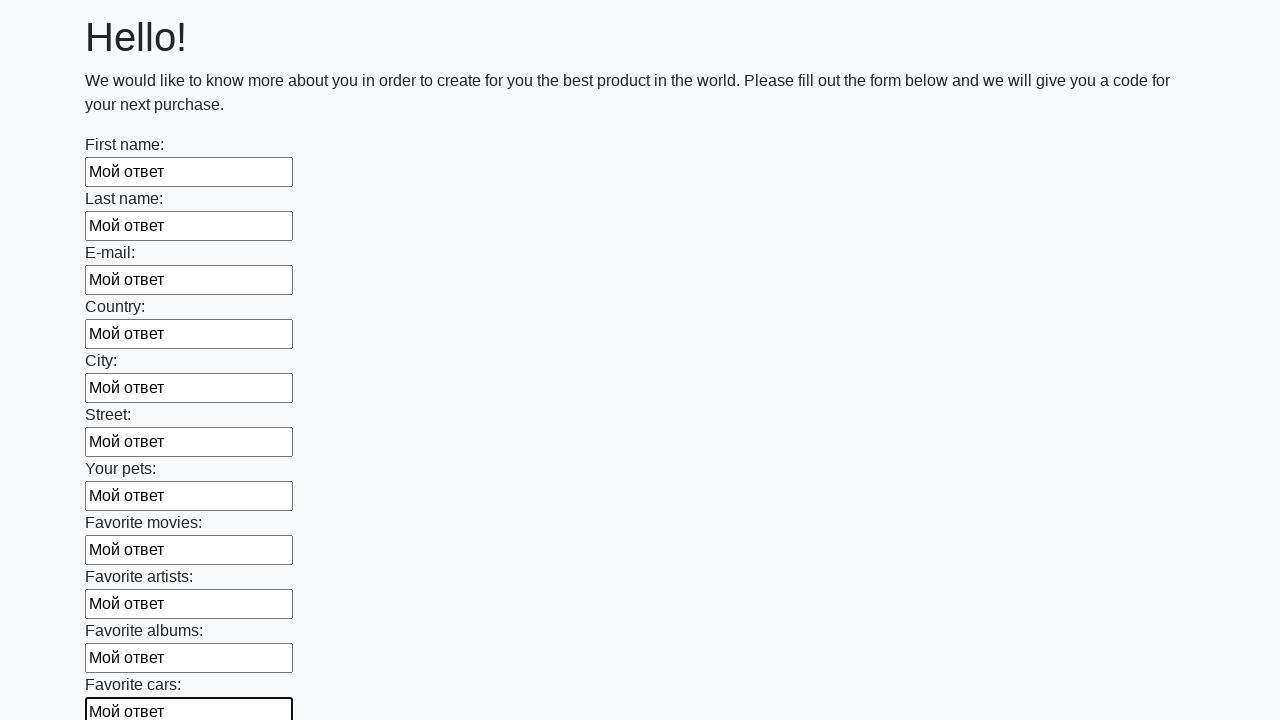

Filled text input field 12 of 100 with 'Мой ответ' on input[type='text'] >> nth=11
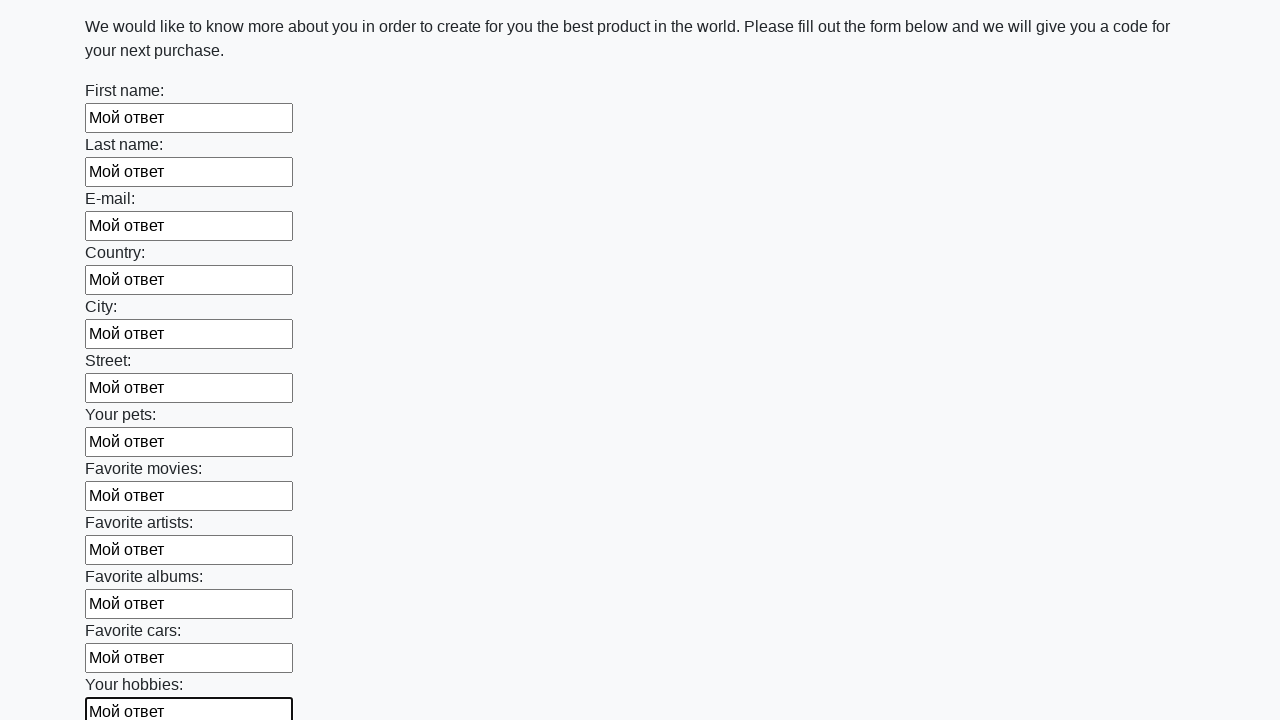

Filled text input field 13 of 100 with 'Мой ответ' on input[type='text'] >> nth=12
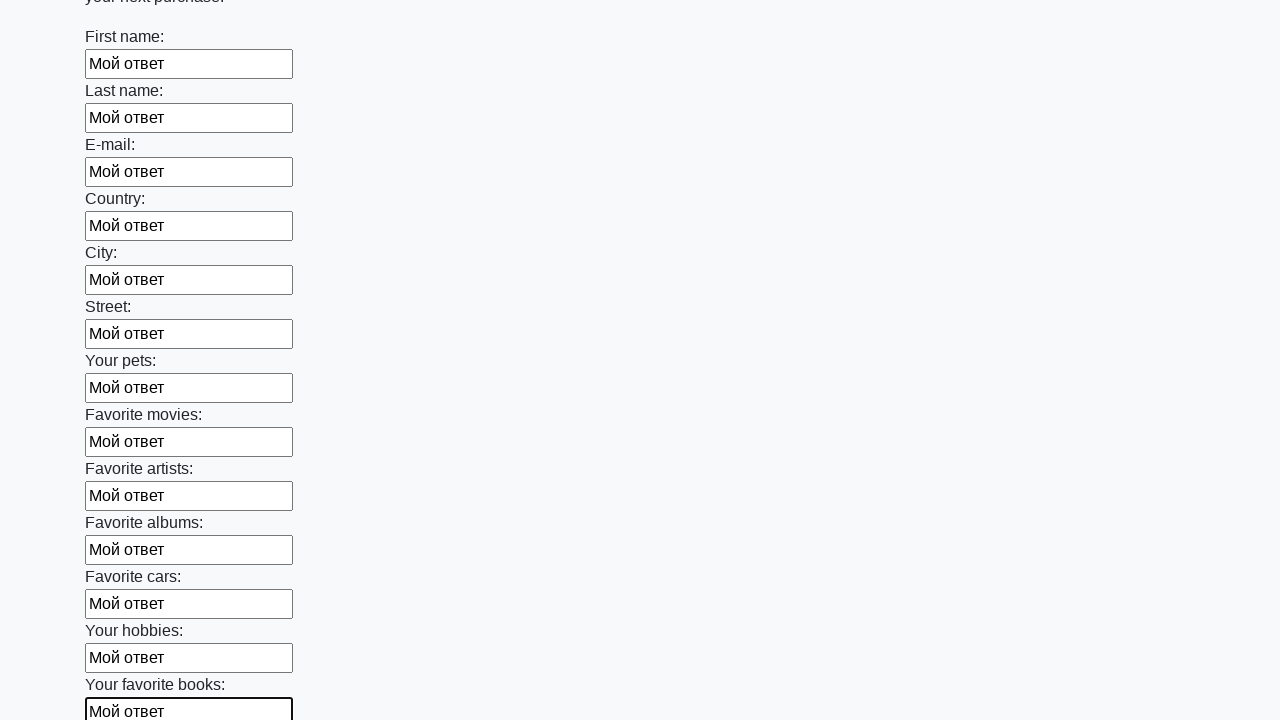

Filled text input field 14 of 100 with 'Мой ответ' on input[type='text'] >> nth=13
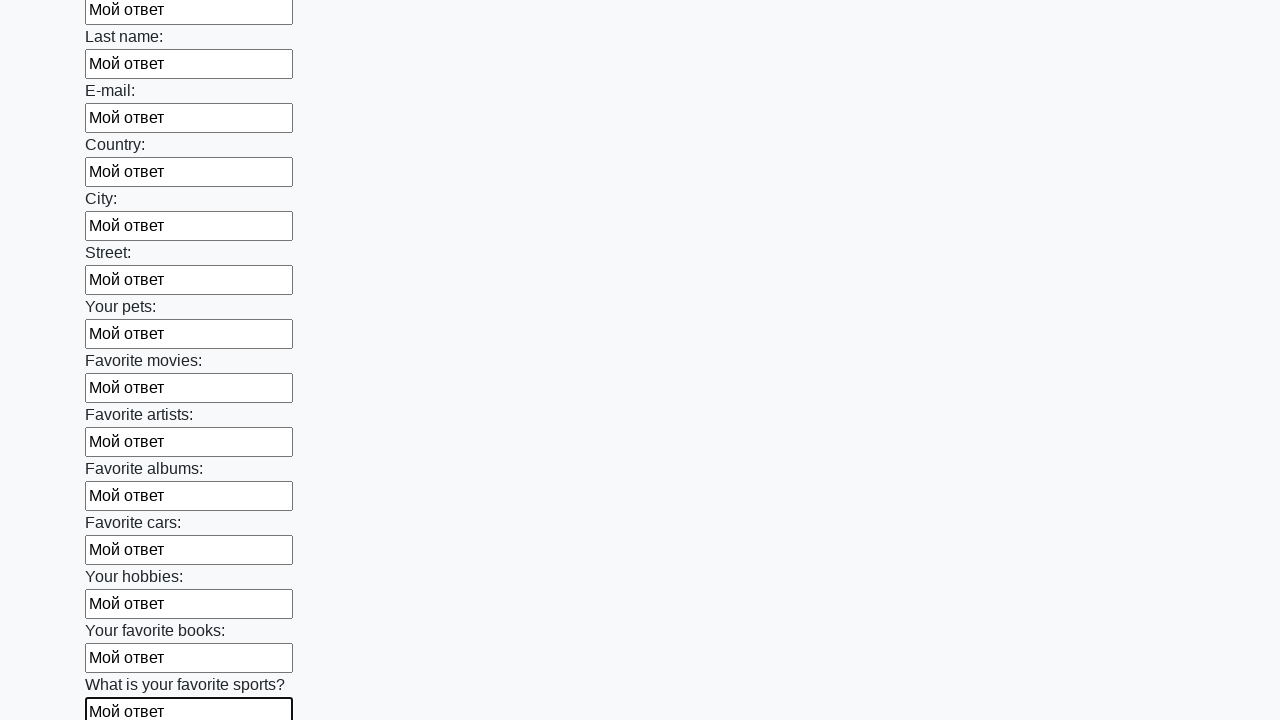

Filled text input field 15 of 100 with 'Мой ответ' on input[type='text'] >> nth=14
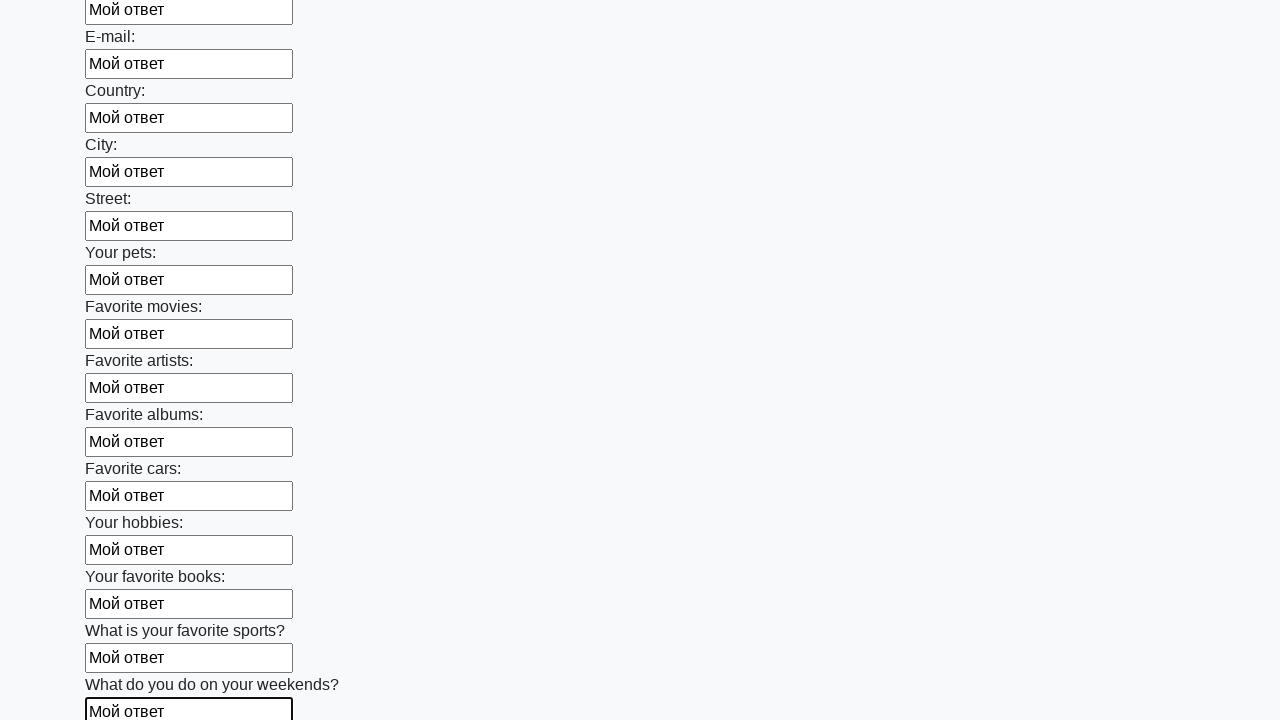

Filled text input field 16 of 100 with 'Мой ответ' on input[type='text'] >> nth=15
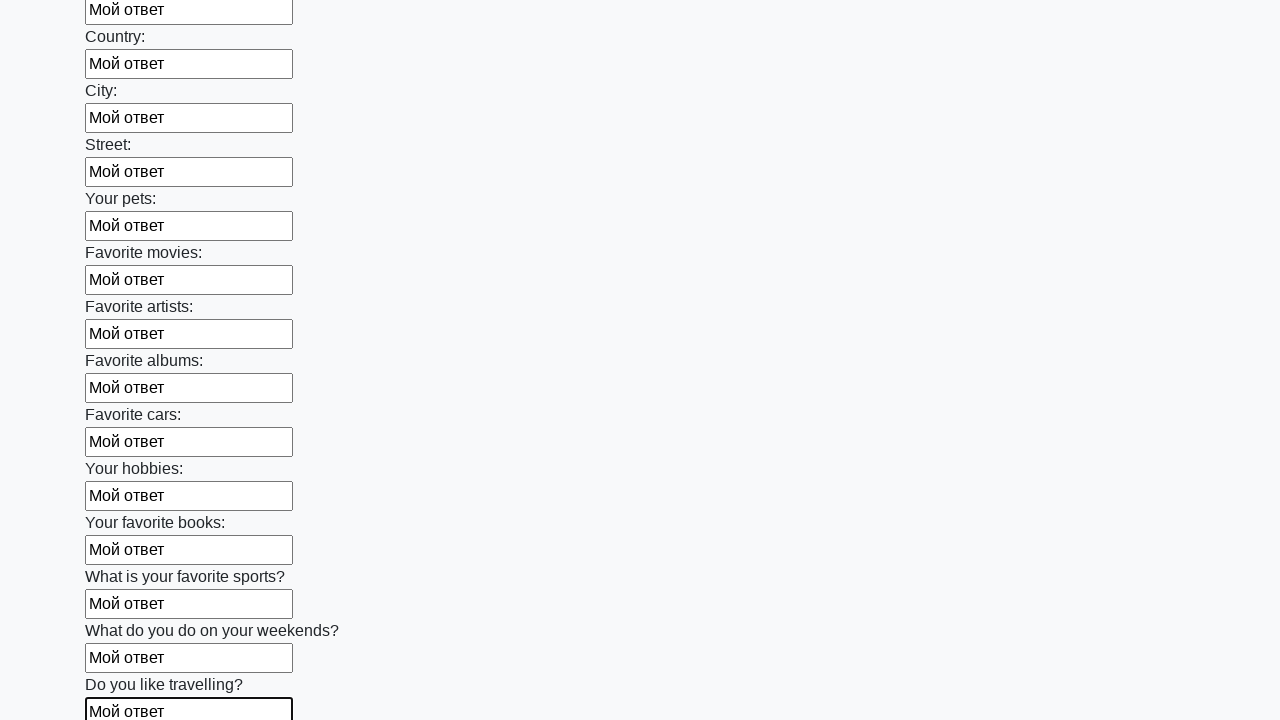

Filled text input field 17 of 100 with 'Мой ответ' on input[type='text'] >> nth=16
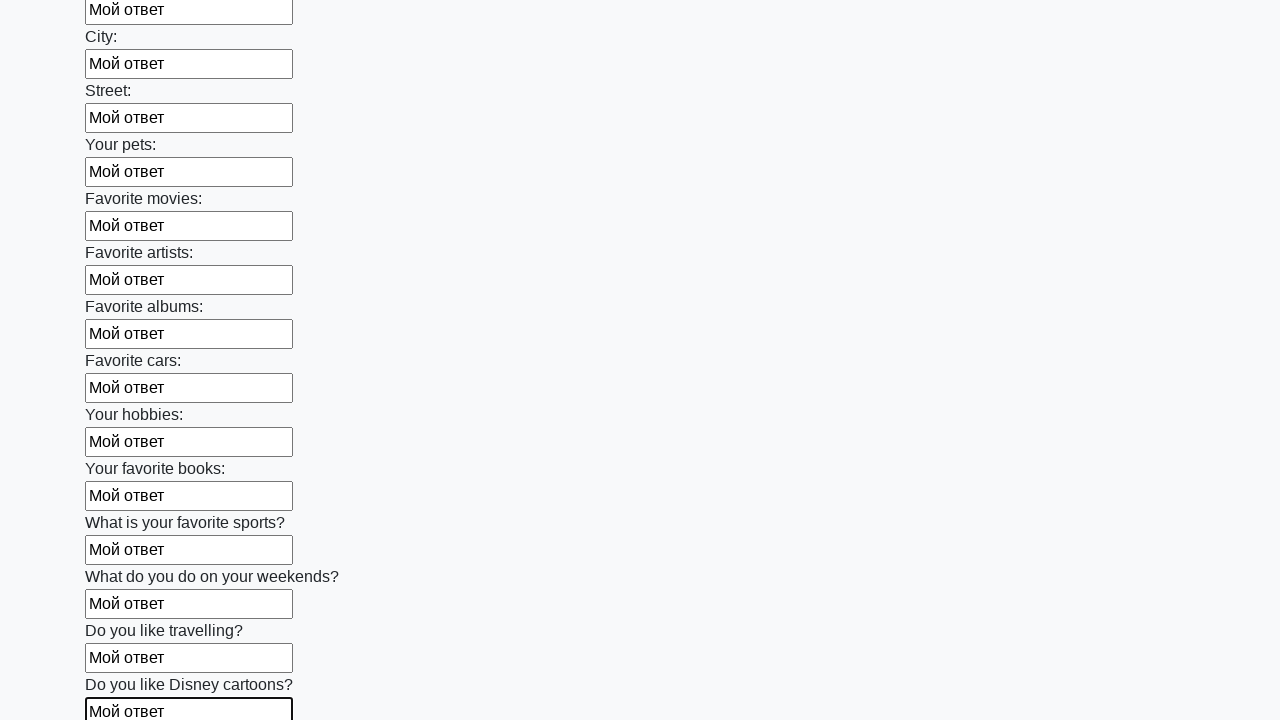

Filled text input field 18 of 100 with 'Мой ответ' on input[type='text'] >> nth=17
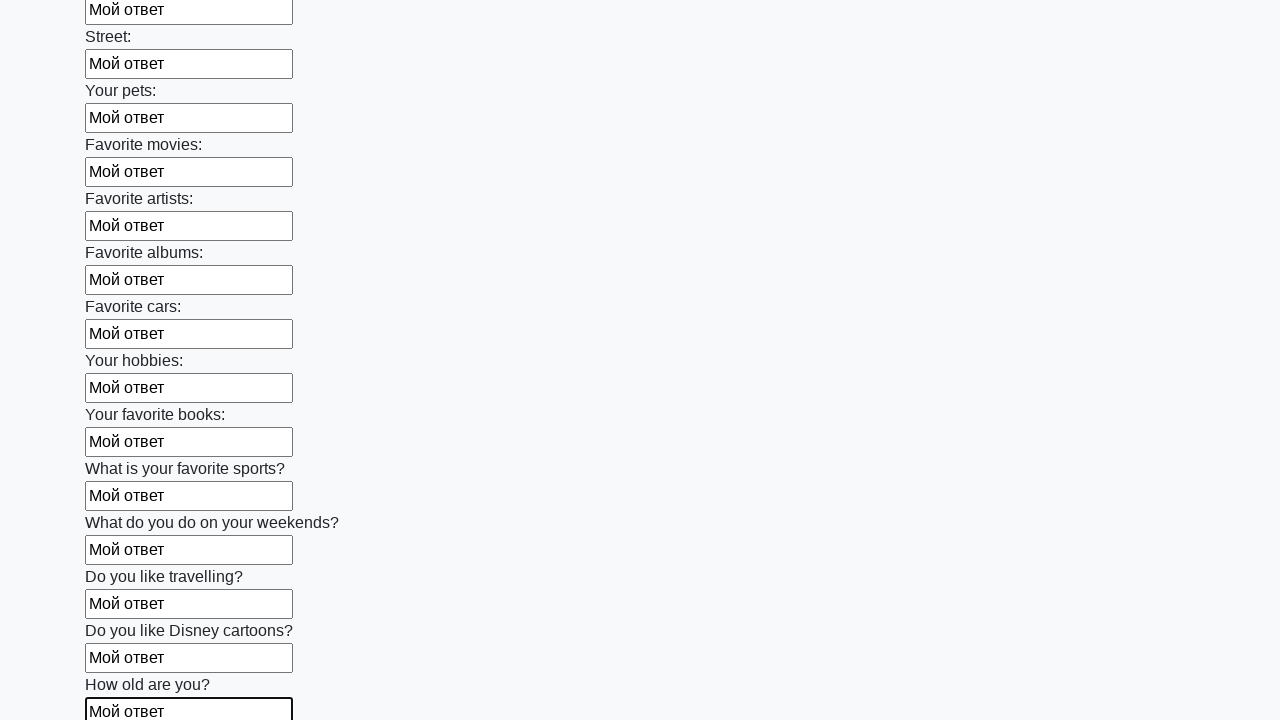

Filled text input field 19 of 100 with 'Мой ответ' on input[type='text'] >> nth=18
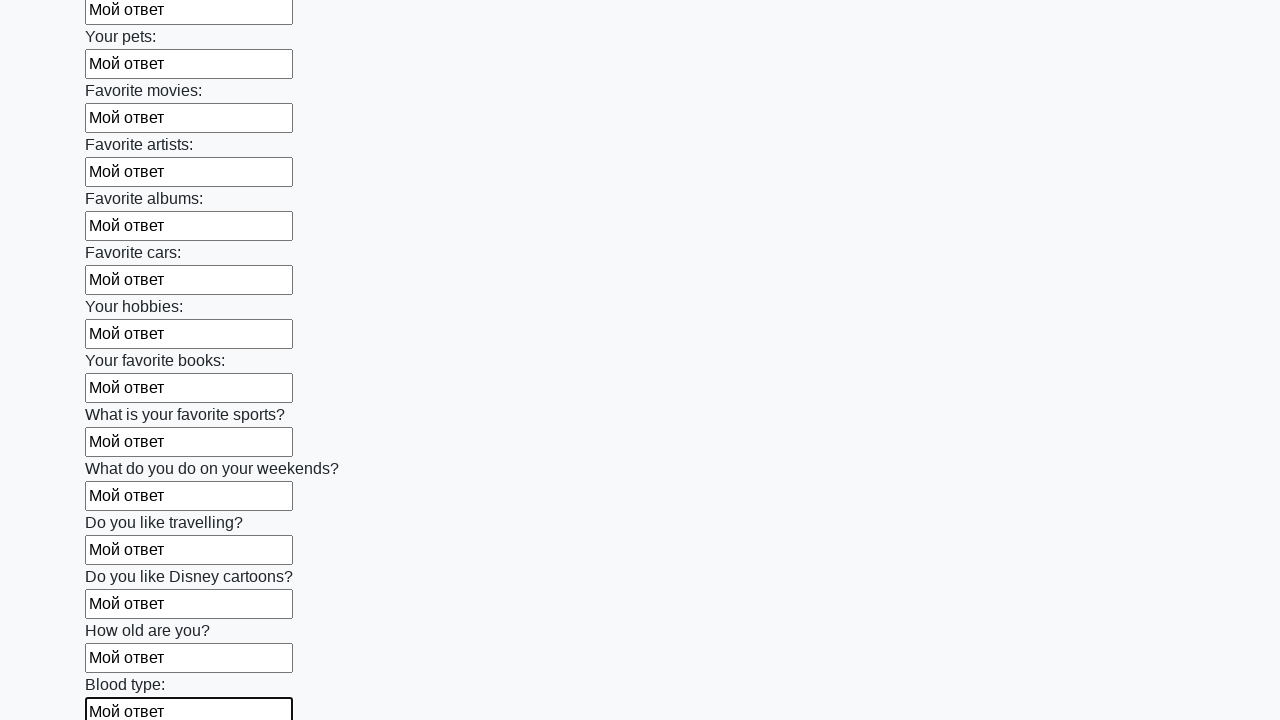

Filled text input field 20 of 100 with 'Мой ответ' on input[type='text'] >> nth=19
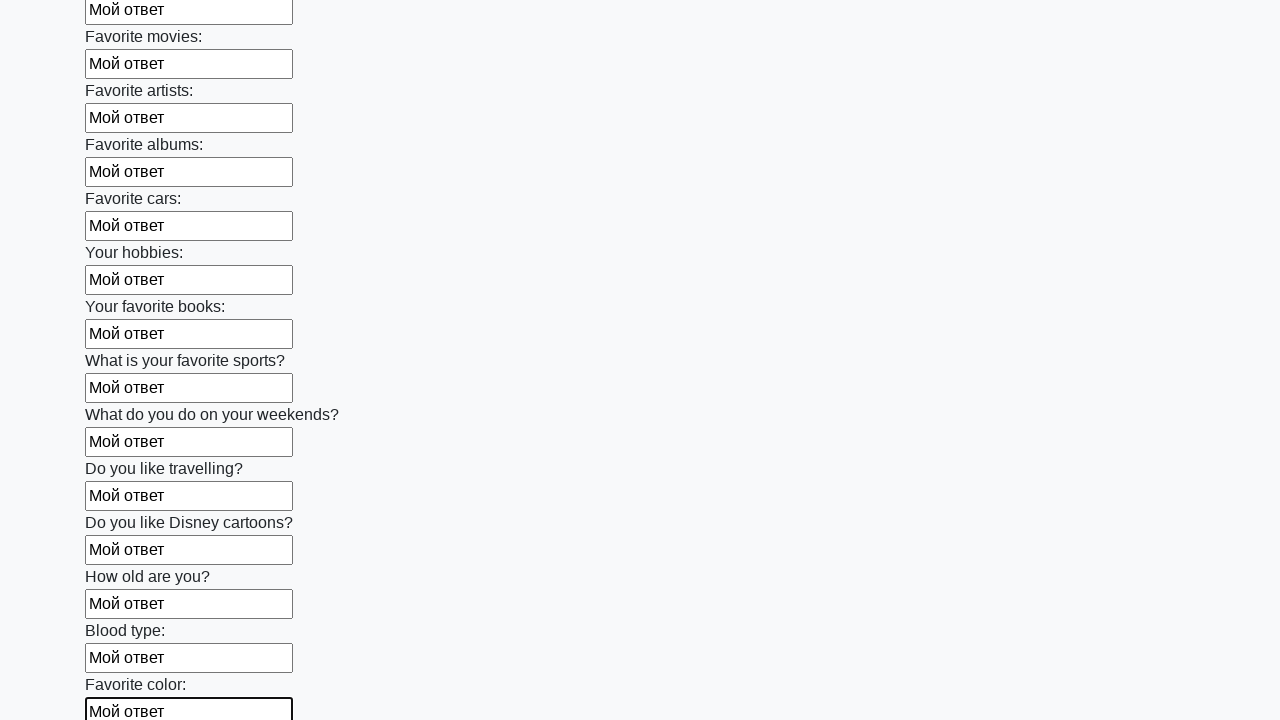

Filled text input field 21 of 100 with 'Мой ответ' on input[type='text'] >> nth=20
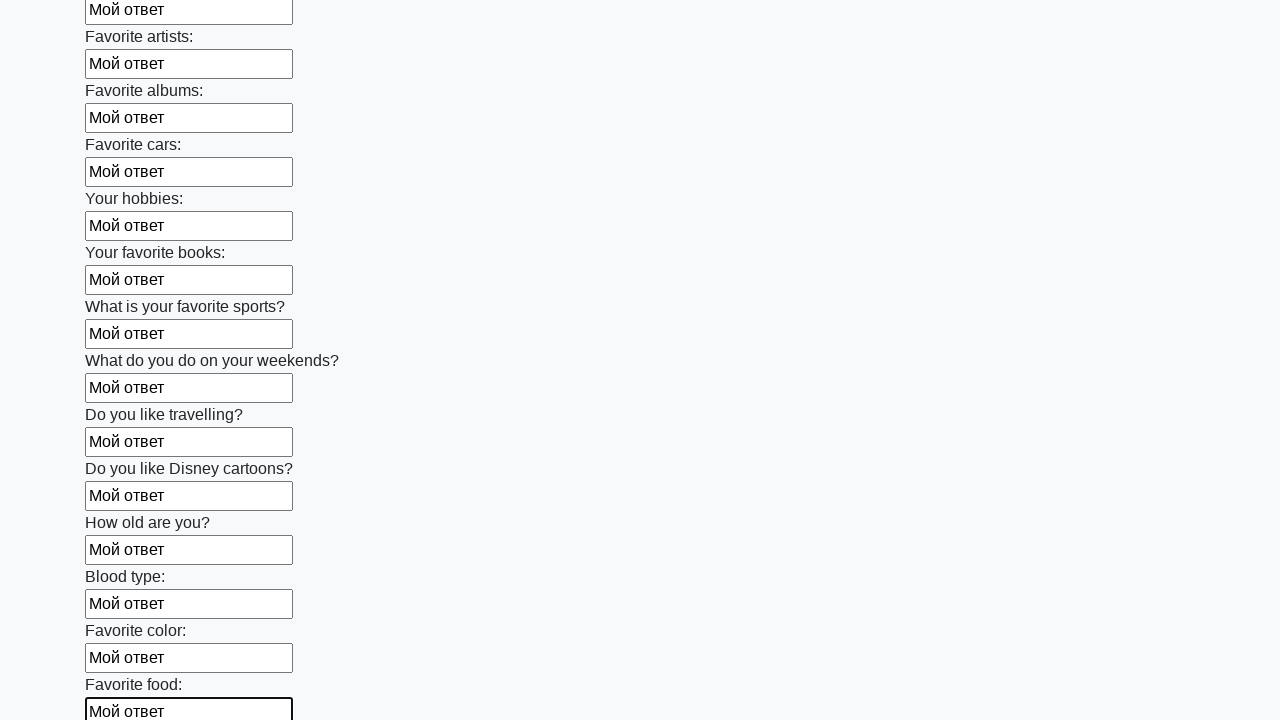

Filled text input field 22 of 100 with 'Мой ответ' on input[type='text'] >> nth=21
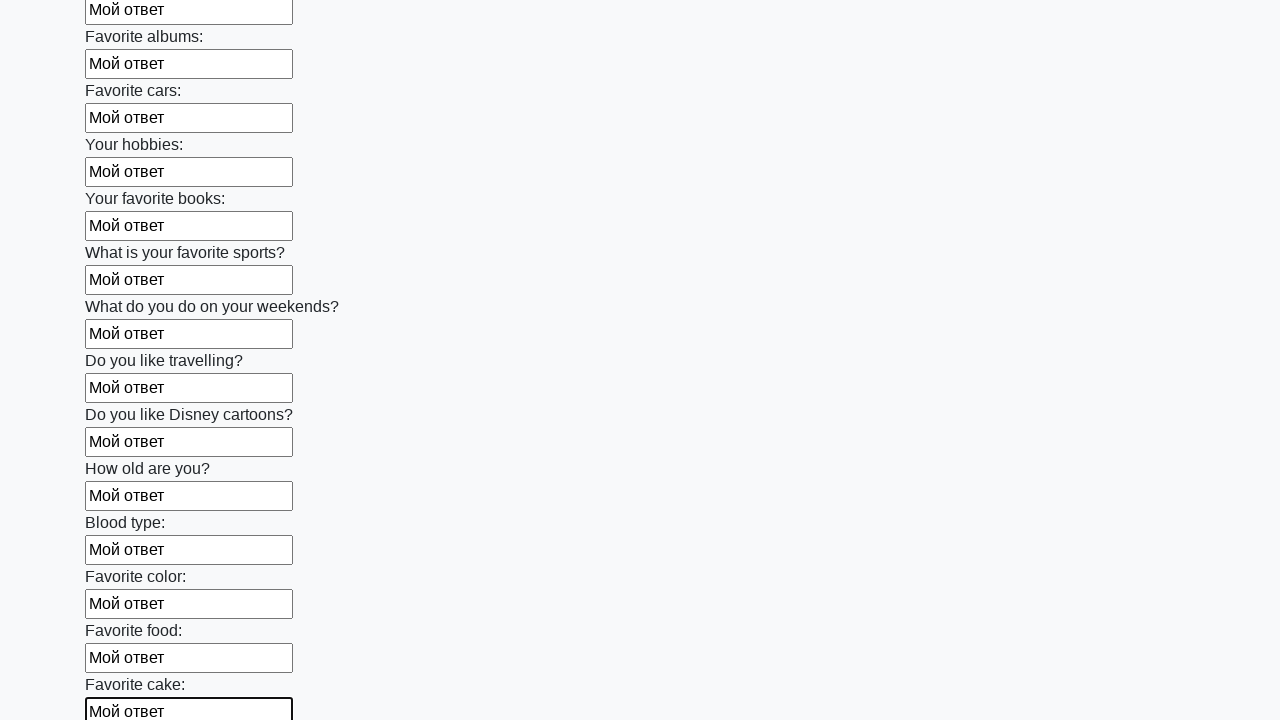

Filled text input field 23 of 100 with 'Мой ответ' on input[type='text'] >> nth=22
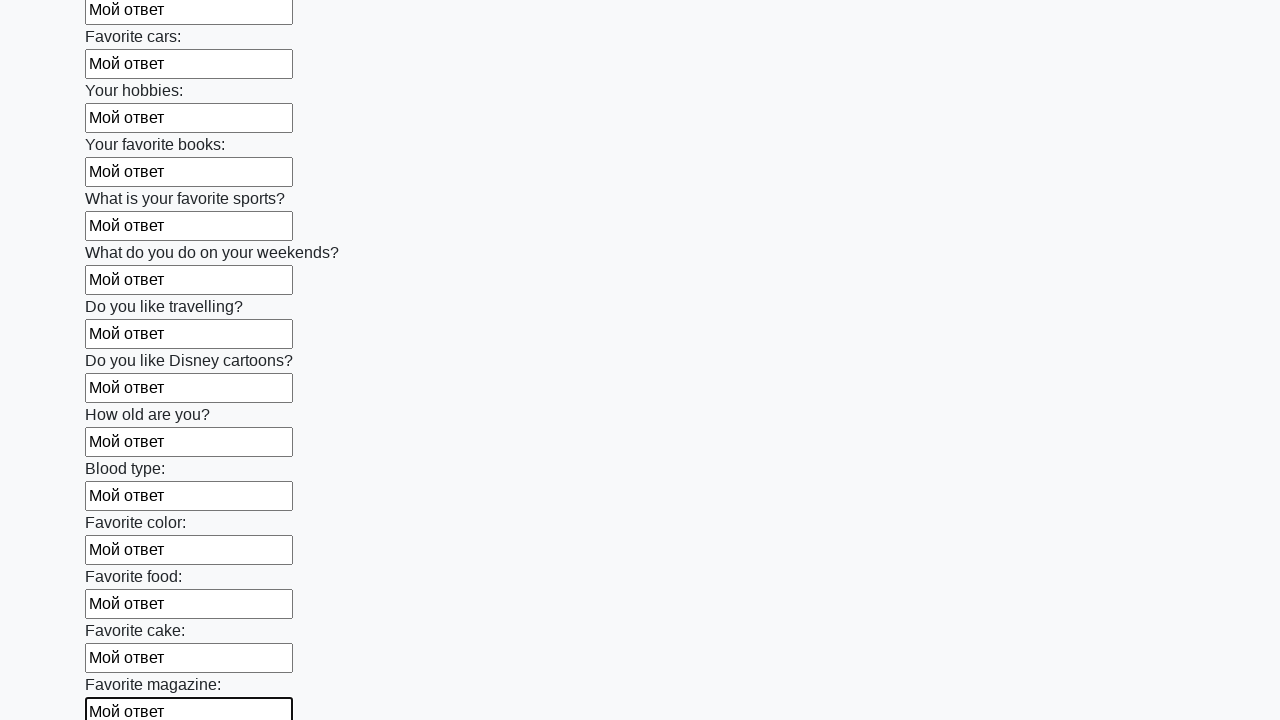

Filled text input field 24 of 100 with 'Мой ответ' on input[type='text'] >> nth=23
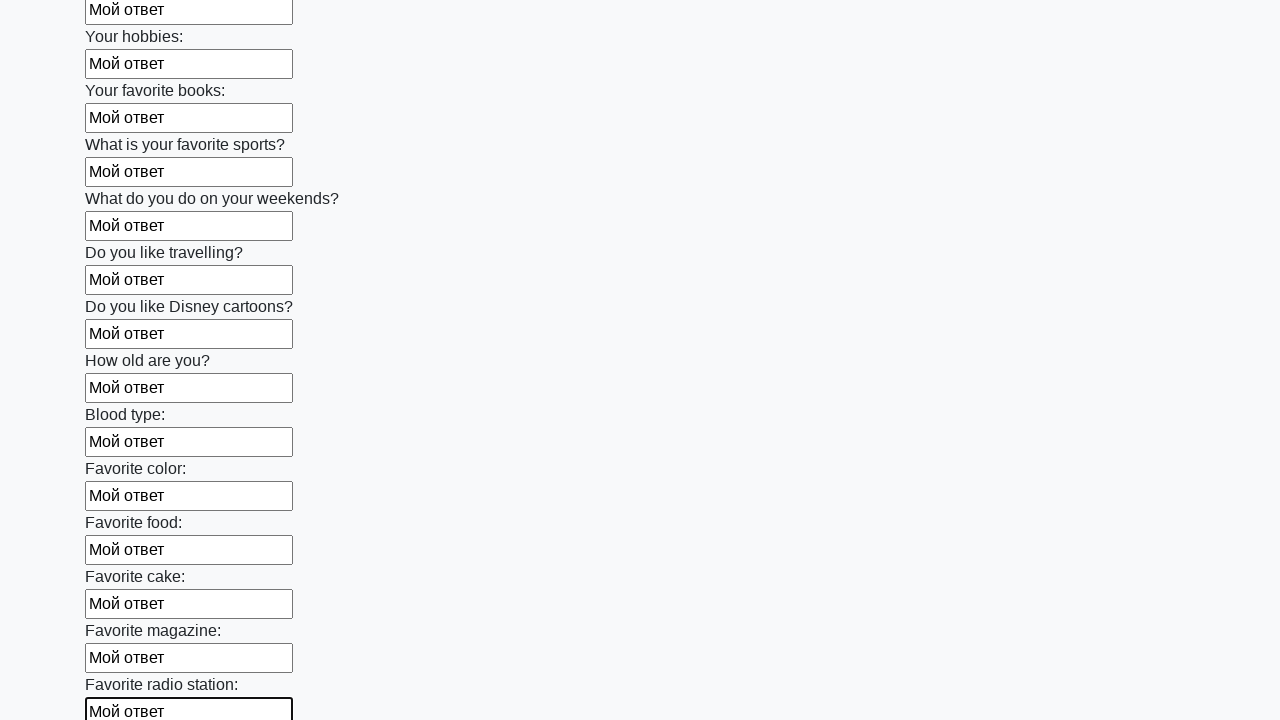

Filled text input field 25 of 100 with 'Мой ответ' on input[type='text'] >> nth=24
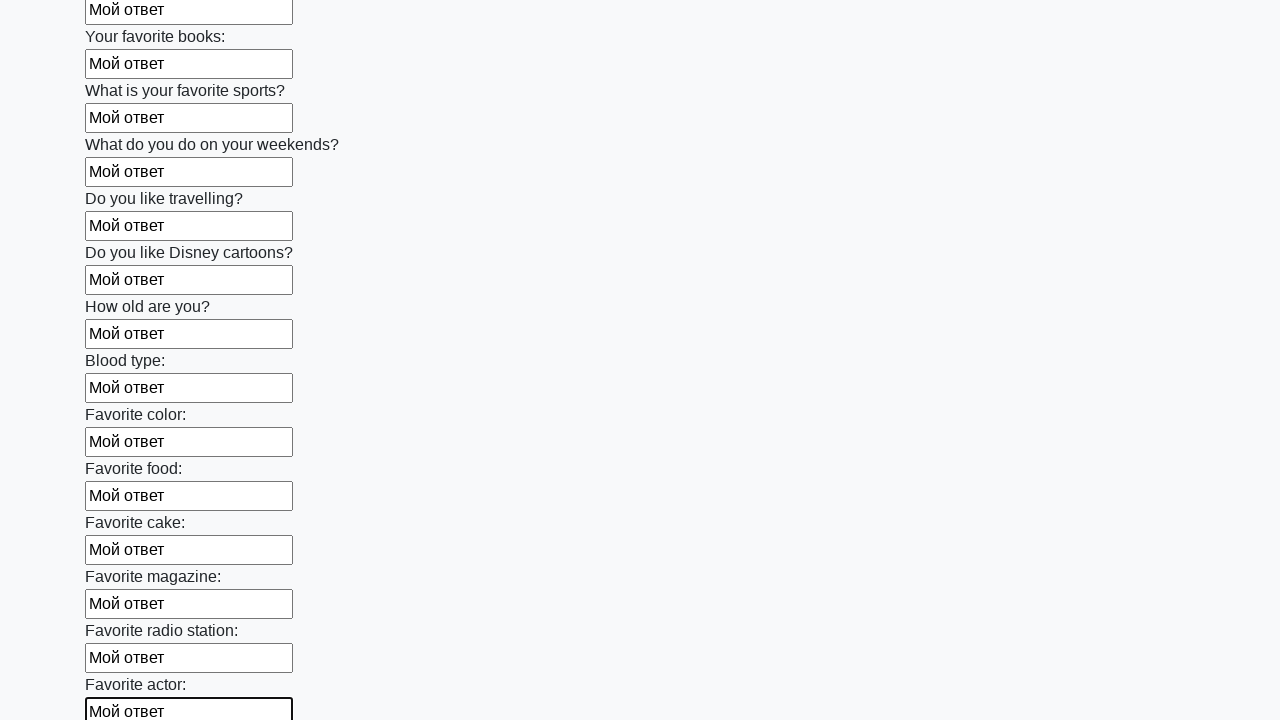

Filled text input field 26 of 100 with 'Мой ответ' on input[type='text'] >> nth=25
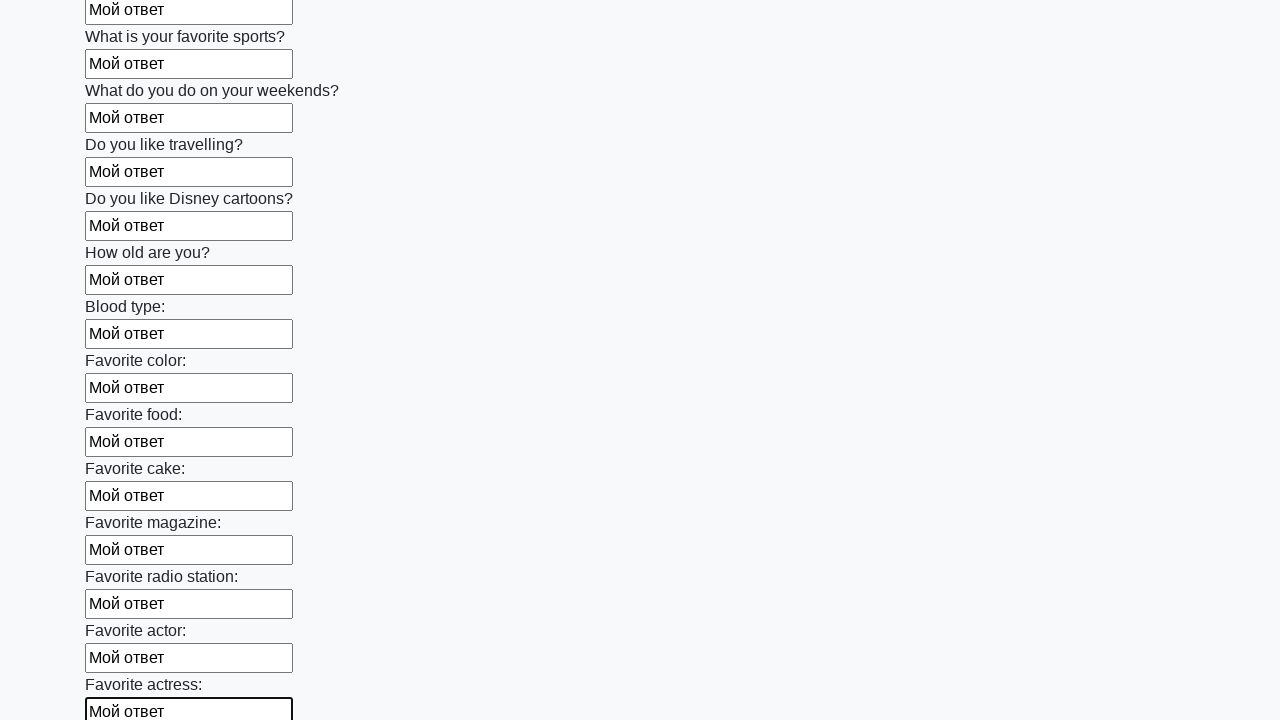

Filled text input field 27 of 100 with 'Мой ответ' on input[type='text'] >> nth=26
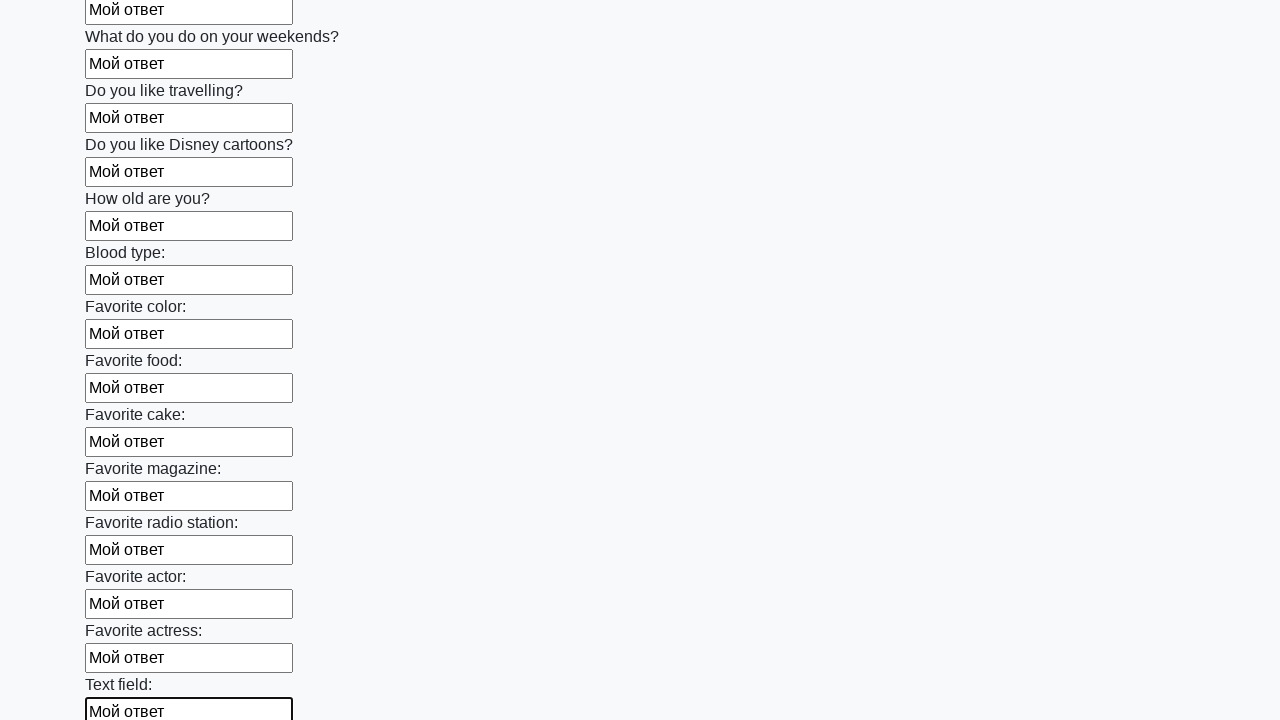

Filled text input field 28 of 100 with 'Мой ответ' on input[type='text'] >> nth=27
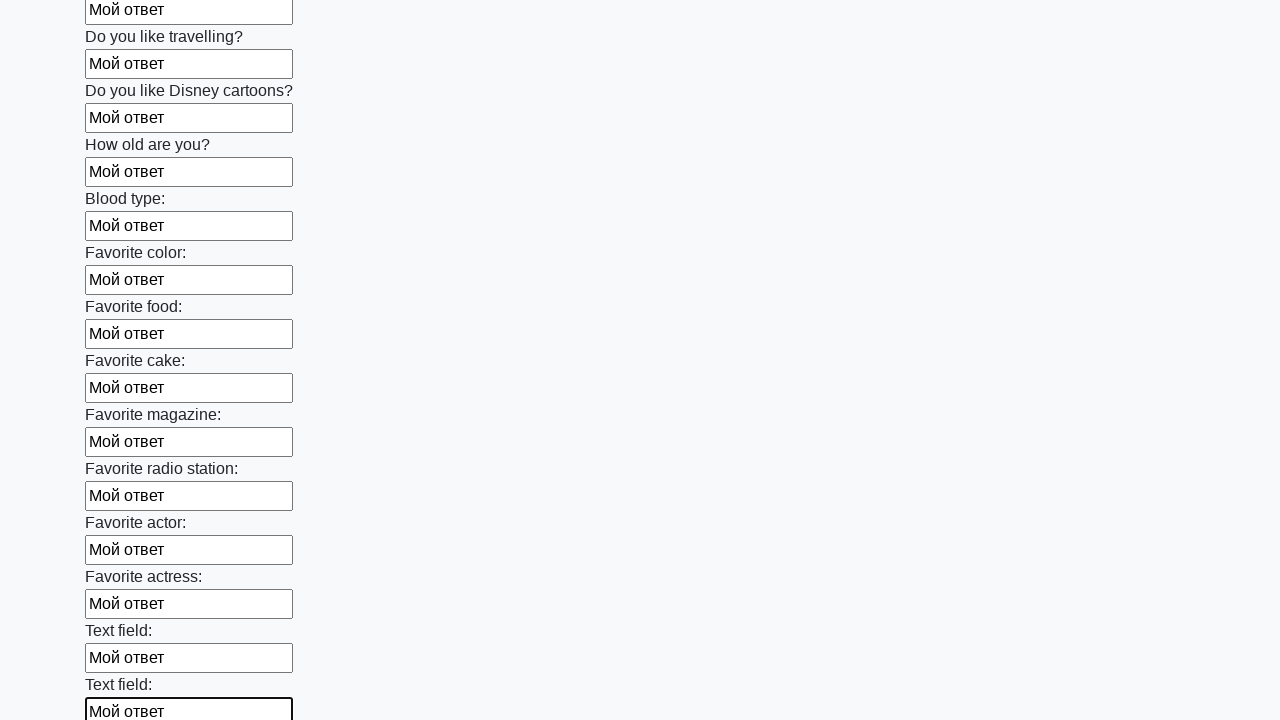

Filled text input field 29 of 100 with 'Мой ответ' on input[type='text'] >> nth=28
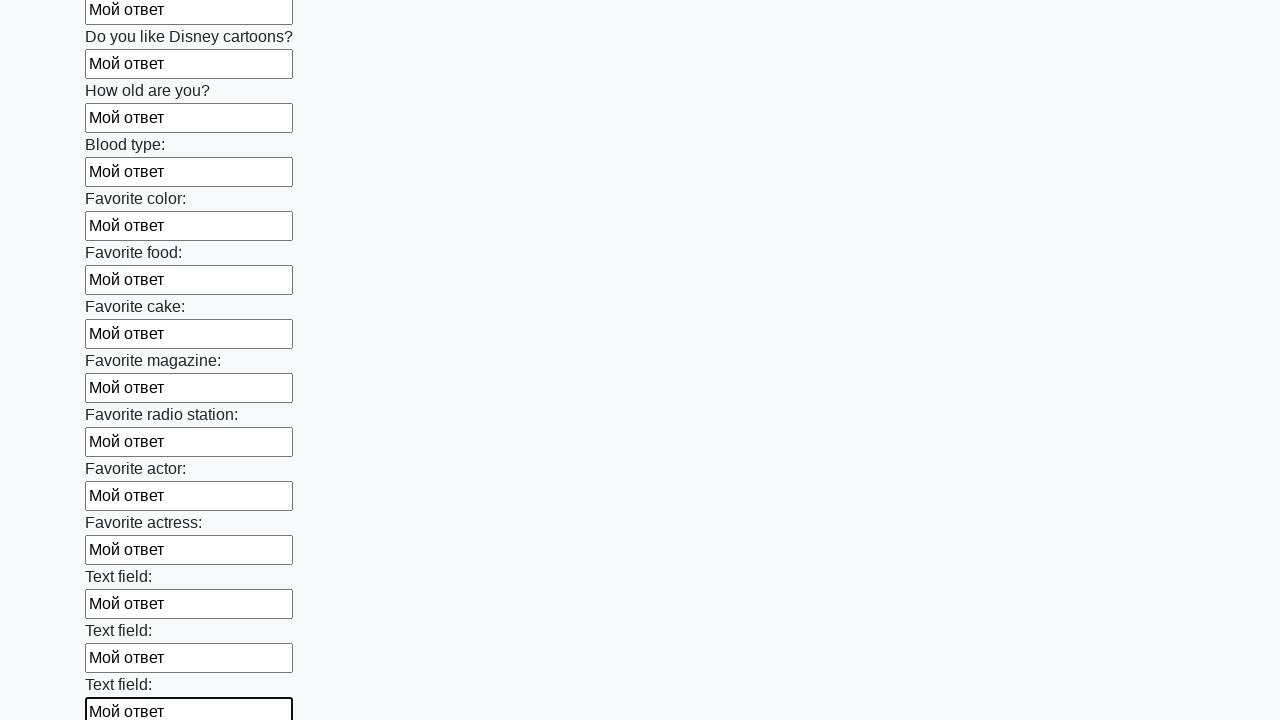

Filled text input field 30 of 100 with 'Мой ответ' on input[type='text'] >> nth=29
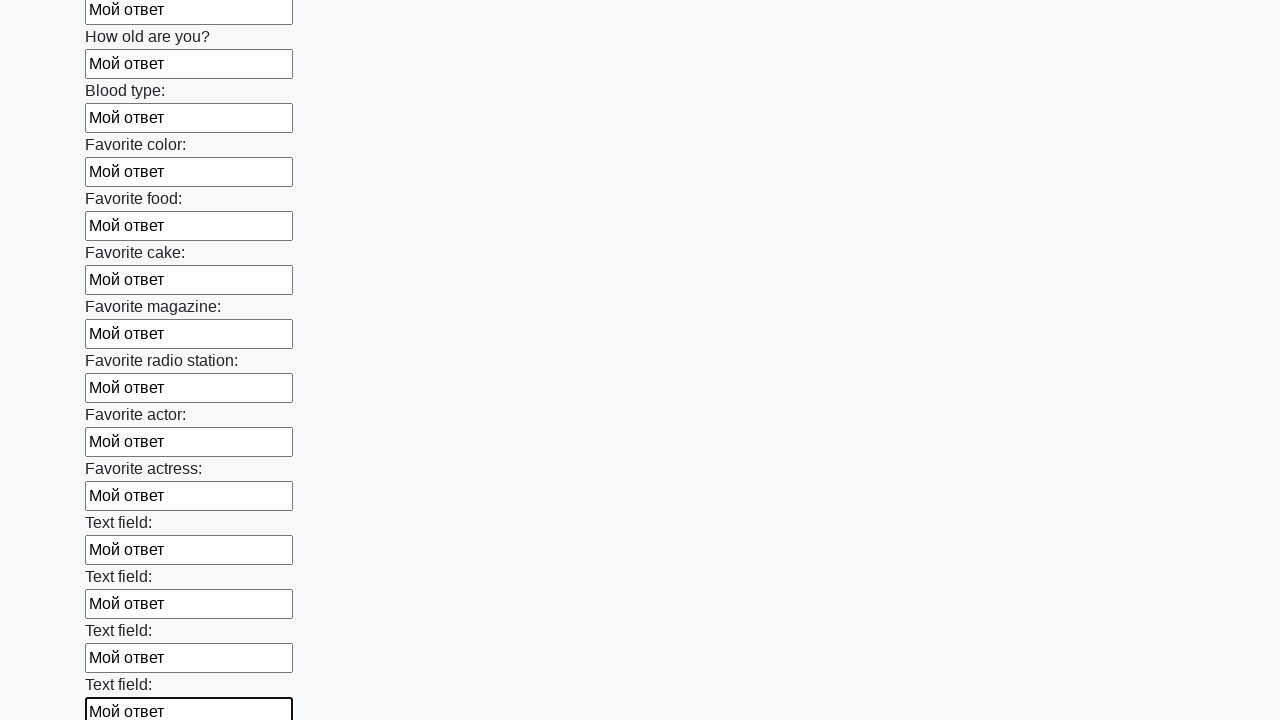

Filled text input field 31 of 100 with 'Мой ответ' on input[type='text'] >> nth=30
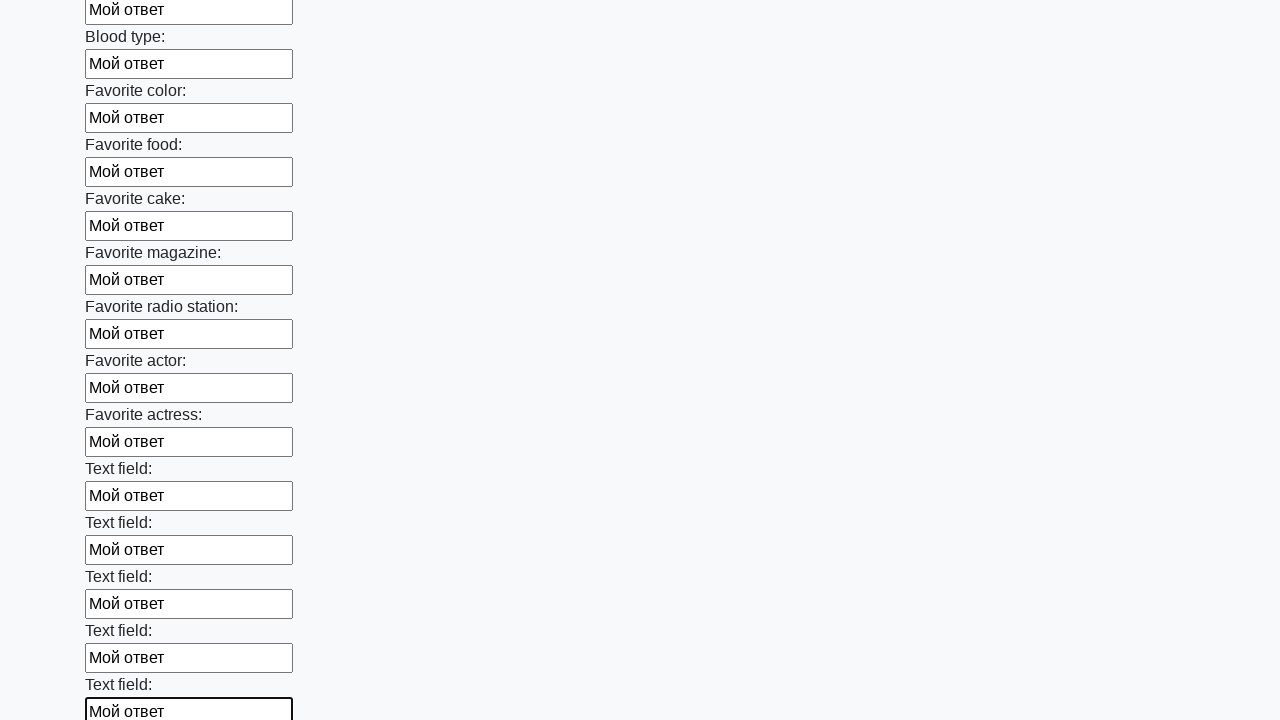

Filled text input field 32 of 100 with 'Мой ответ' on input[type='text'] >> nth=31
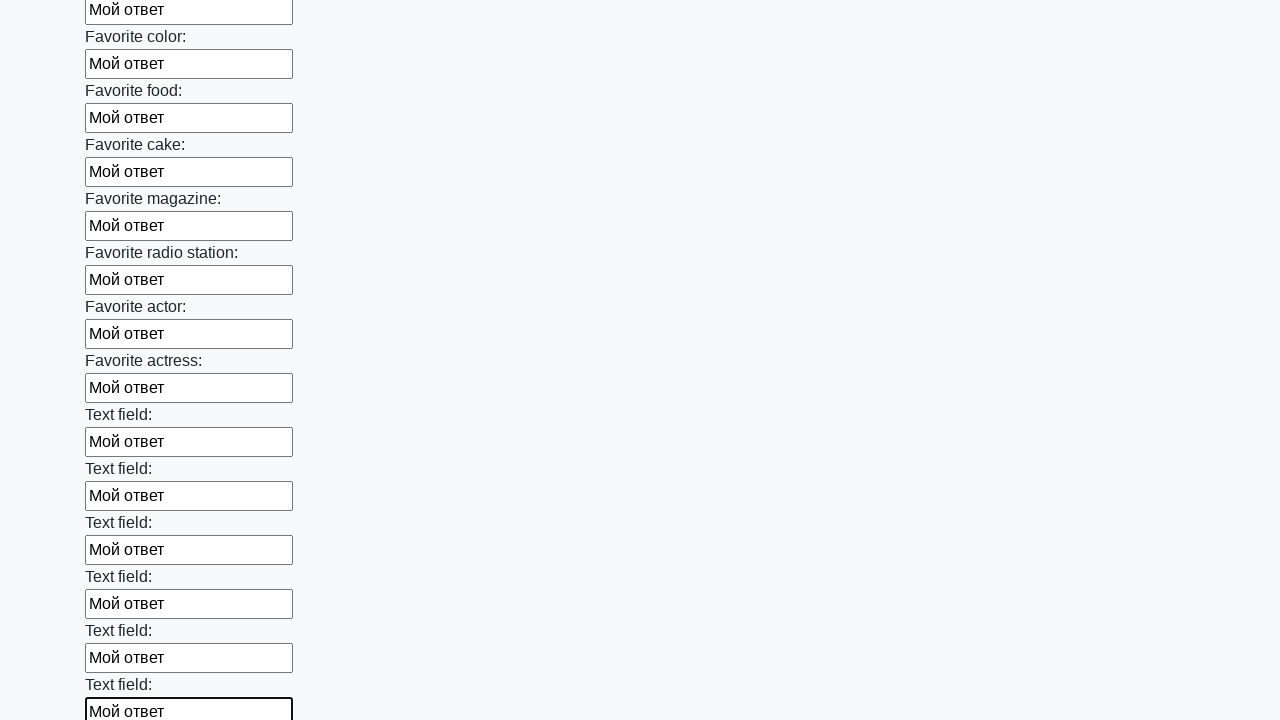

Filled text input field 33 of 100 with 'Мой ответ' on input[type='text'] >> nth=32
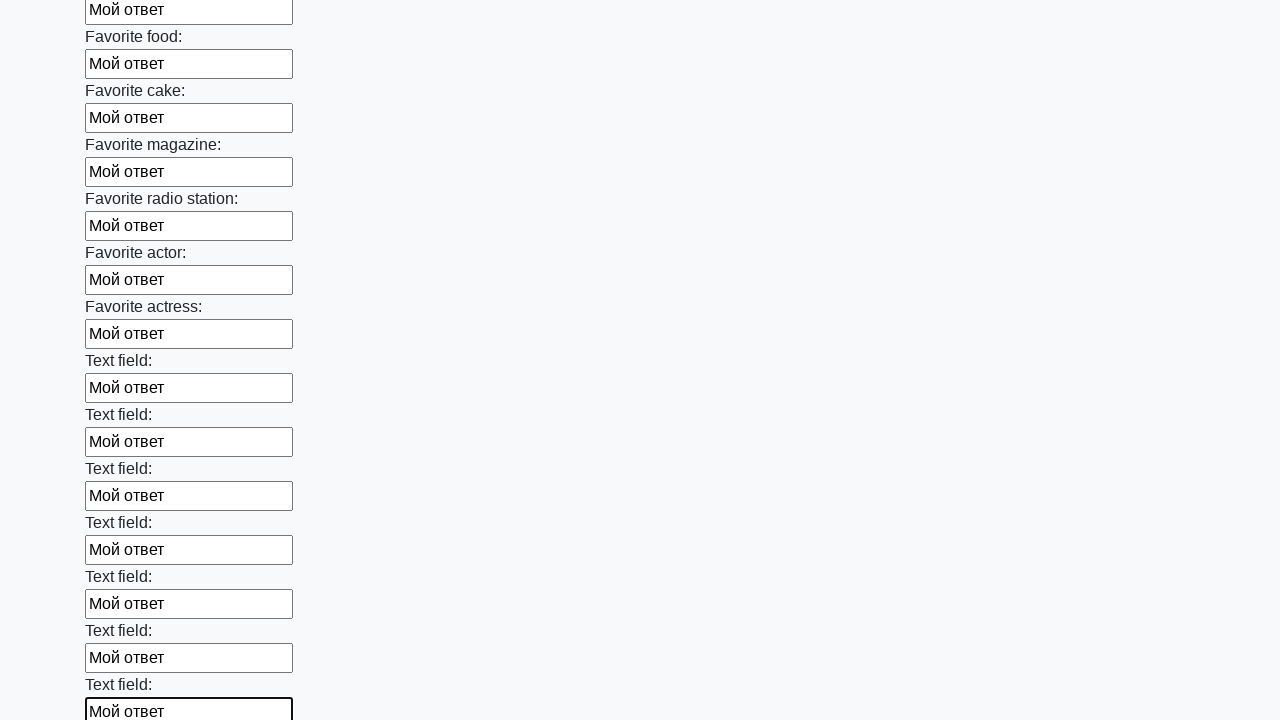

Filled text input field 34 of 100 with 'Мой ответ' on input[type='text'] >> nth=33
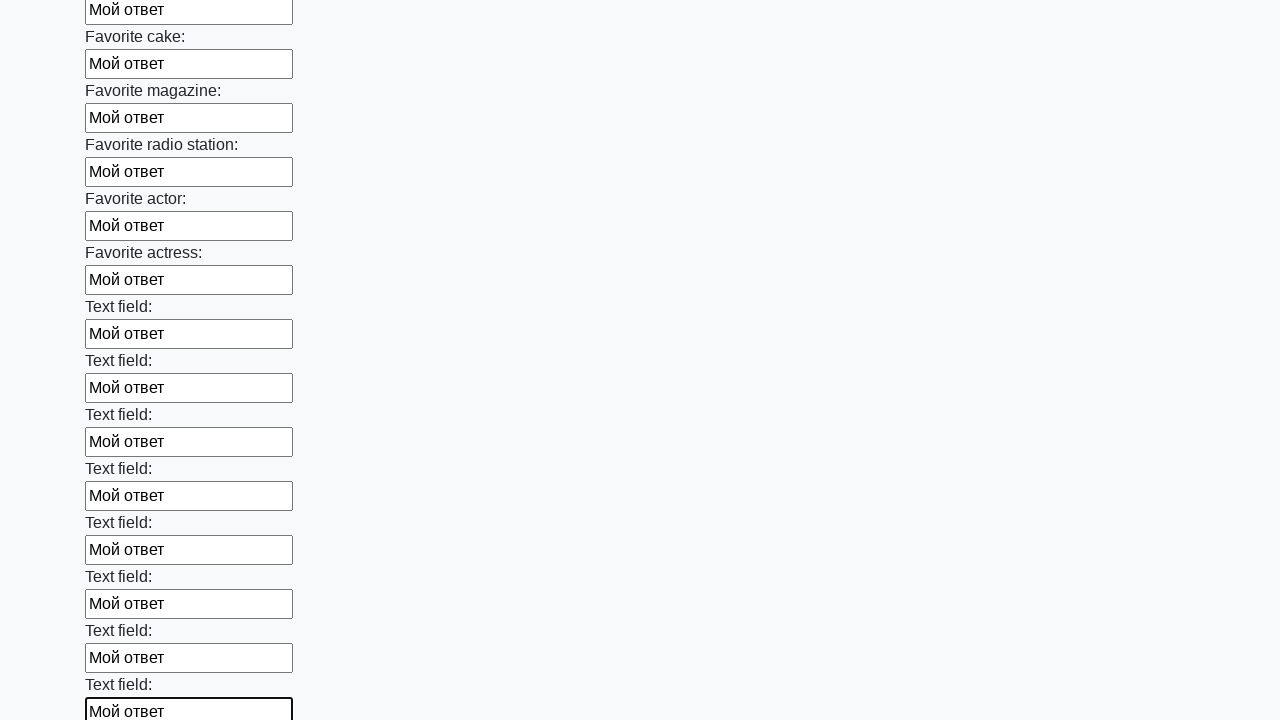

Filled text input field 35 of 100 with 'Мой ответ' on input[type='text'] >> nth=34
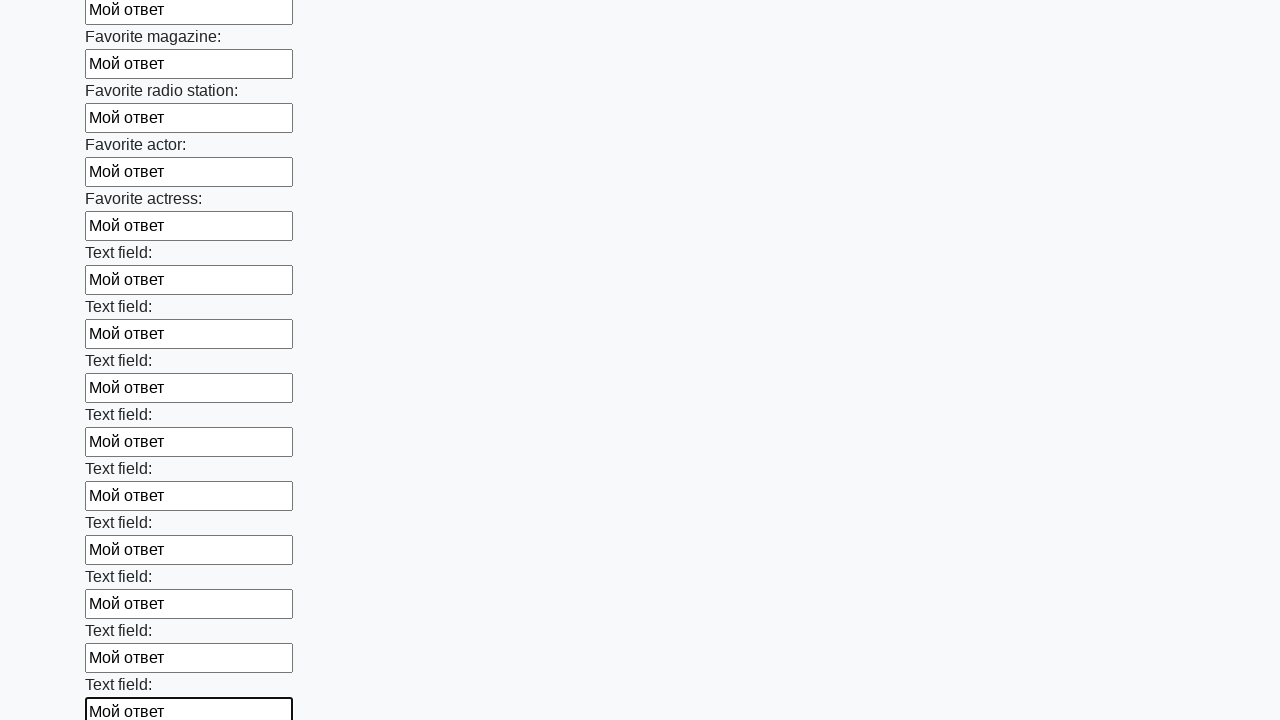

Filled text input field 36 of 100 with 'Мой ответ' on input[type='text'] >> nth=35
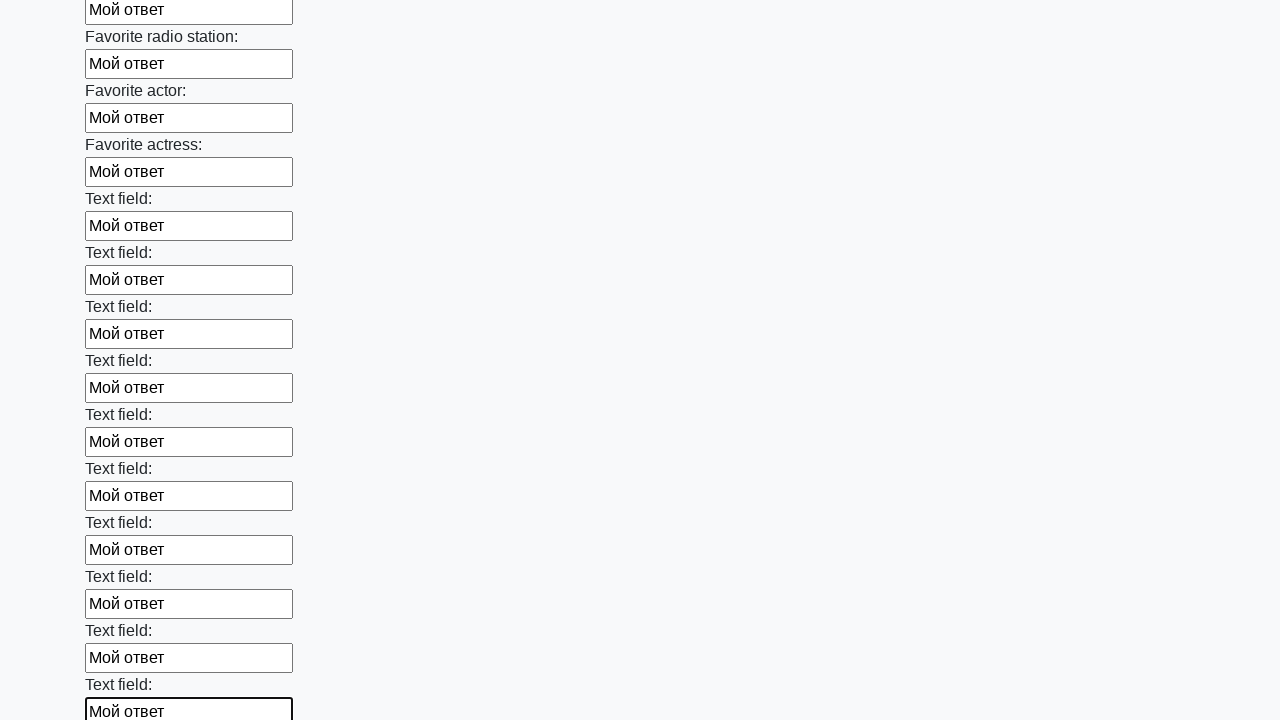

Filled text input field 37 of 100 with 'Мой ответ' on input[type='text'] >> nth=36
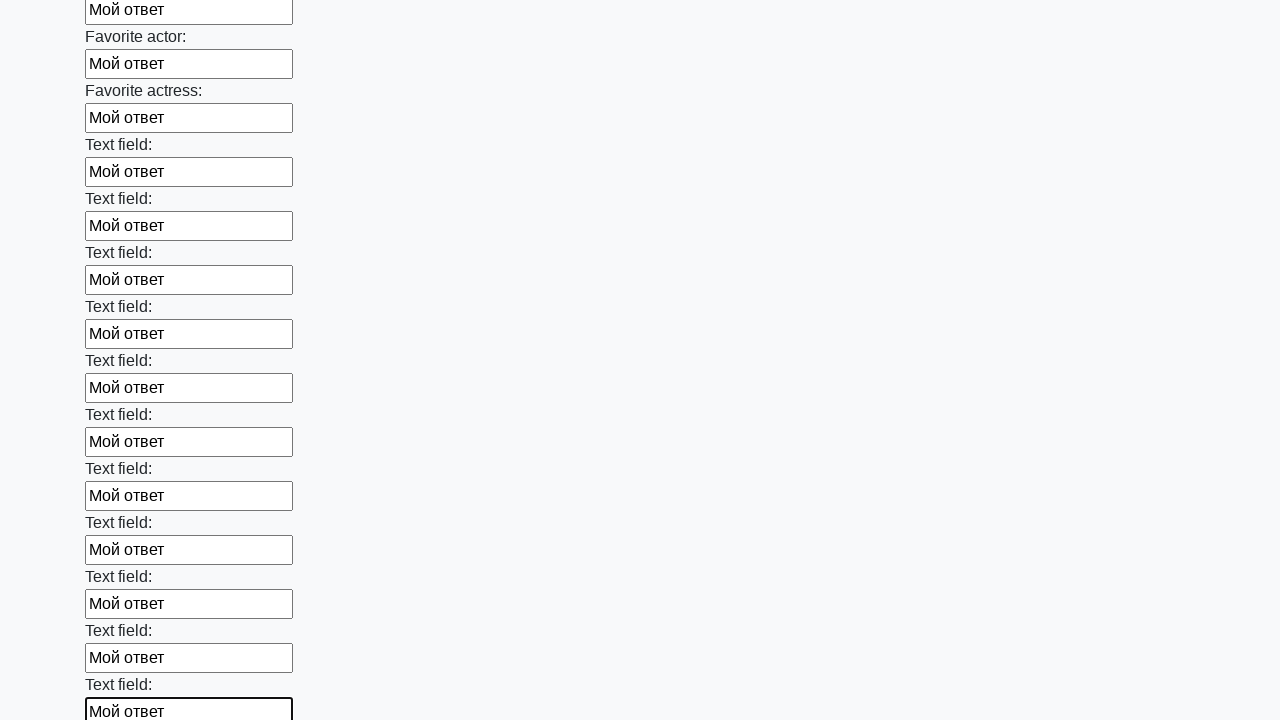

Filled text input field 38 of 100 with 'Мой ответ' on input[type='text'] >> nth=37
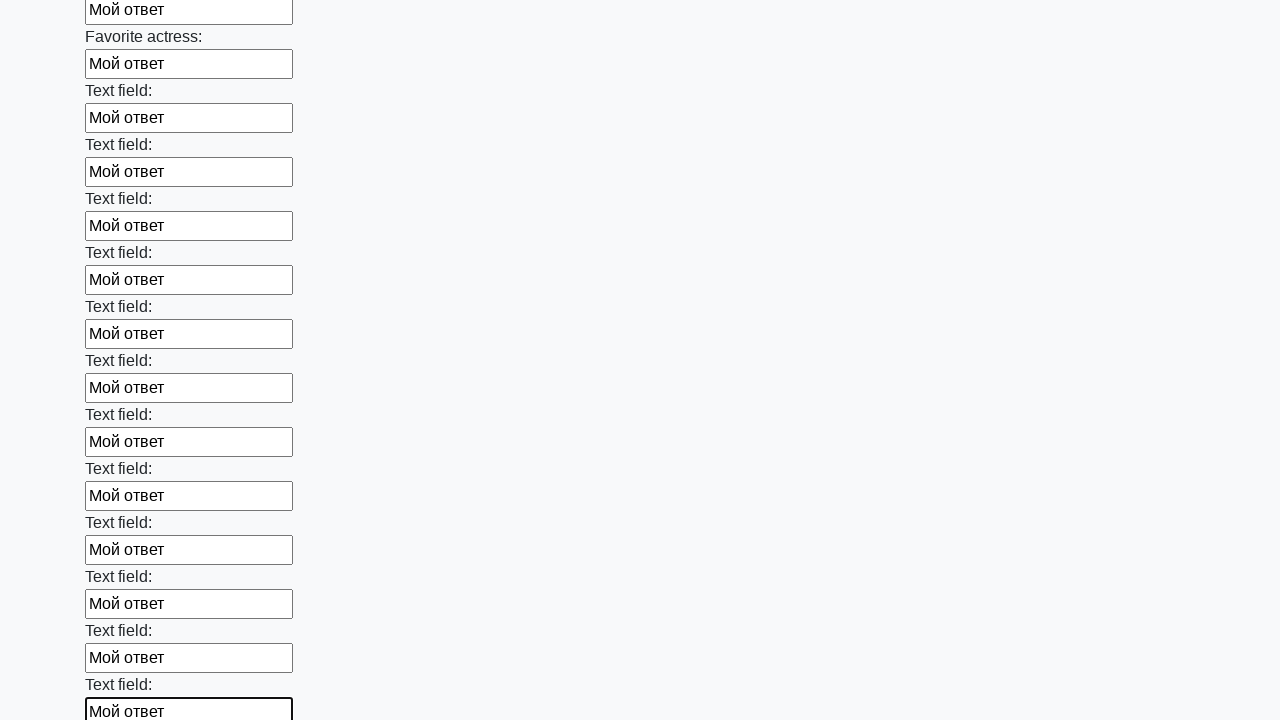

Filled text input field 39 of 100 with 'Мой ответ' on input[type='text'] >> nth=38
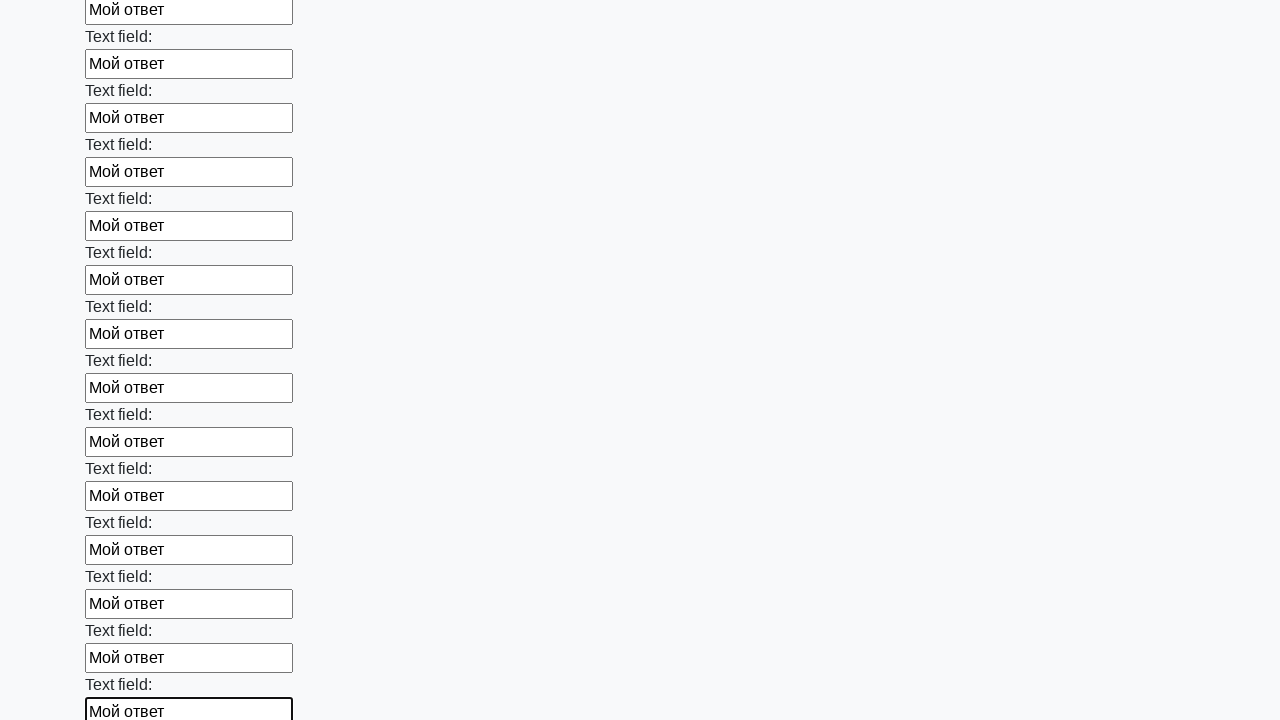

Filled text input field 40 of 100 with 'Мой ответ' on input[type='text'] >> nth=39
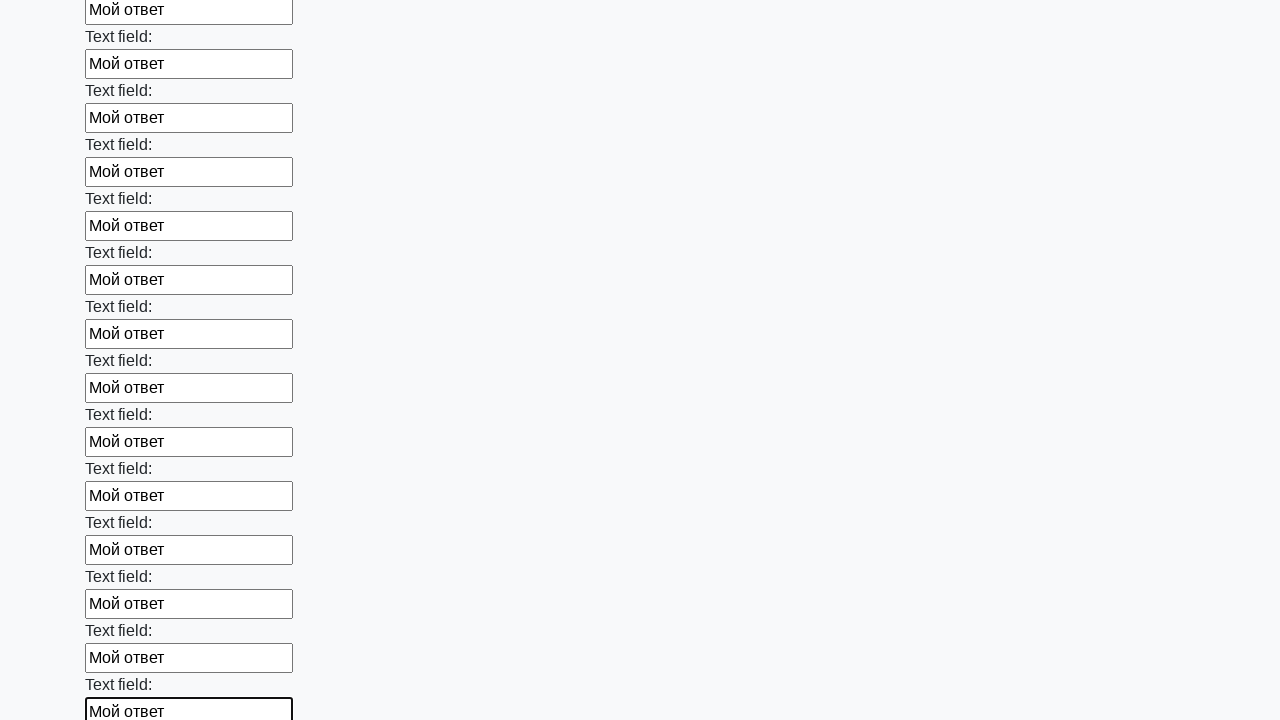

Filled text input field 41 of 100 with 'Мой ответ' on input[type='text'] >> nth=40
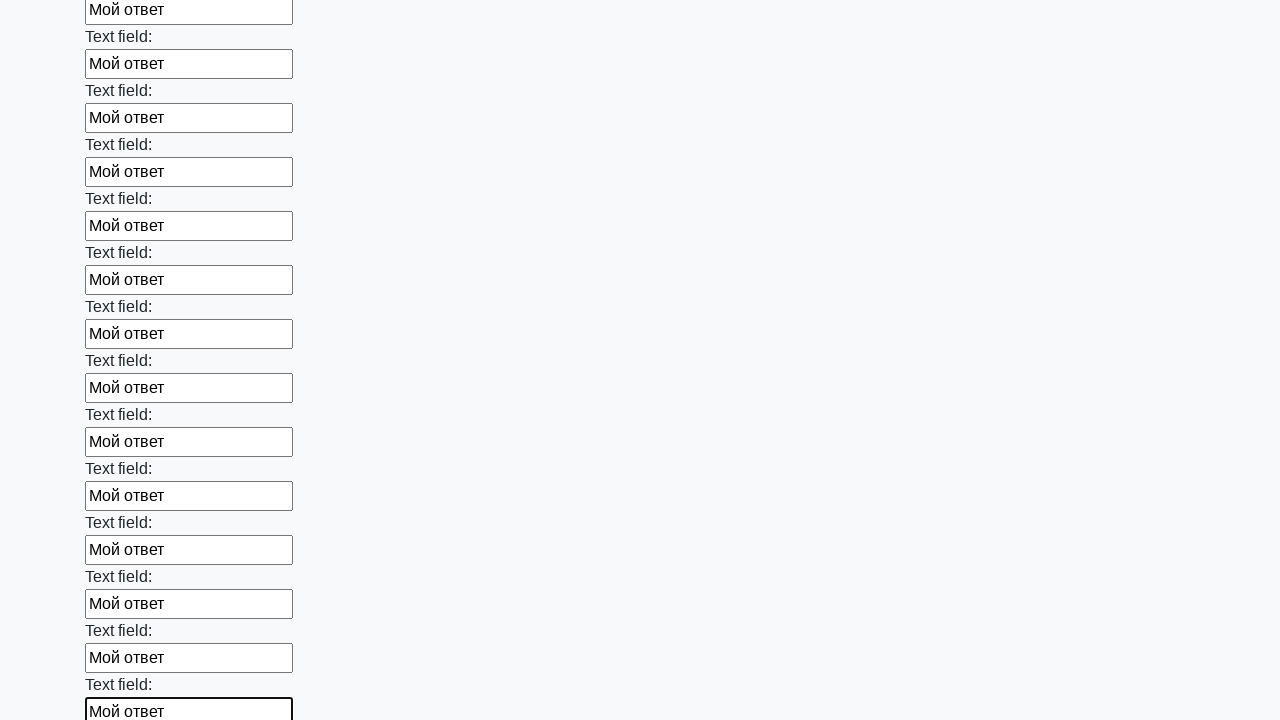

Filled text input field 42 of 100 with 'Мой ответ' on input[type='text'] >> nth=41
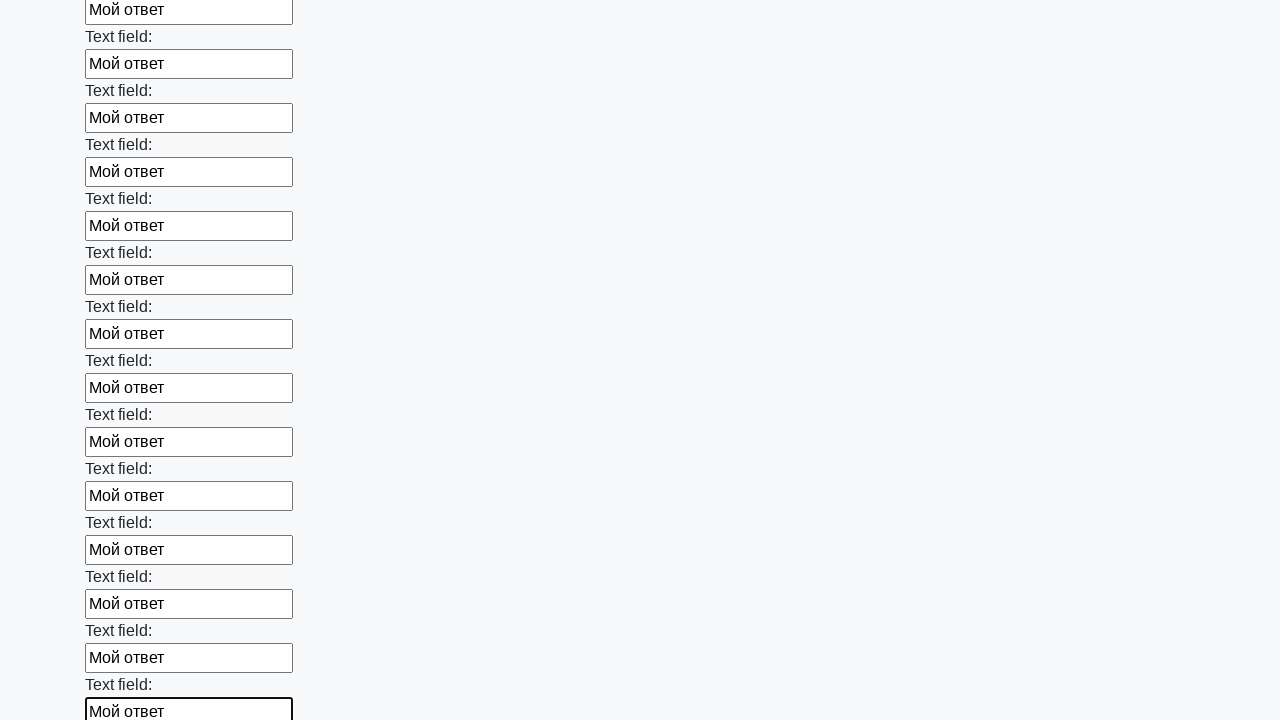

Filled text input field 43 of 100 with 'Мой ответ' on input[type='text'] >> nth=42
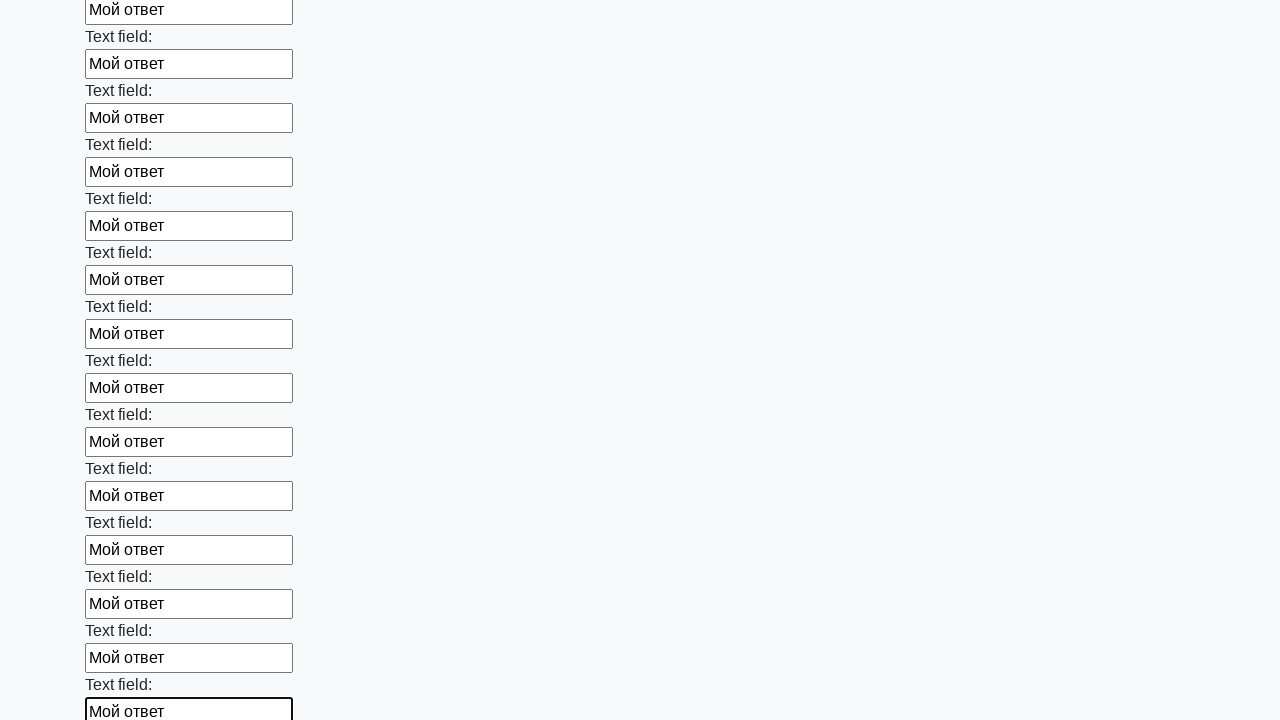

Filled text input field 44 of 100 with 'Мой ответ' on input[type='text'] >> nth=43
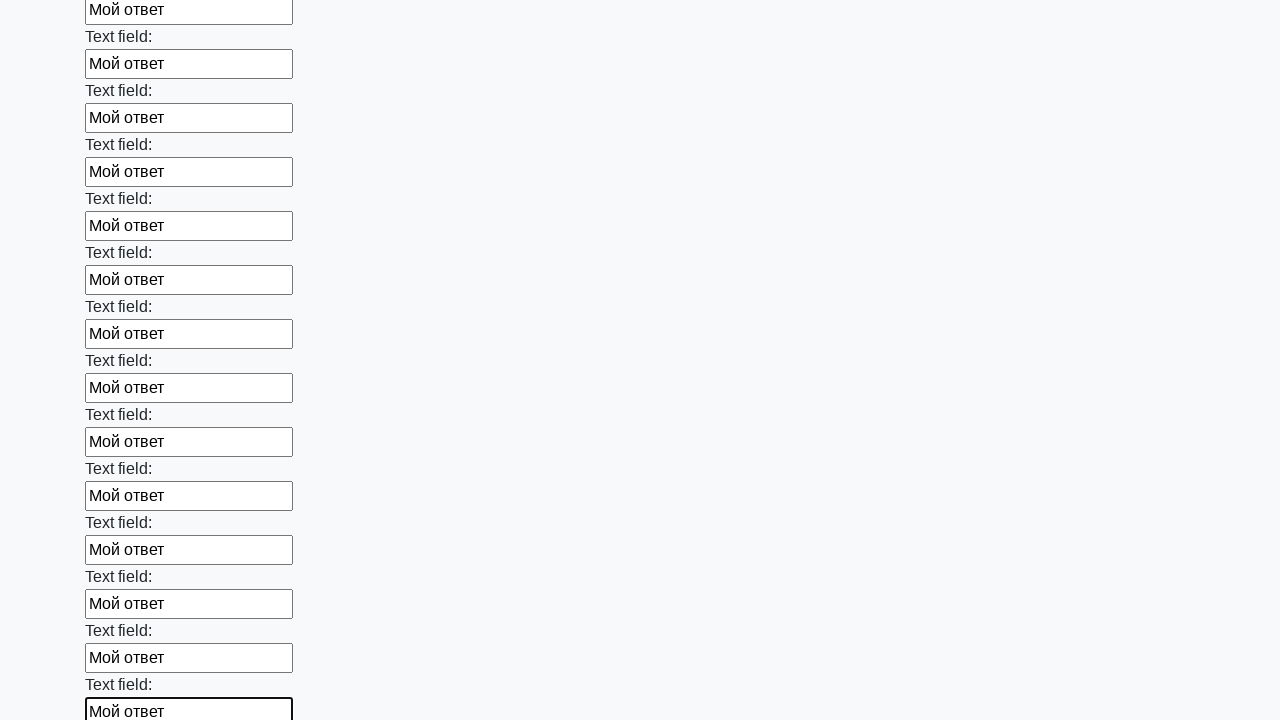

Filled text input field 45 of 100 with 'Мой ответ' on input[type='text'] >> nth=44
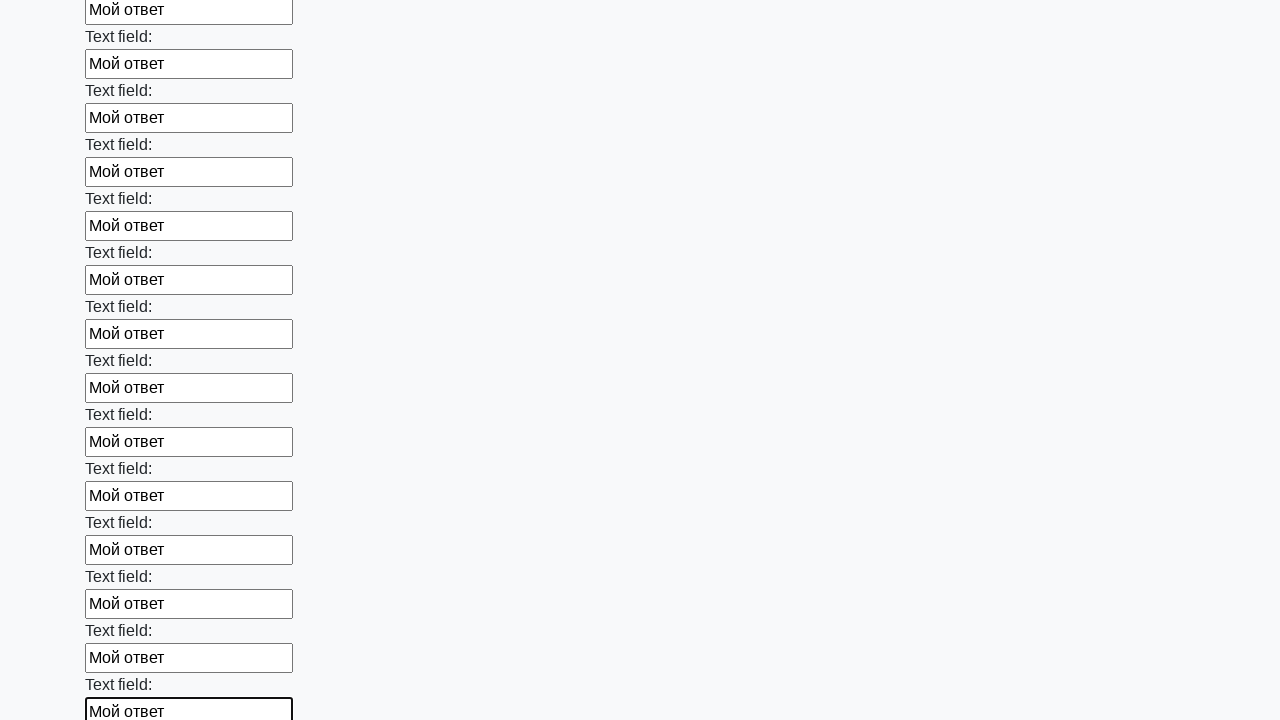

Filled text input field 46 of 100 with 'Мой ответ' on input[type='text'] >> nth=45
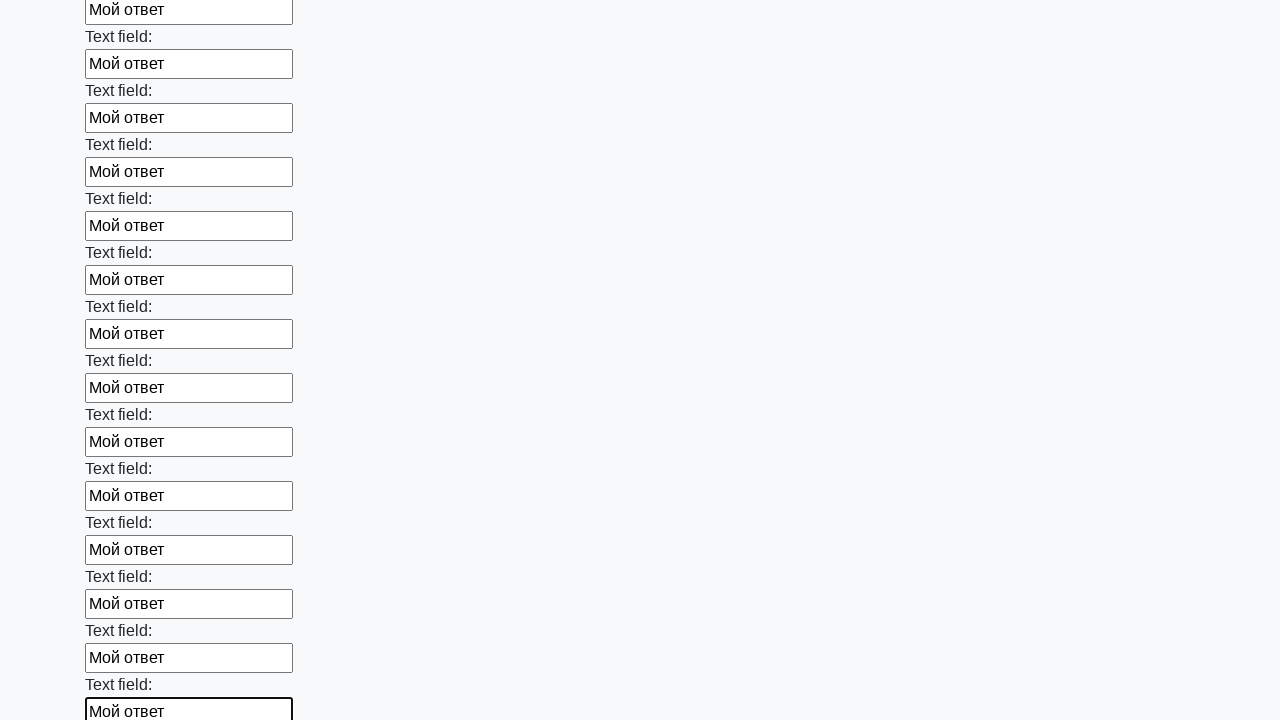

Filled text input field 47 of 100 with 'Мой ответ' on input[type='text'] >> nth=46
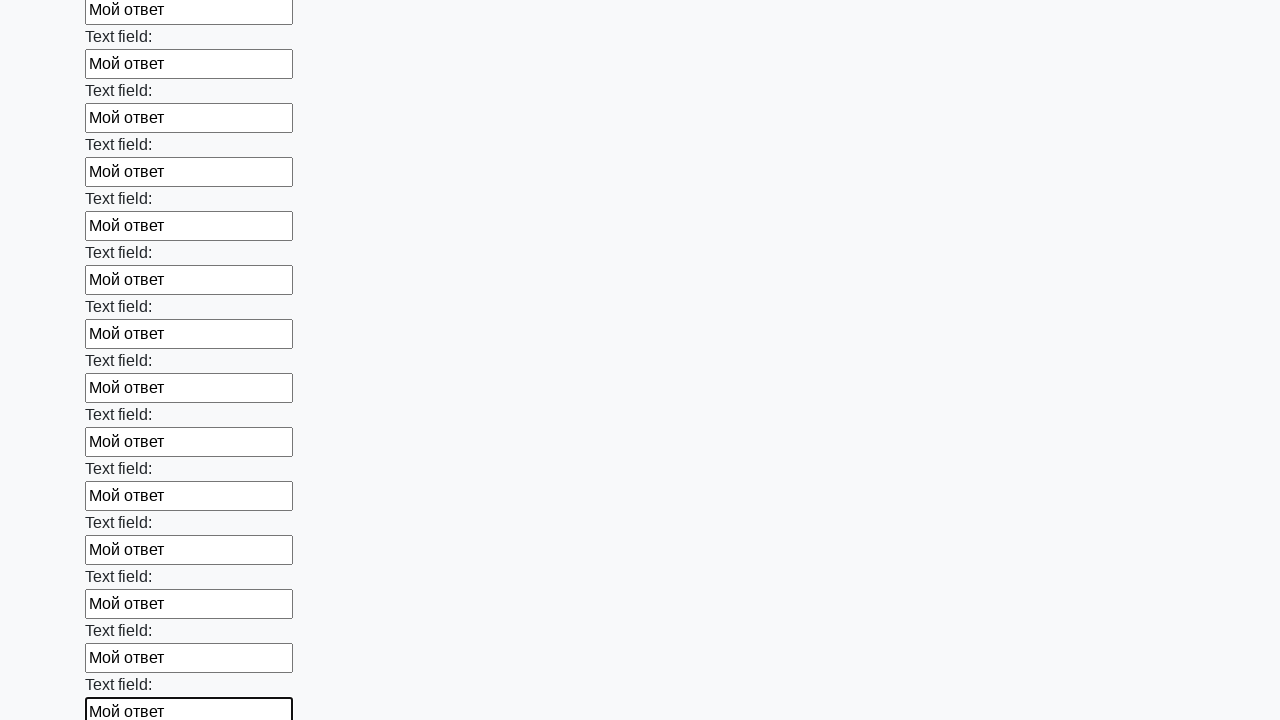

Filled text input field 48 of 100 with 'Мой ответ' on input[type='text'] >> nth=47
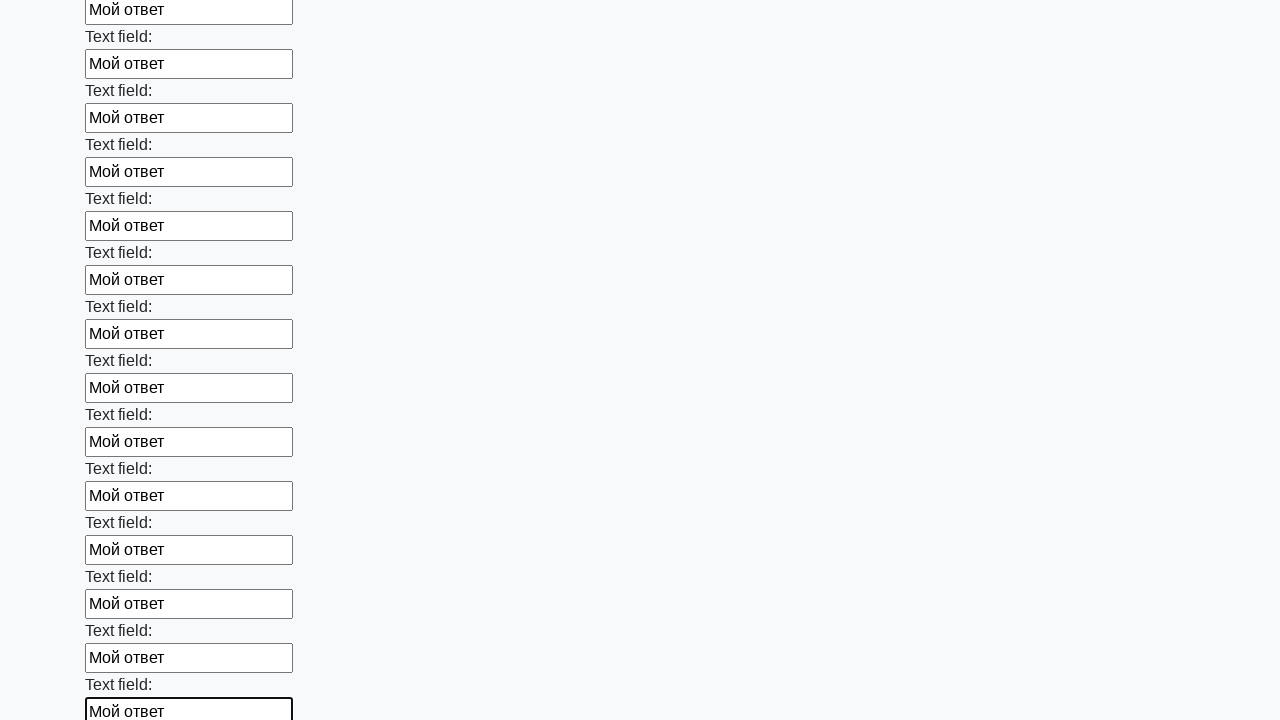

Filled text input field 49 of 100 with 'Мой ответ' on input[type='text'] >> nth=48
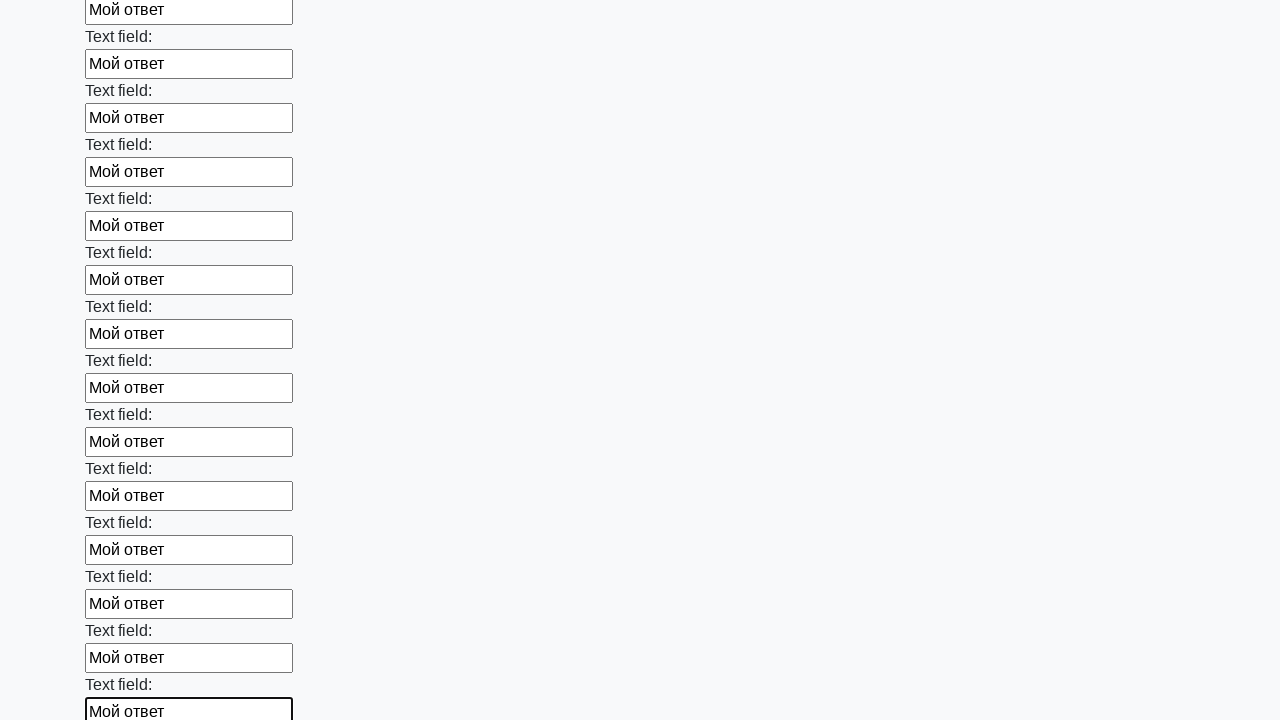

Filled text input field 50 of 100 with 'Мой ответ' on input[type='text'] >> nth=49
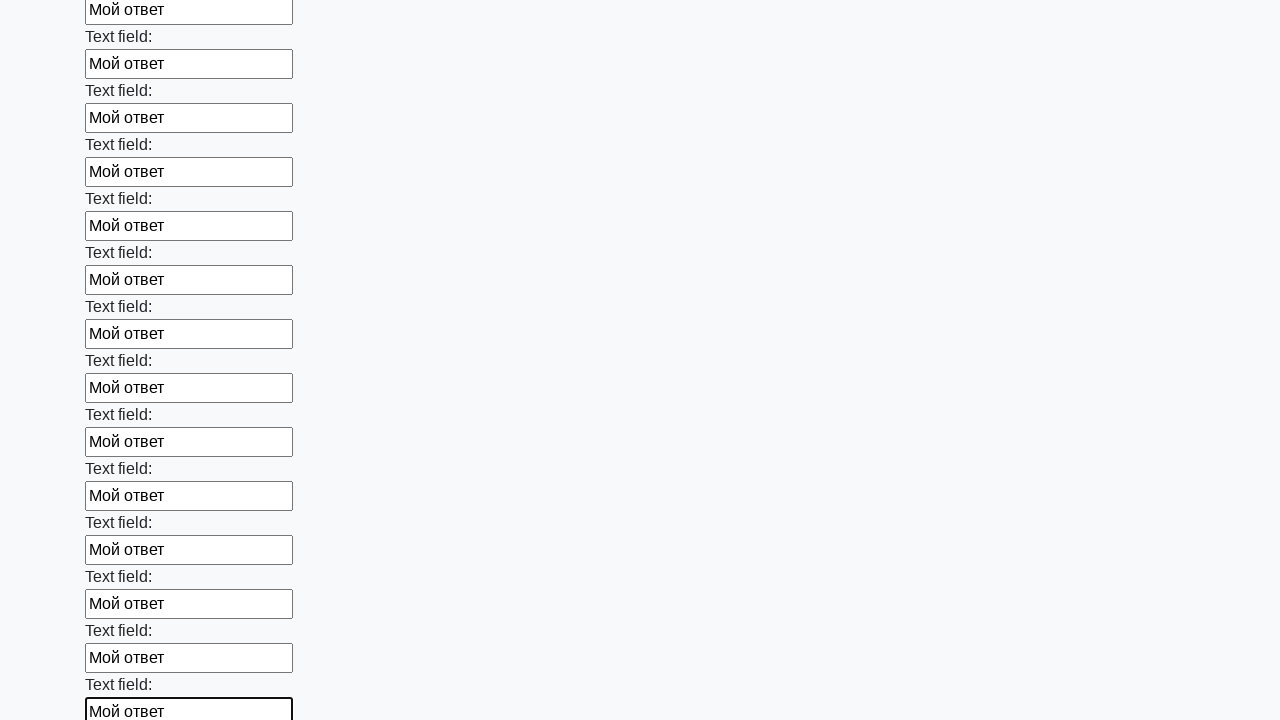

Filled text input field 51 of 100 with 'Мой ответ' on input[type='text'] >> nth=50
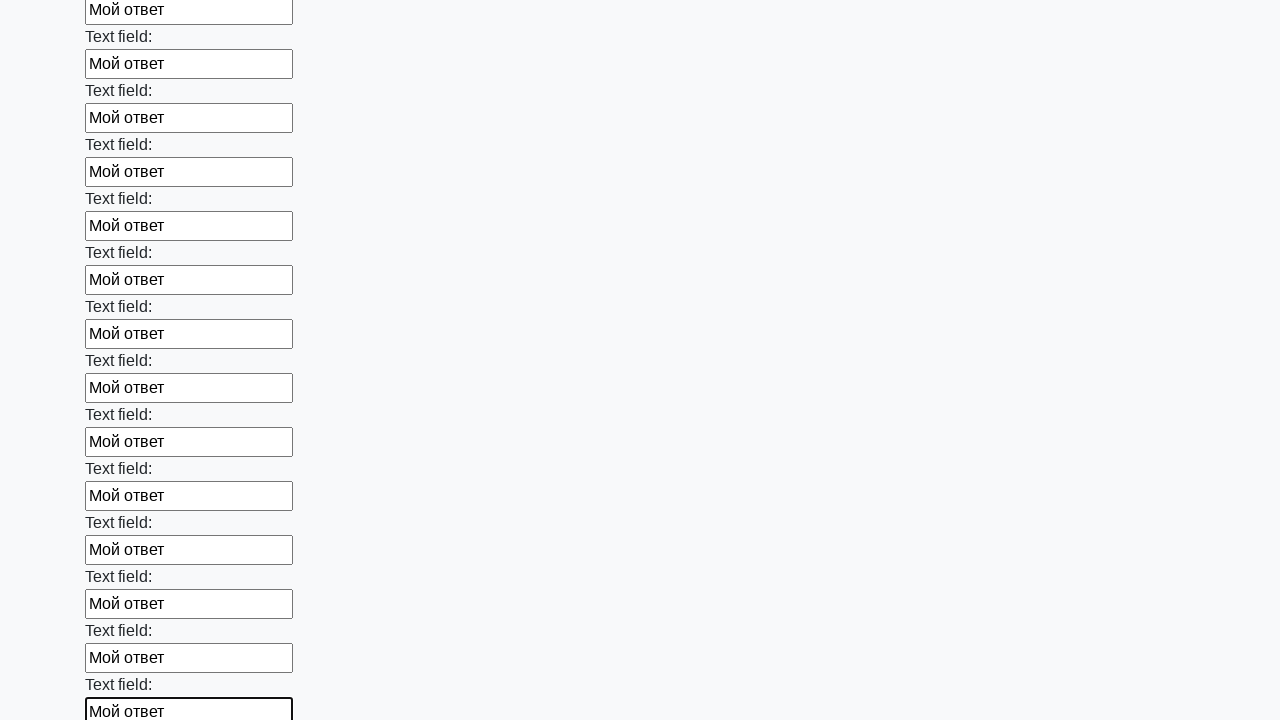

Filled text input field 52 of 100 with 'Мой ответ' on input[type='text'] >> nth=51
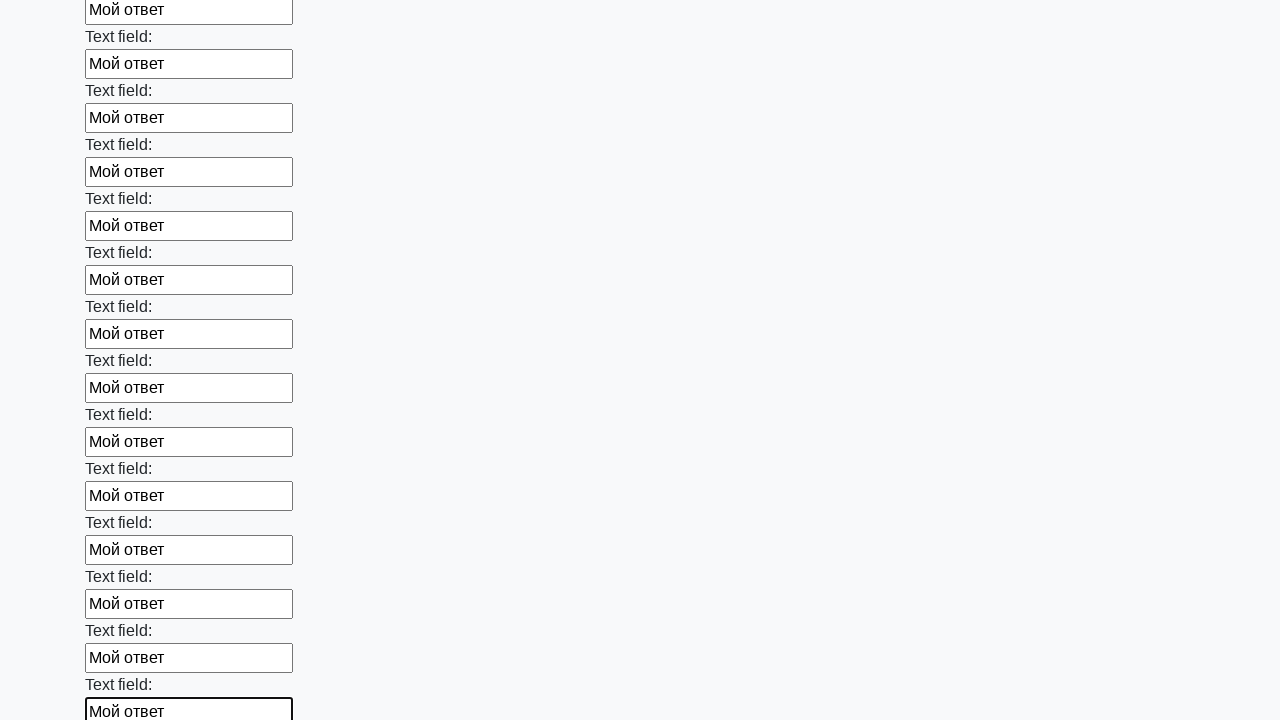

Filled text input field 53 of 100 with 'Мой ответ' on input[type='text'] >> nth=52
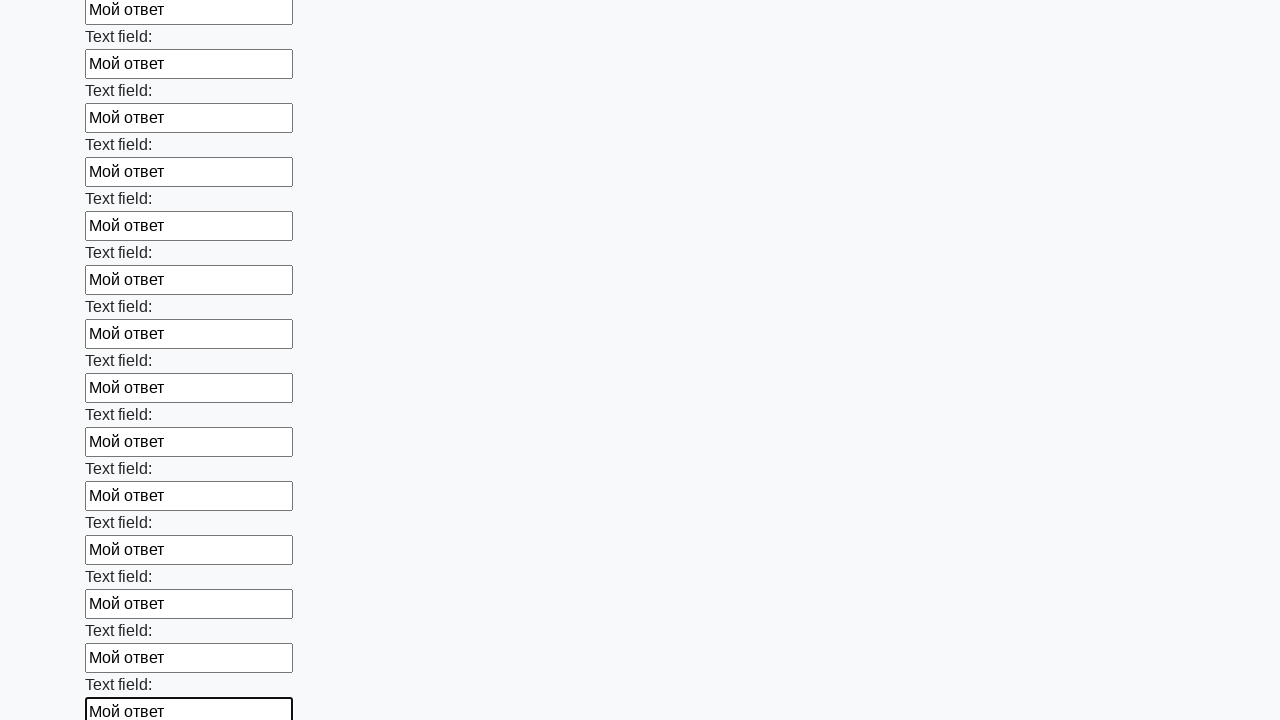

Filled text input field 54 of 100 with 'Мой ответ' on input[type='text'] >> nth=53
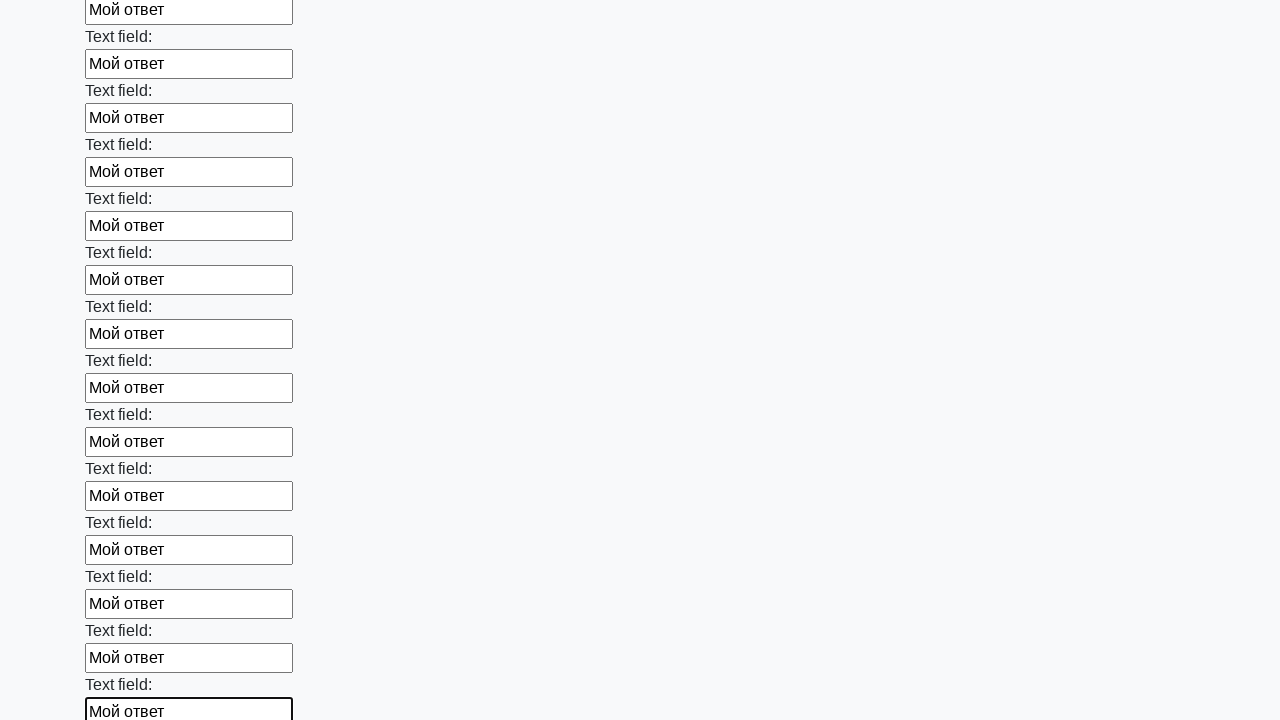

Filled text input field 55 of 100 with 'Мой ответ' on input[type='text'] >> nth=54
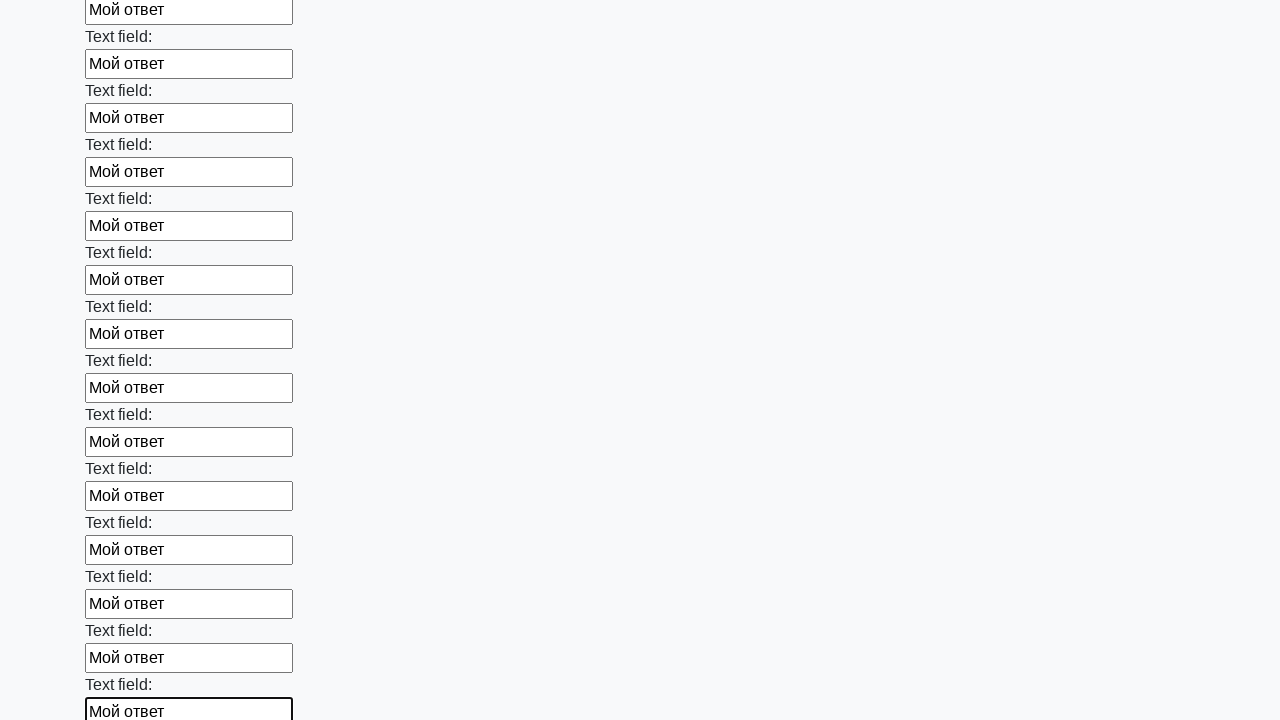

Filled text input field 56 of 100 with 'Мой ответ' on input[type='text'] >> nth=55
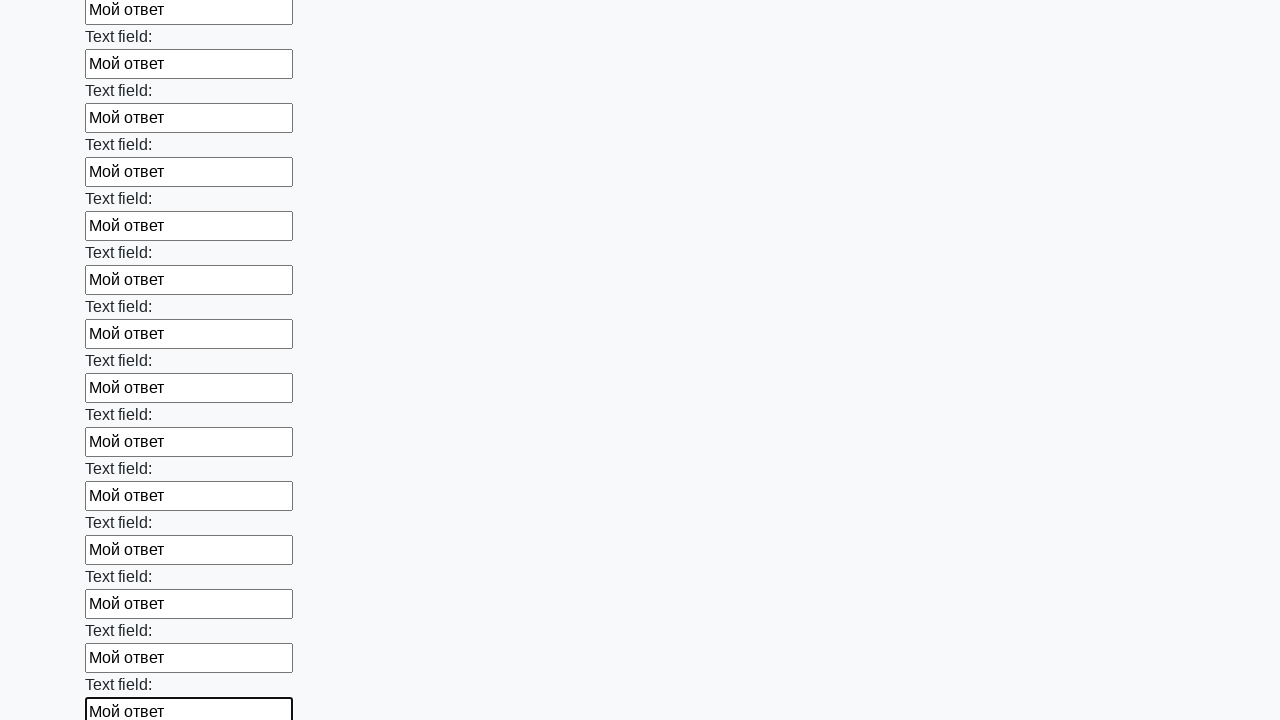

Filled text input field 57 of 100 with 'Мой ответ' on input[type='text'] >> nth=56
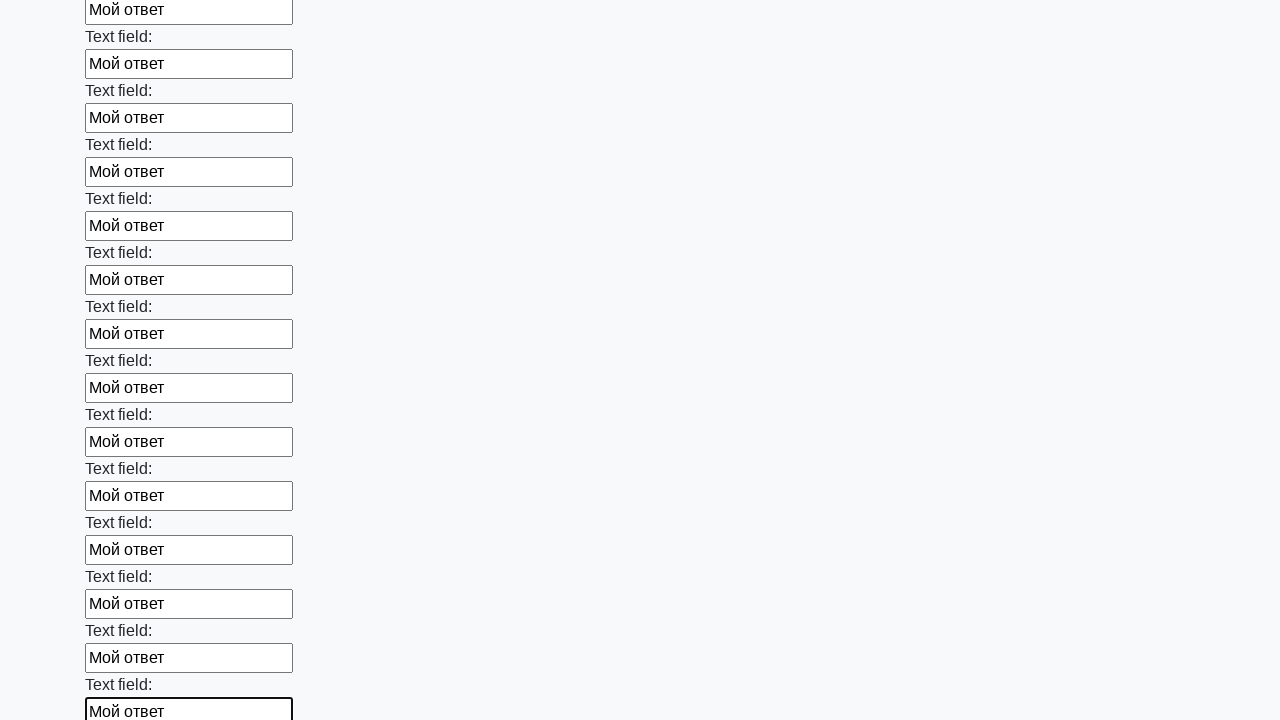

Filled text input field 58 of 100 with 'Мой ответ' on input[type='text'] >> nth=57
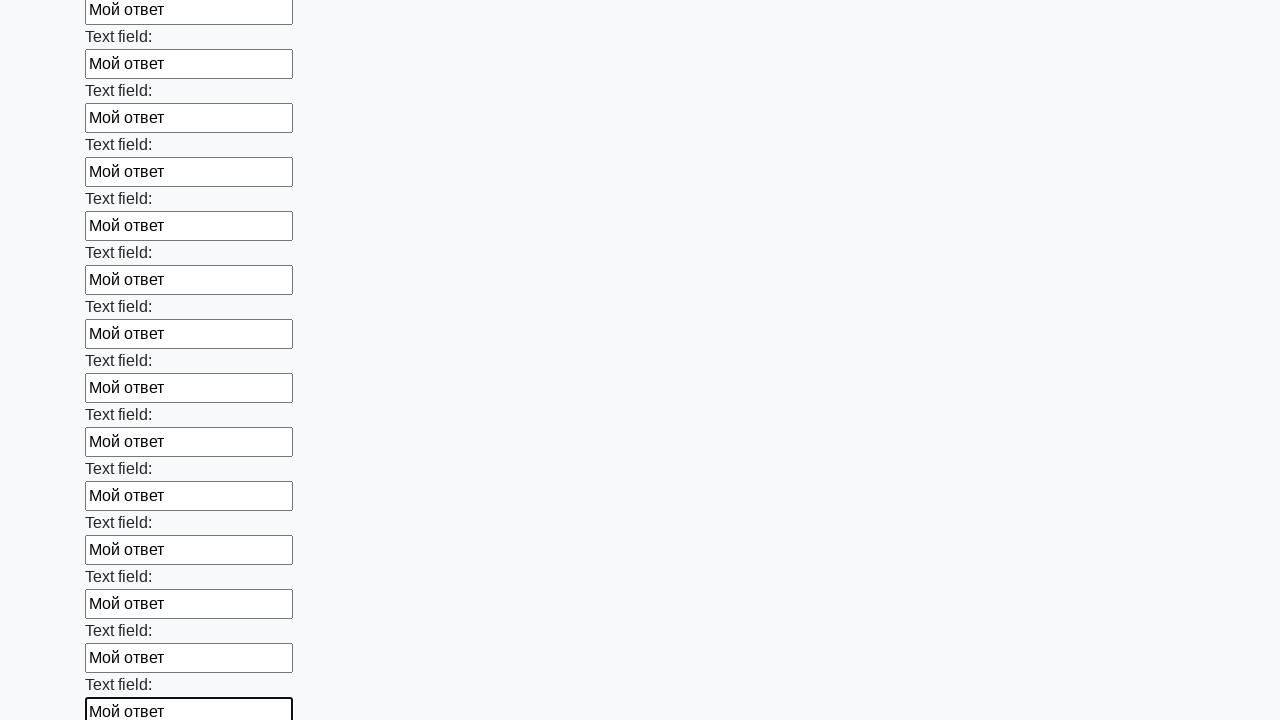

Filled text input field 59 of 100 with 'Мой ответ' on input[type='text'] >> nth=58
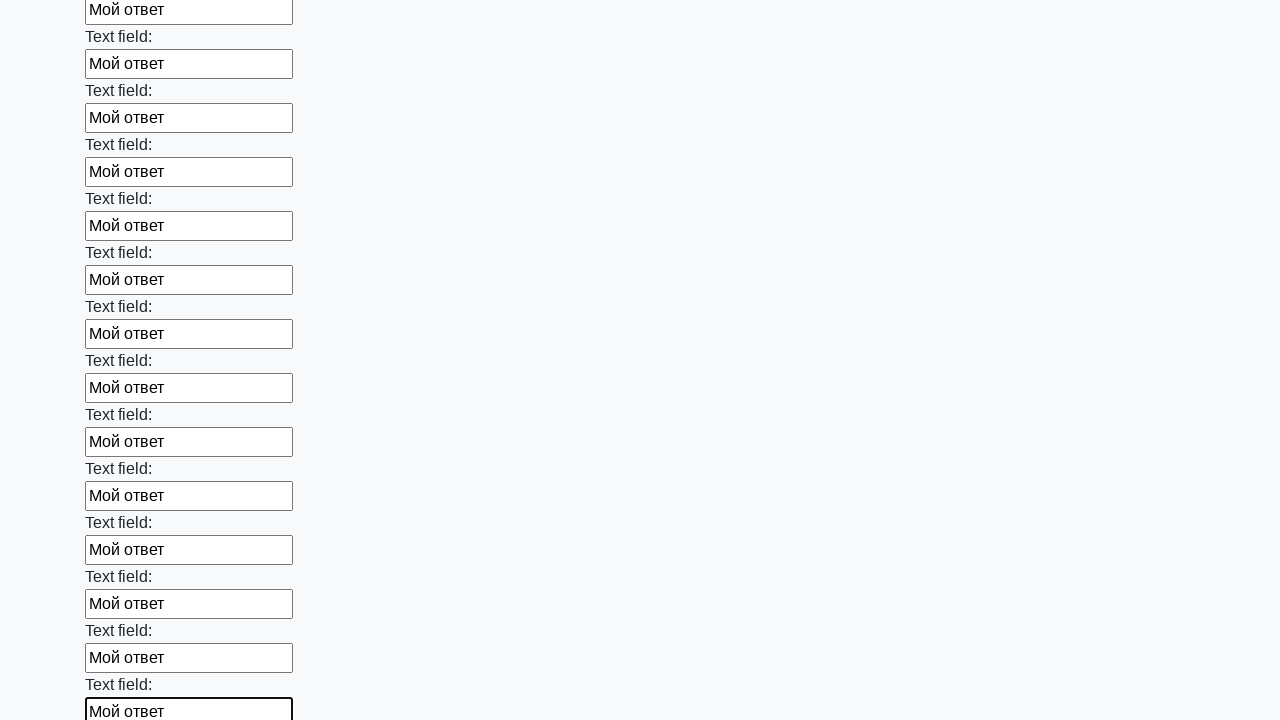

Filled text input field 60 of 100 with 'Мой ответ' on input[type='text'] >> nth=59
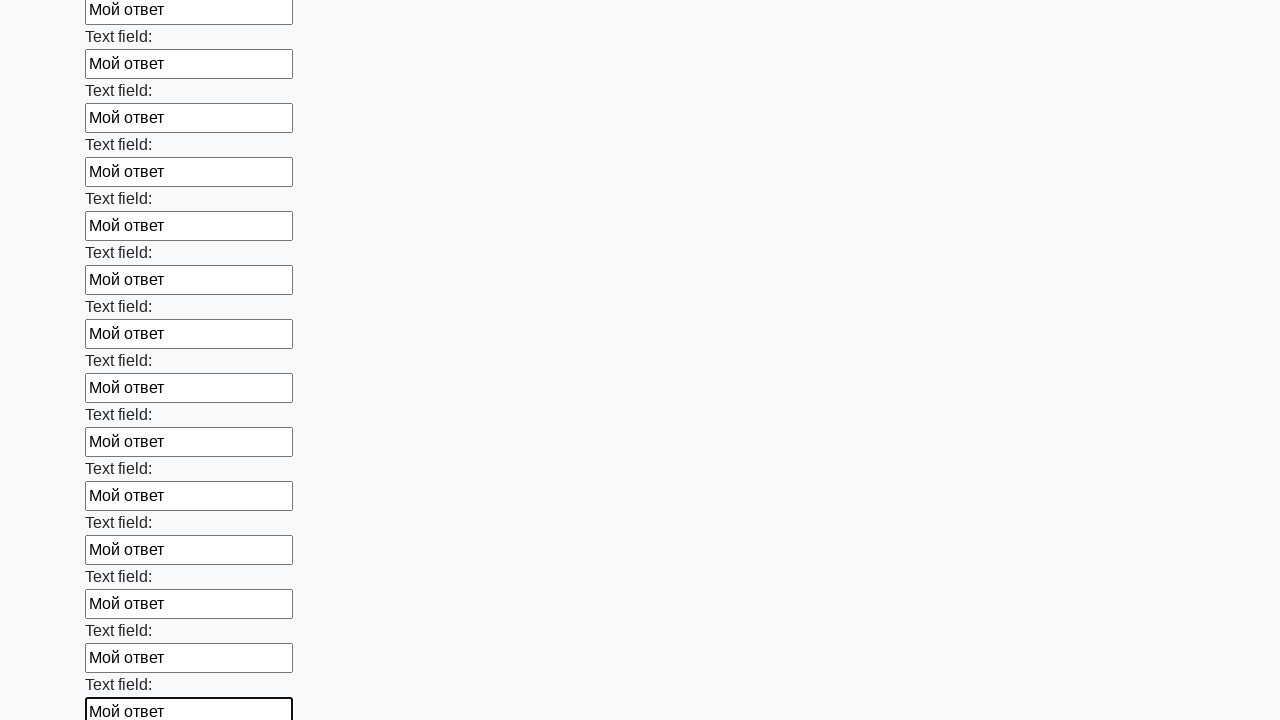

Filled text input field 61 of 100 with 'Мой ответ' on input[type='text'] >> nth=60
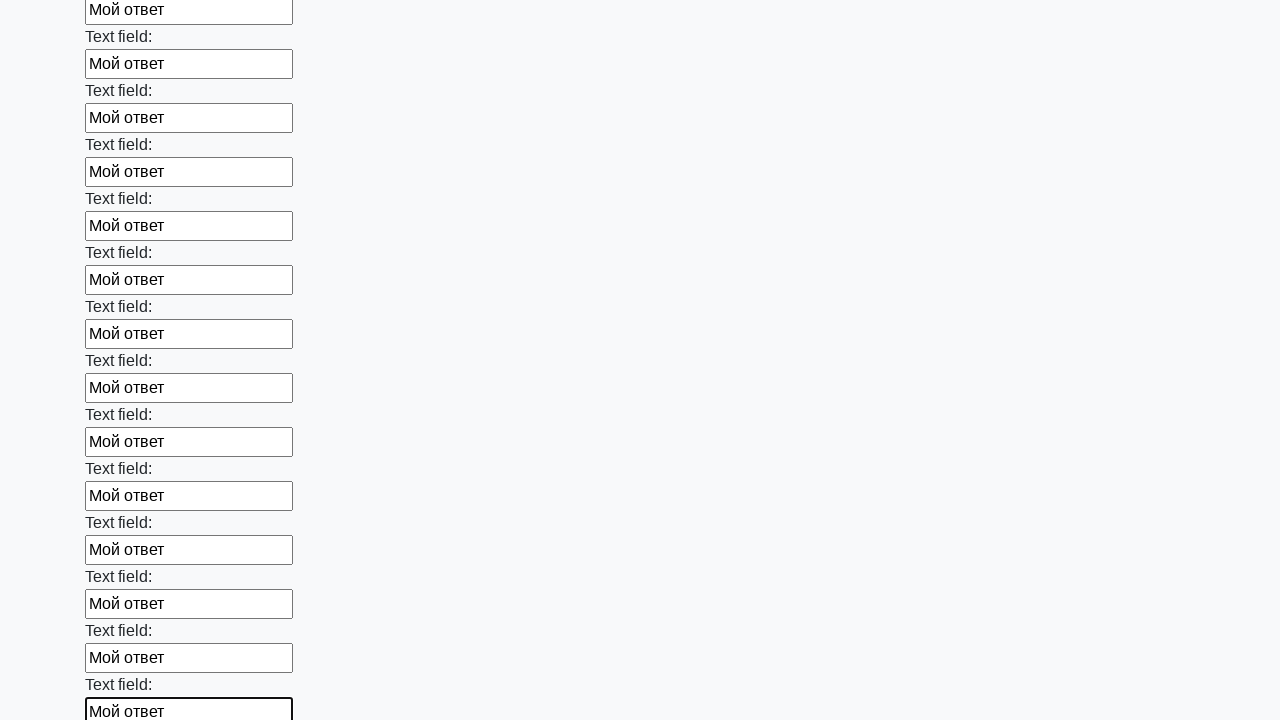

Filled text input field 62 of 100 with 'Мой ответ' on input[type='text'] >> nth=61
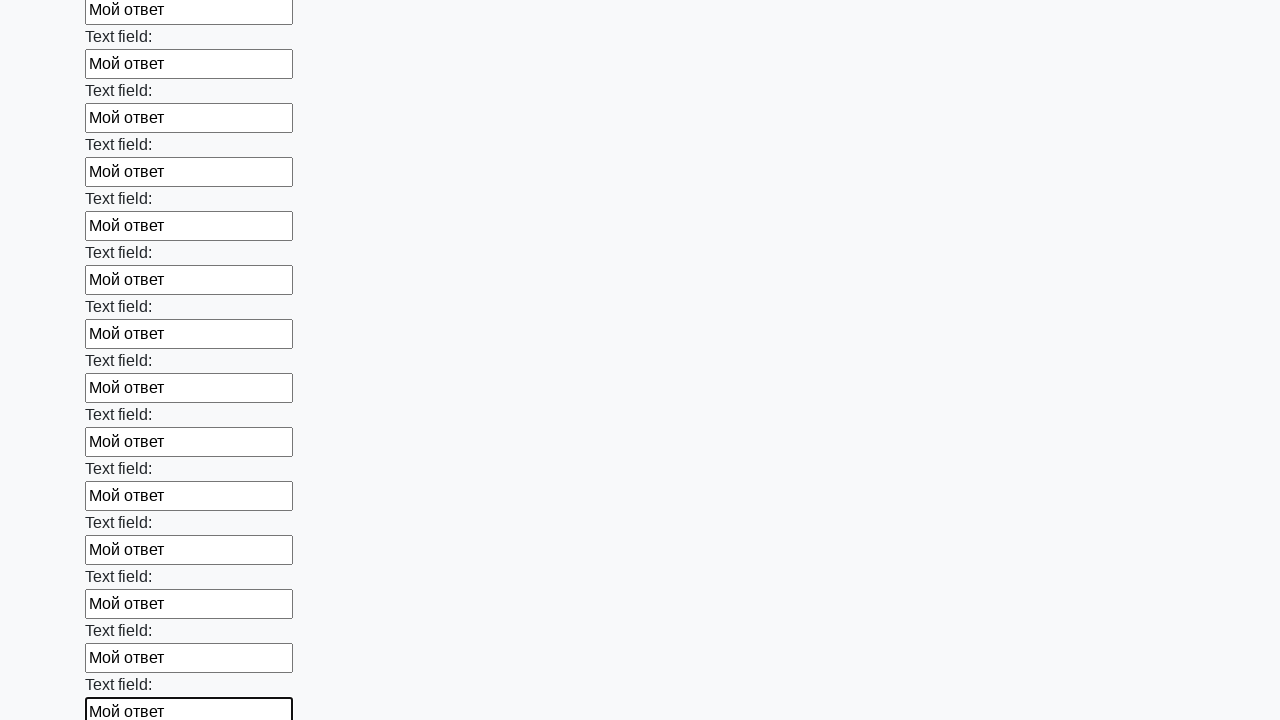

Filled text input field 63 of 100 with 'Мой ответ' on input[type='text'] >> nth=62
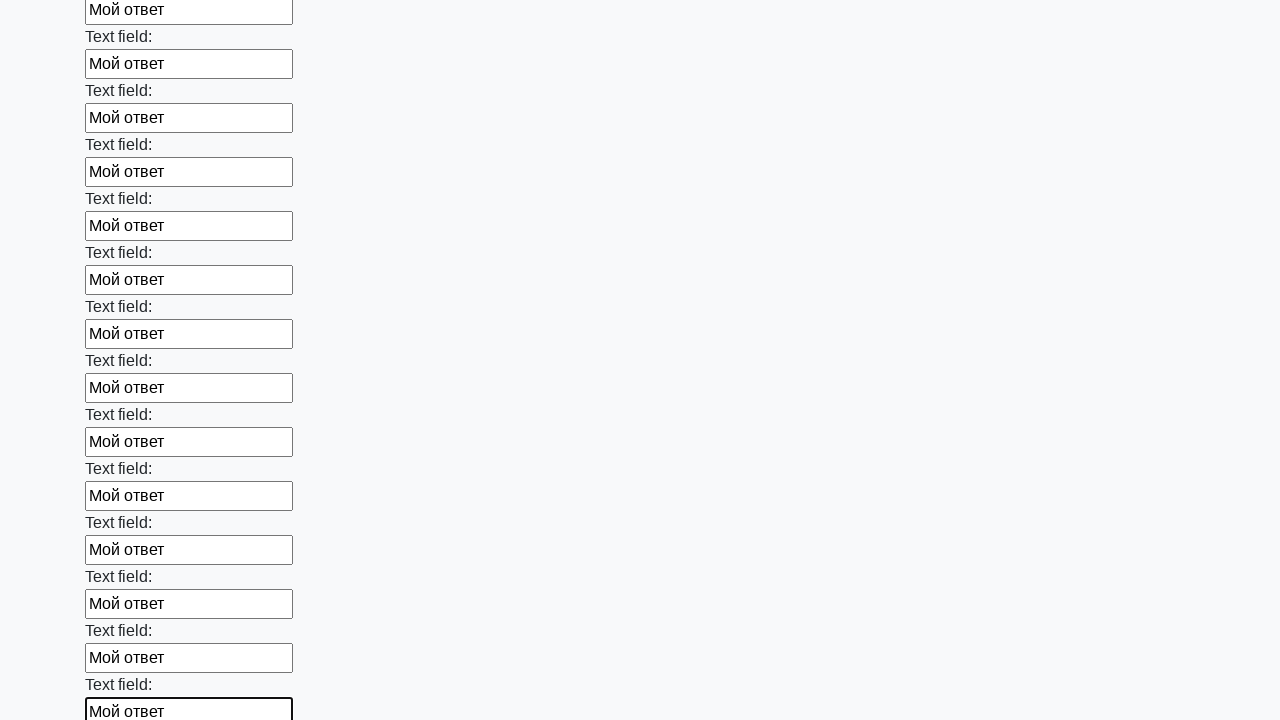

Filled text input field 64 of 100 with 'Мой ответ' on input[type='text'] >> nth=63
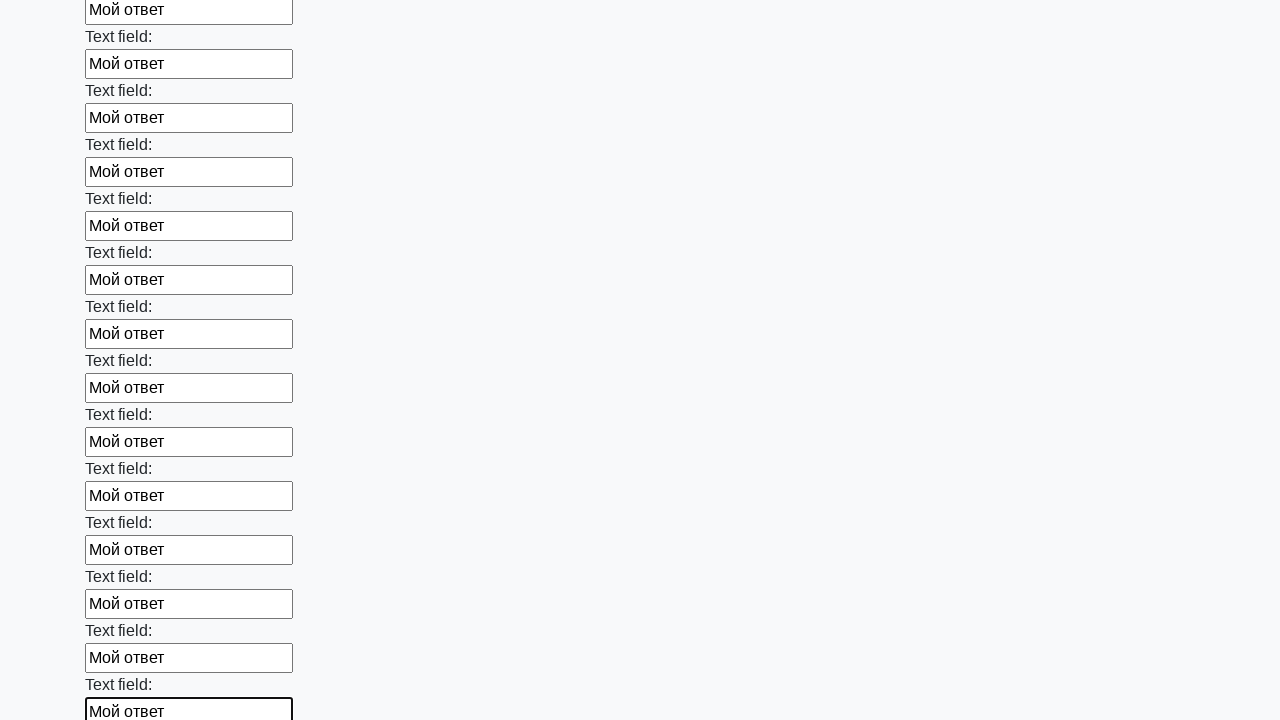

Filled text input field 65 of 100 with 'Мой ответ' on input[type='text'] >> nth=64
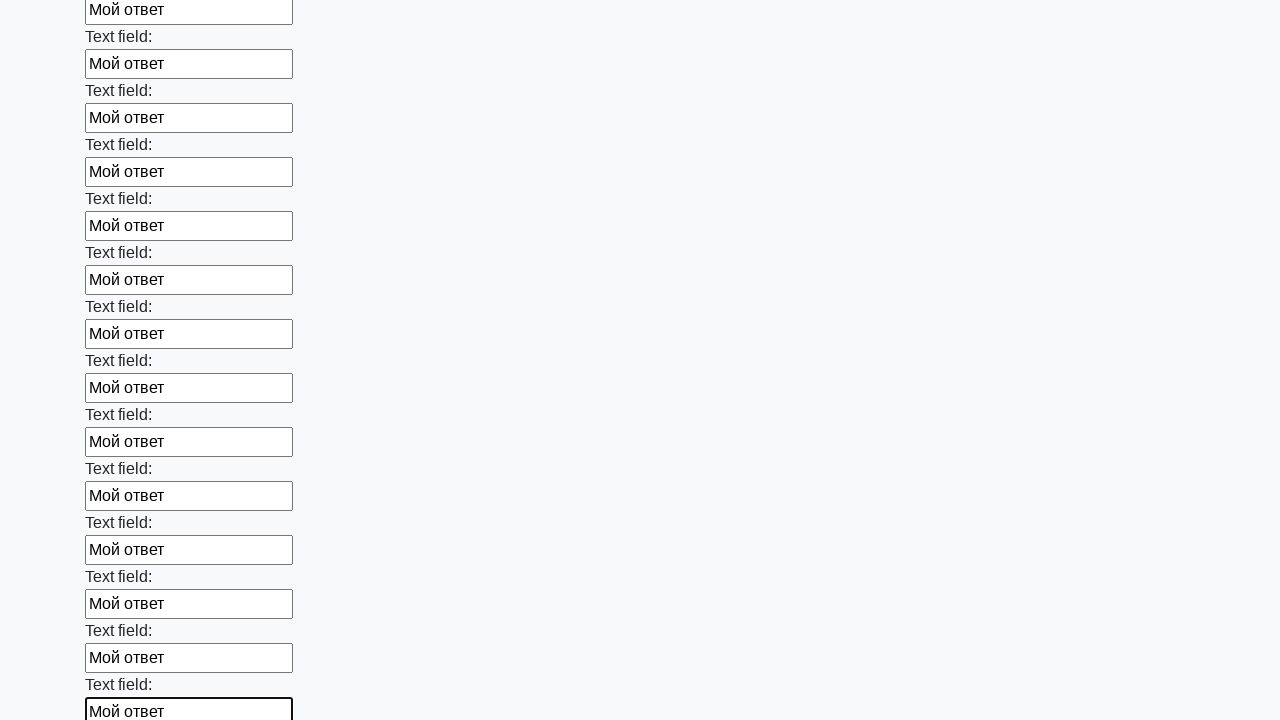

Filled text input field 66 of 100 with 'Мой ответ' on input[type='text'] >> nth=65
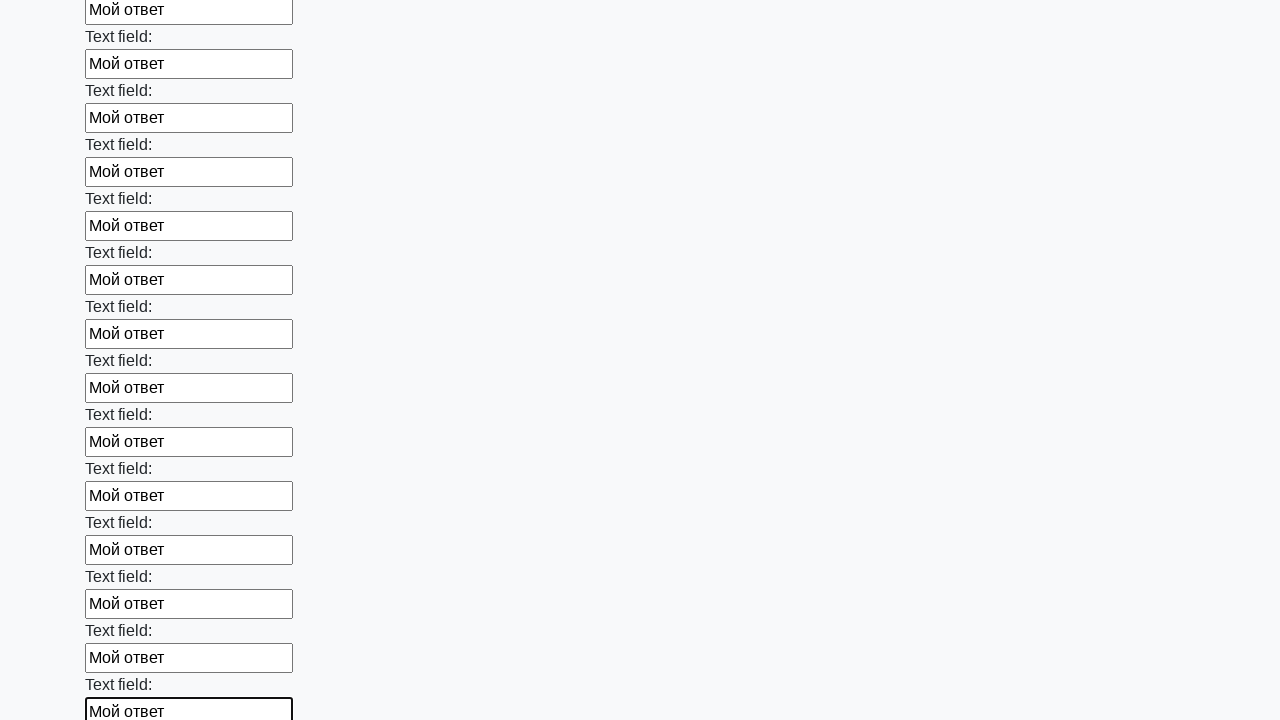

Filled text input field 67 of 100 with 'Мой ответ' on input[type='text'] >> nth=66
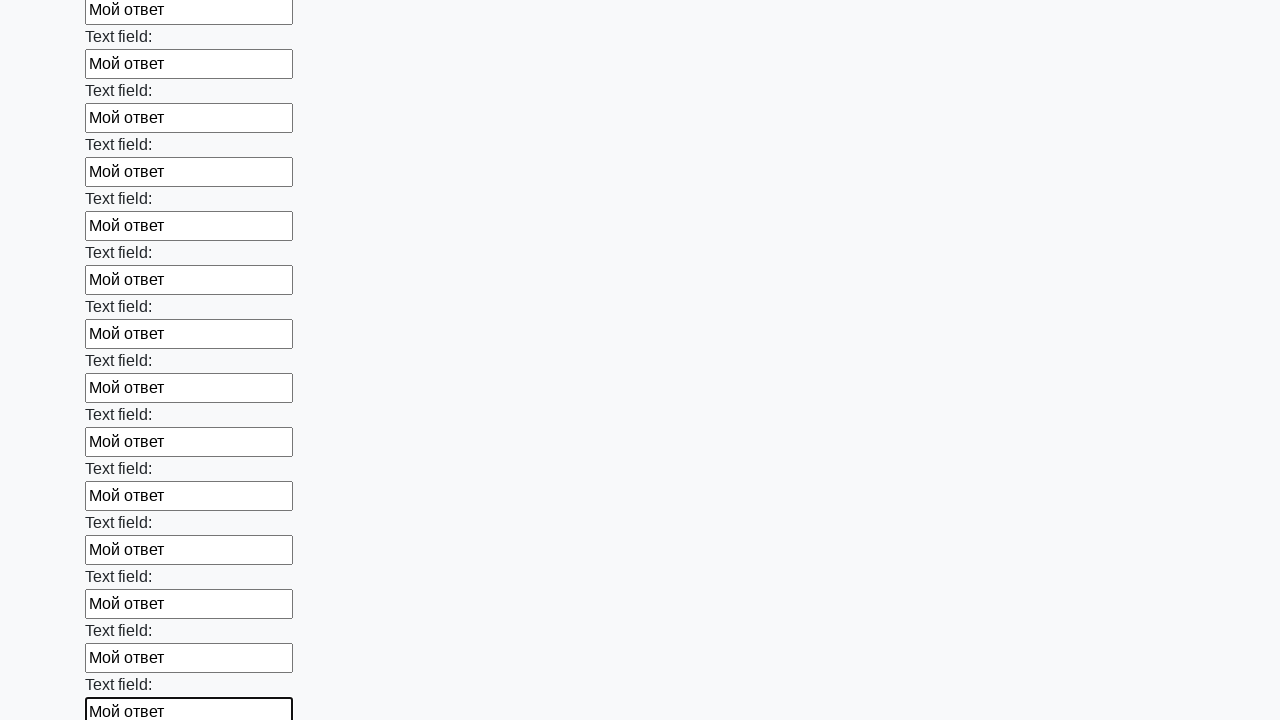

Filled text input field 68 of 100 with 'Мой ответ' on input[type='text'] >> nth=67
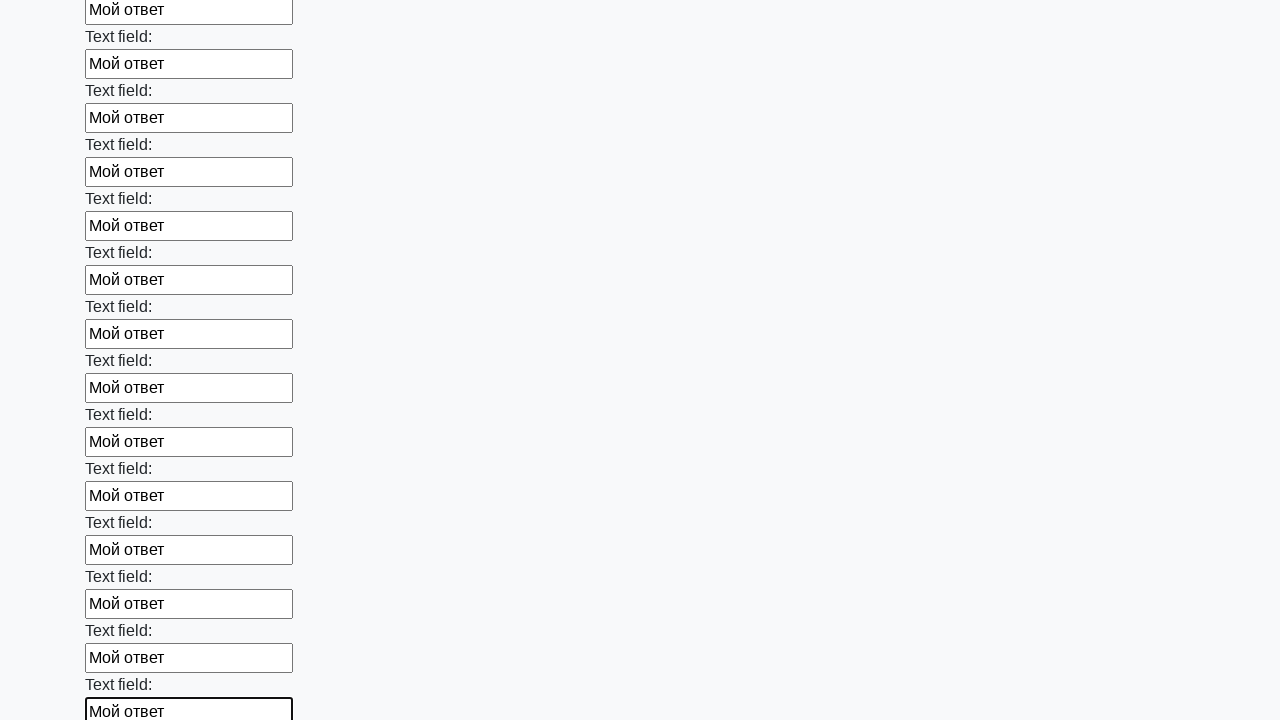

Filled text input field 69 of 100 with 'Мой ответ' on input[type='text'] >> nth=68
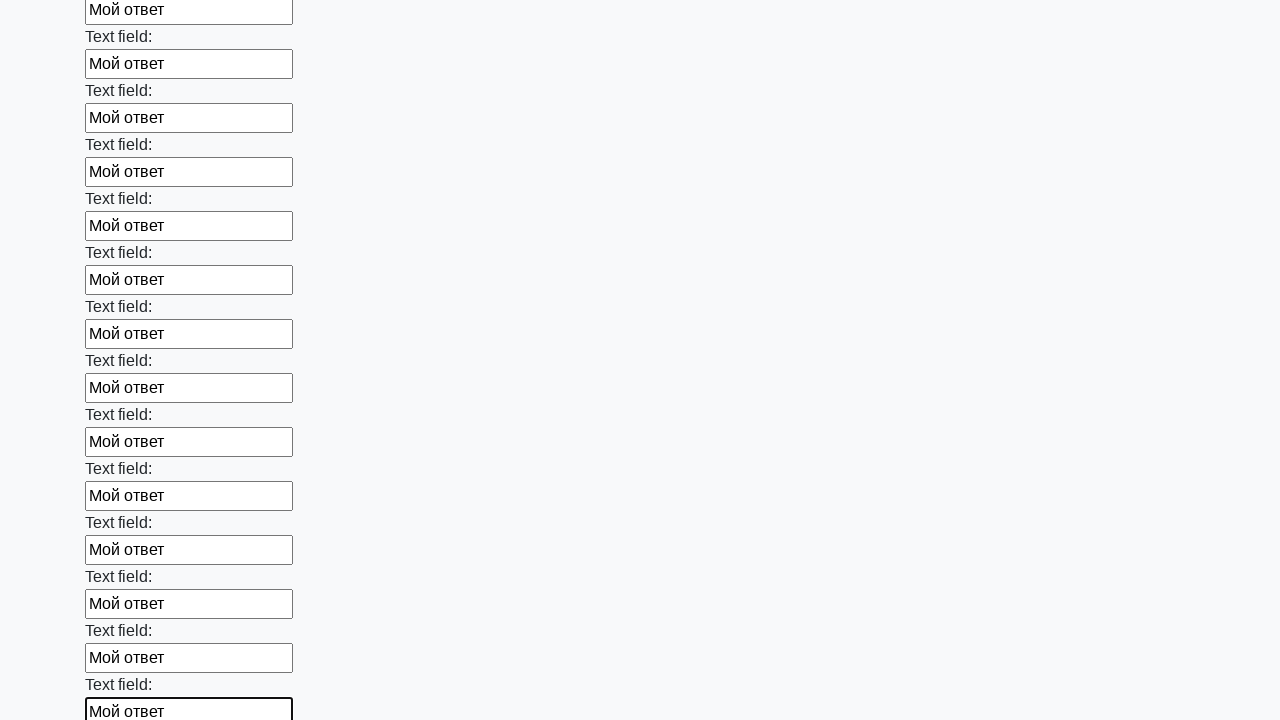

Filled text input field 70 of 100 with 'Мой ответ' on input[type='text'] >> nth=69
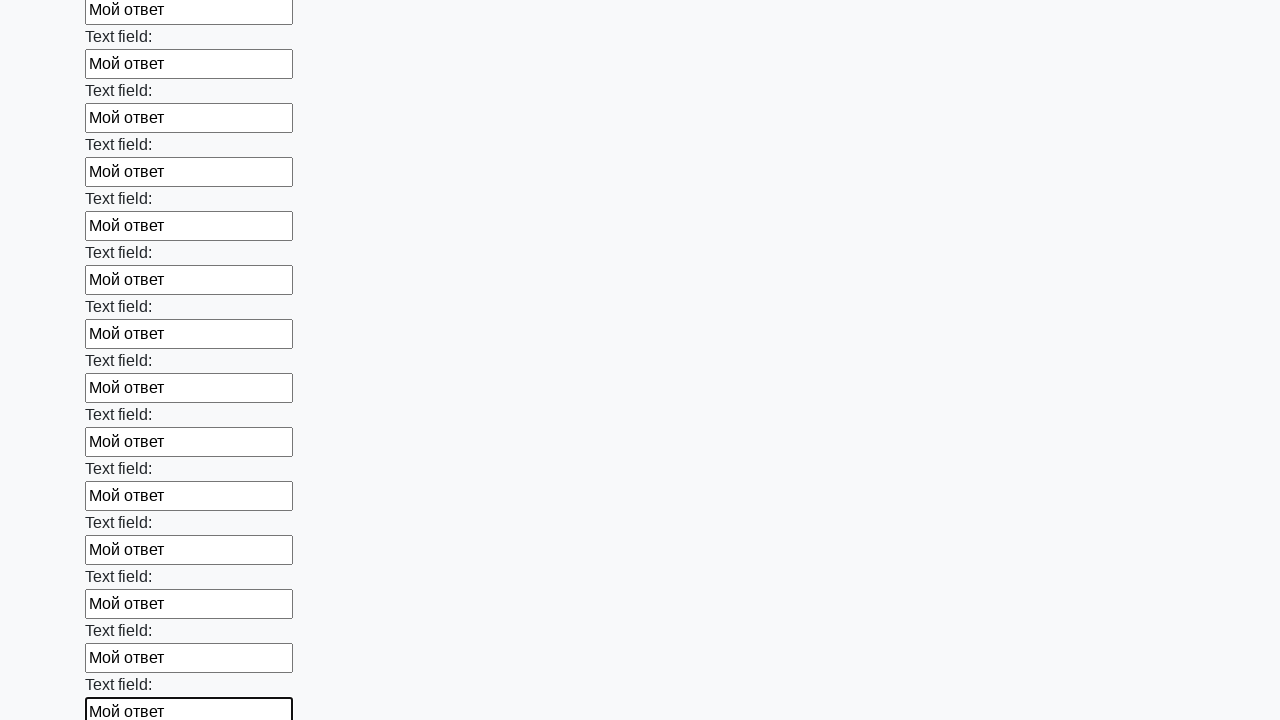

Filled text input field 71 of 100 with 'Мой ответ' on input[type='text'] >> nth=70
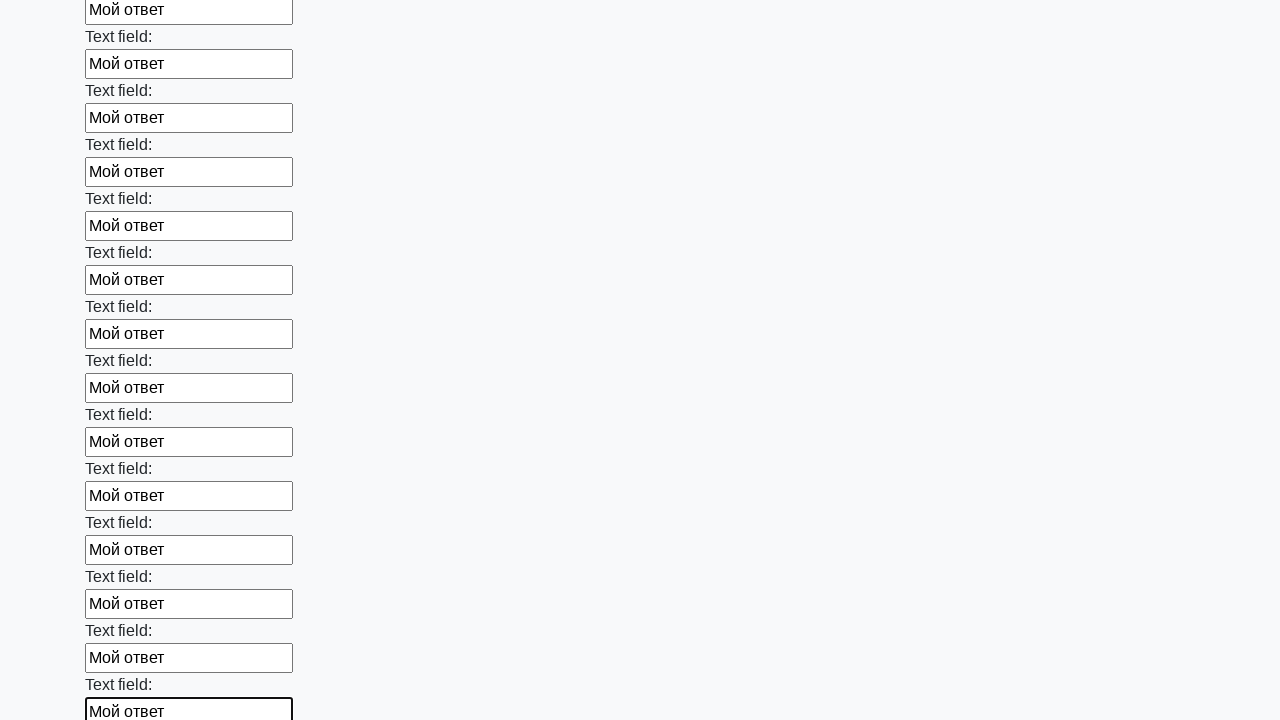

Filled text input field 72 of 100 with 'Мой ответ' on input[type='text'] >> nth=71
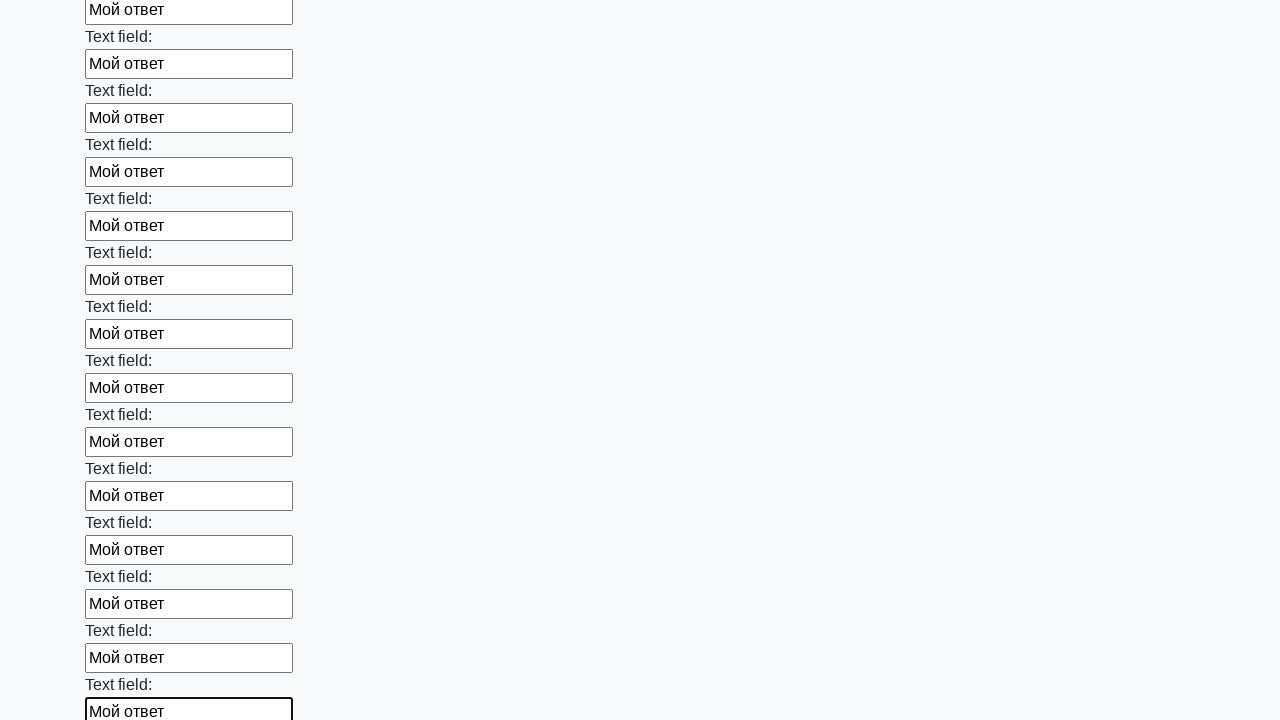

Filled text input field 73 of 100 with 'Мой ответ' on input[type='text'] >> nth=72
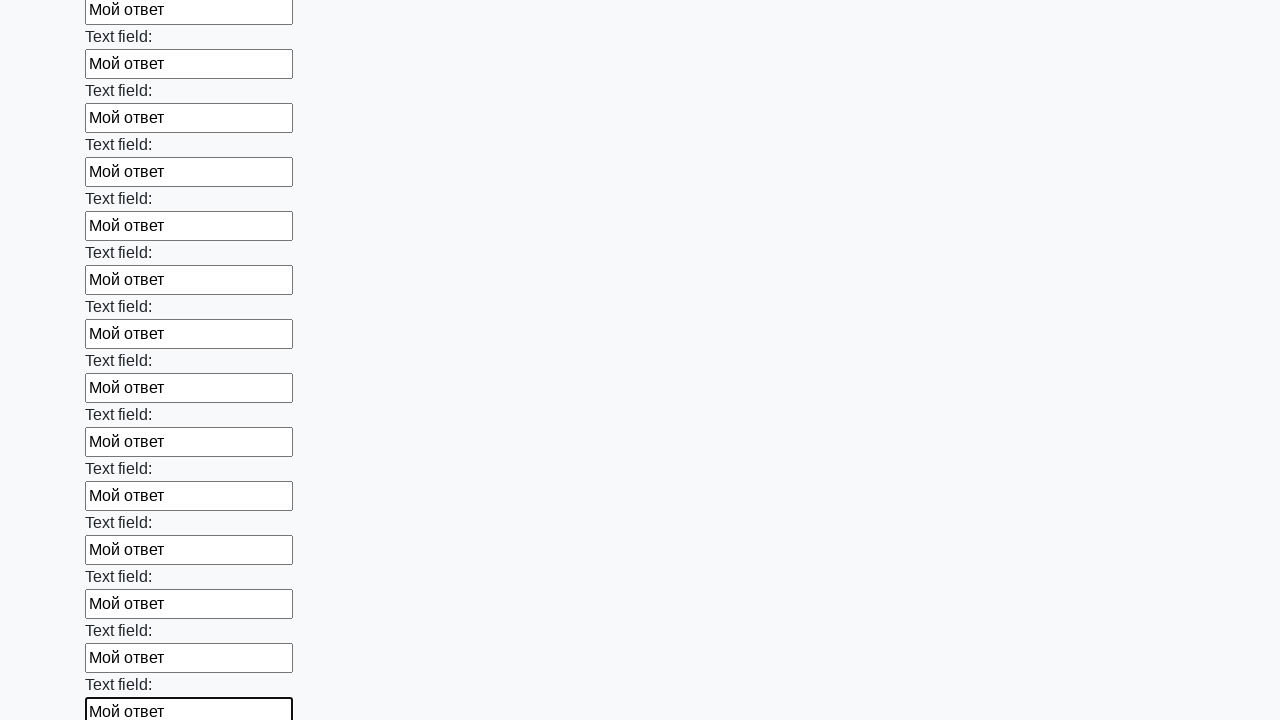

Filled text input field 74 of 100 with 'Мой ответ' on input[type='text'] >> nth=73
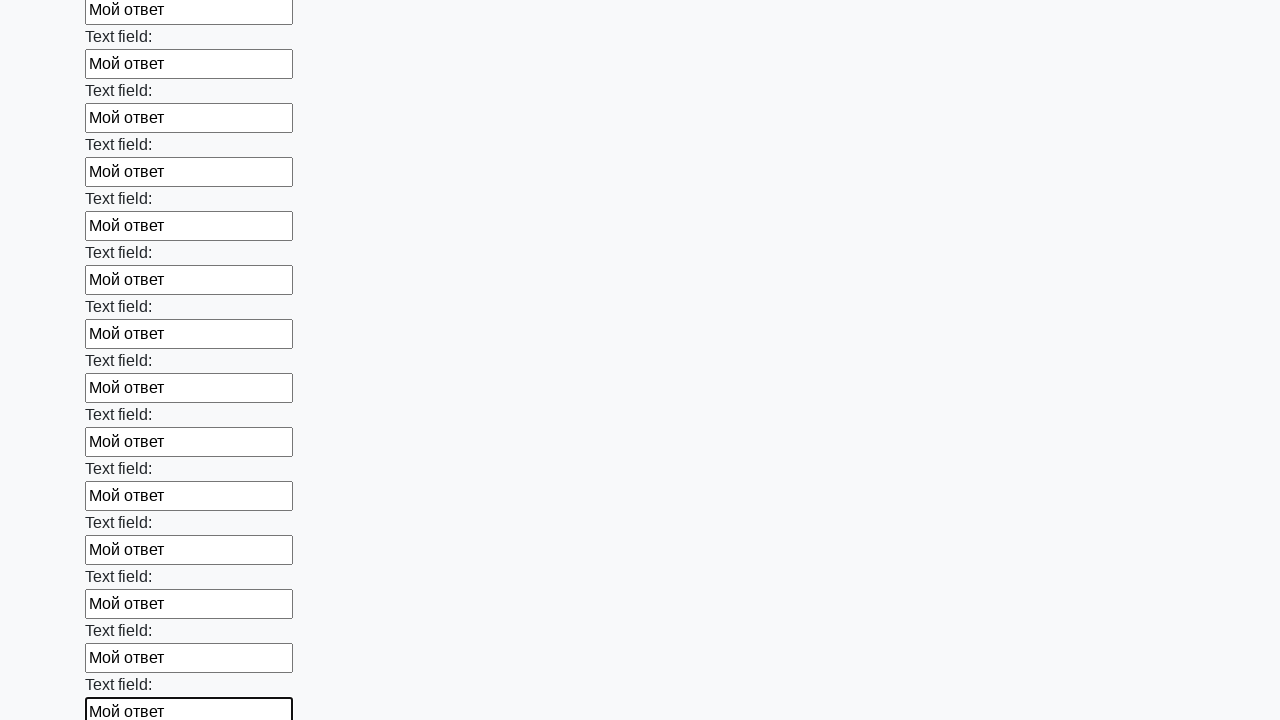

Filled text input field 75 of 100 with 'Мой ответ' on input[type='text'] >> nth=74
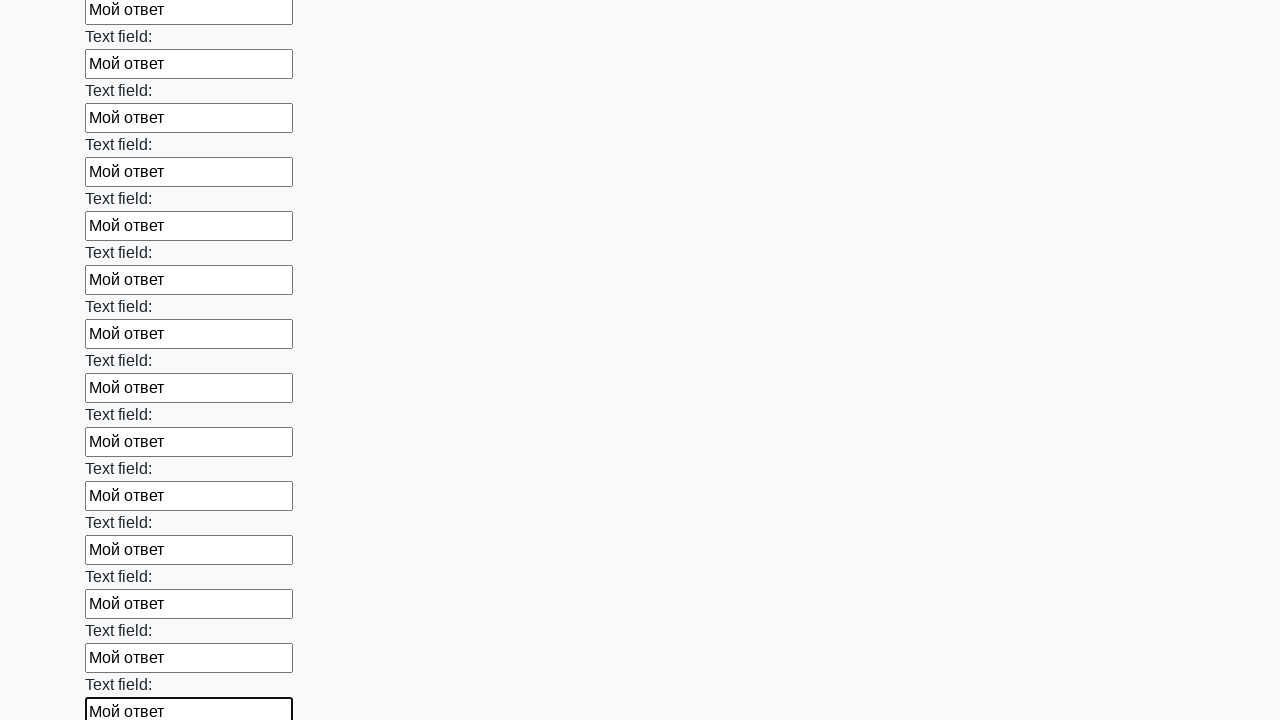

Filled text input field 76 of 100 with 'Мой ответ' on input[type='text'] >> nth=75
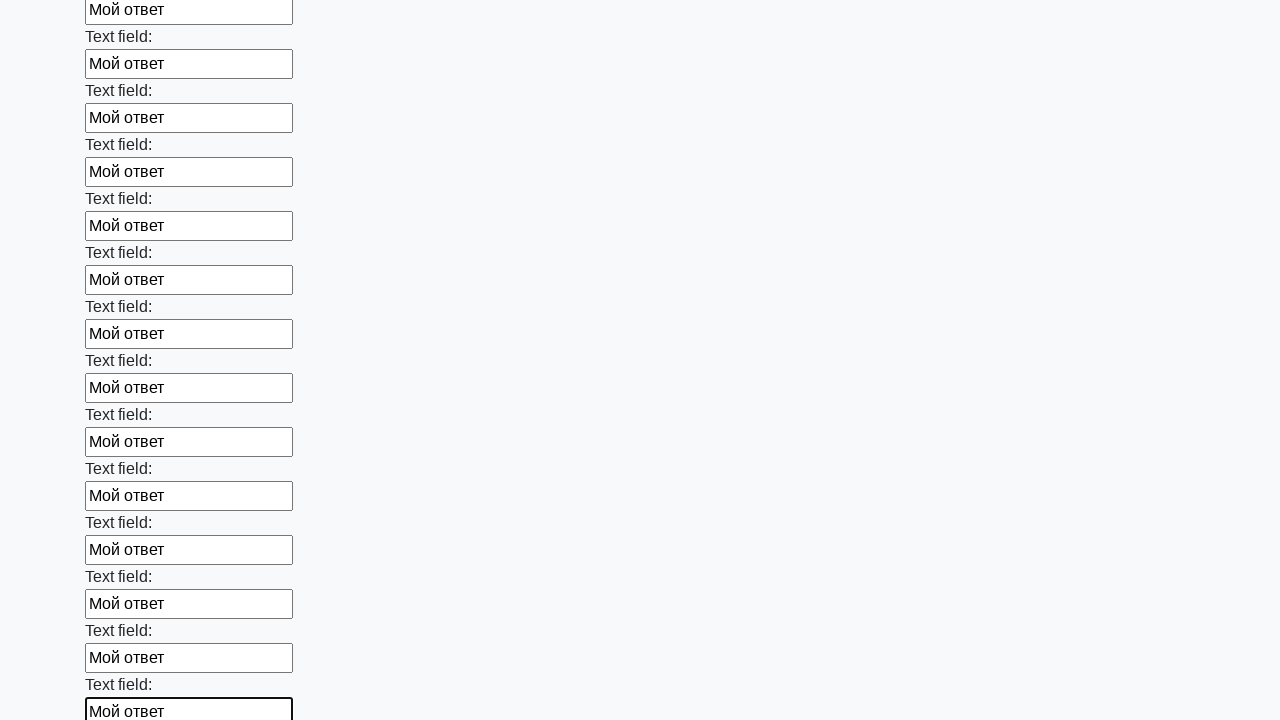

Filled text input field 77 of 100 with 'Мой ответ' on input[type='text'] >> nth=76
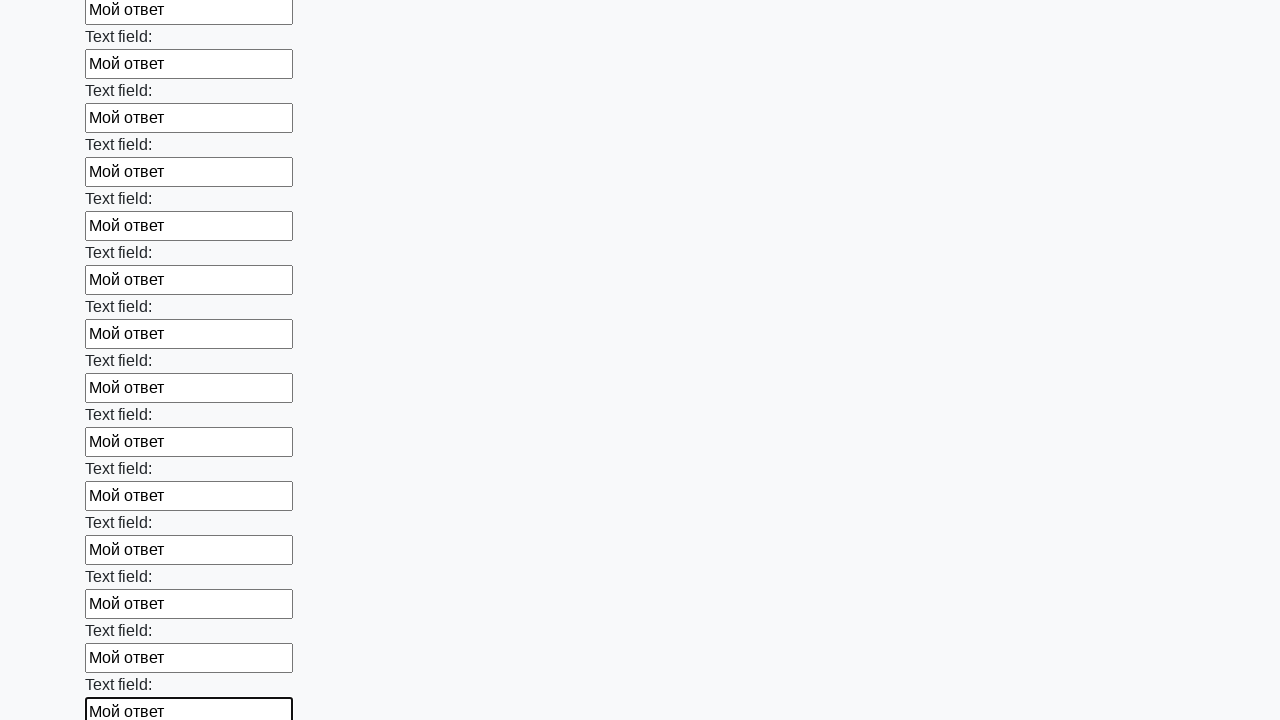

Filled text input field 78 of 100 with 'Мой ответ' on input[type='text'] >> nth=77
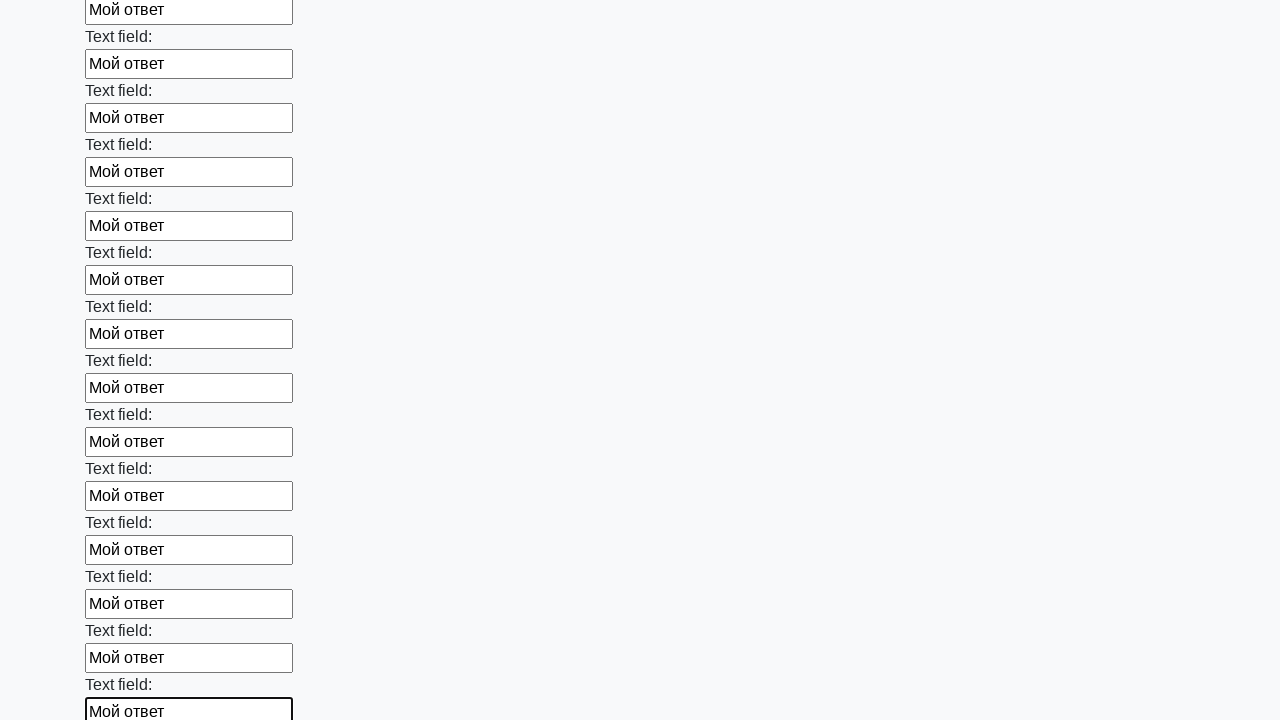

Filled text input field 79 of 100 with 'Мой ответ' on input[type='text'] >> nth=78
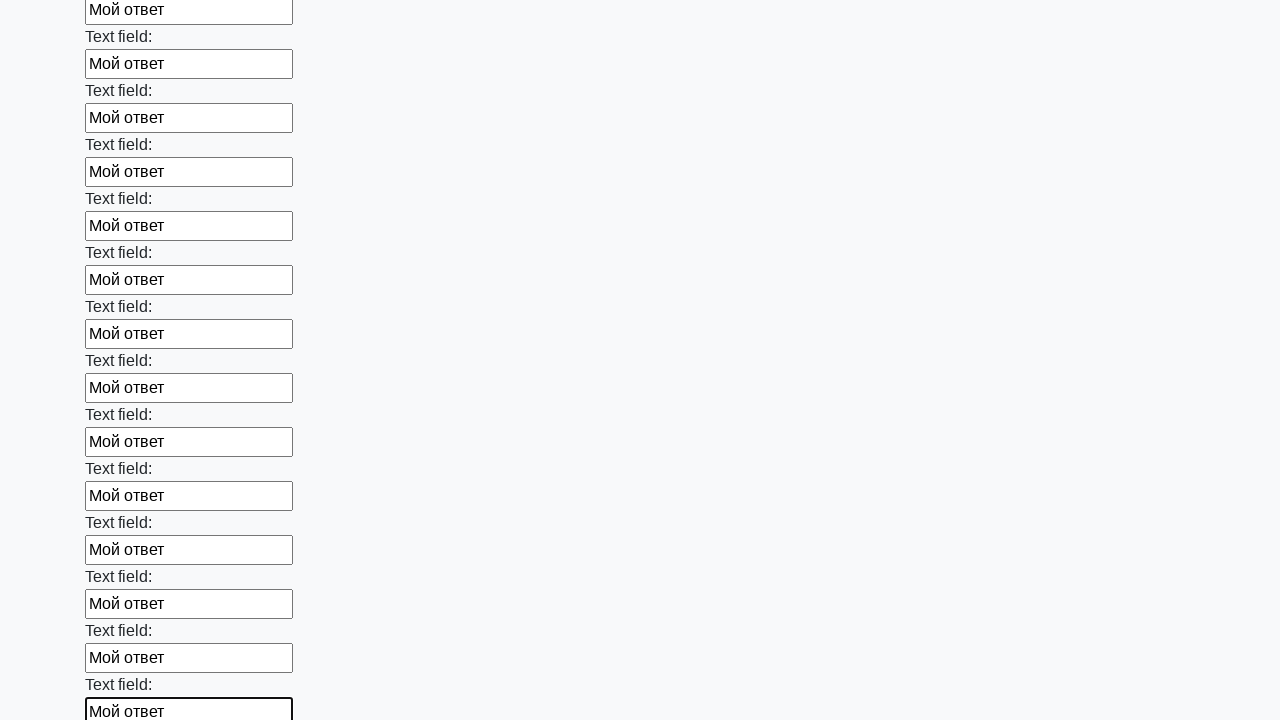

Filled text input field 80 of 100 with 'Мой ответ' on input[type='text'] >> nth=79
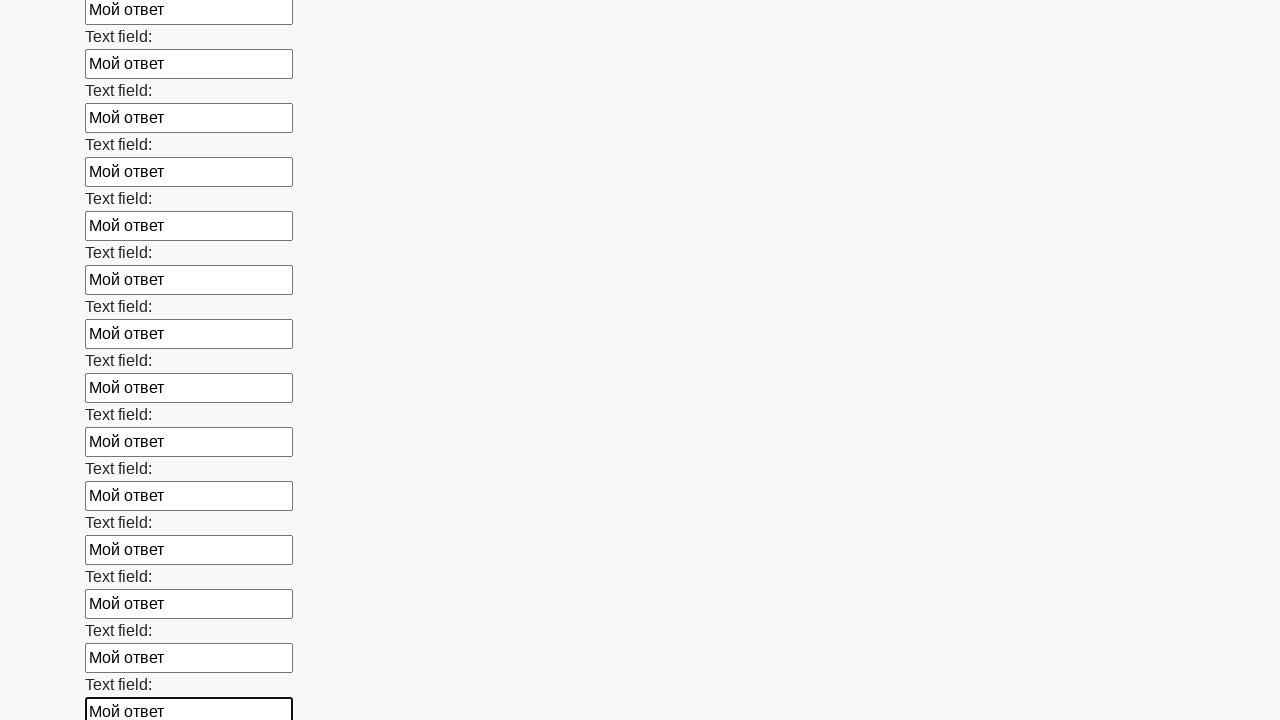

Filled text input field 81 of 100 with 'Мой ответ' on input[type='text'] >> nth=80
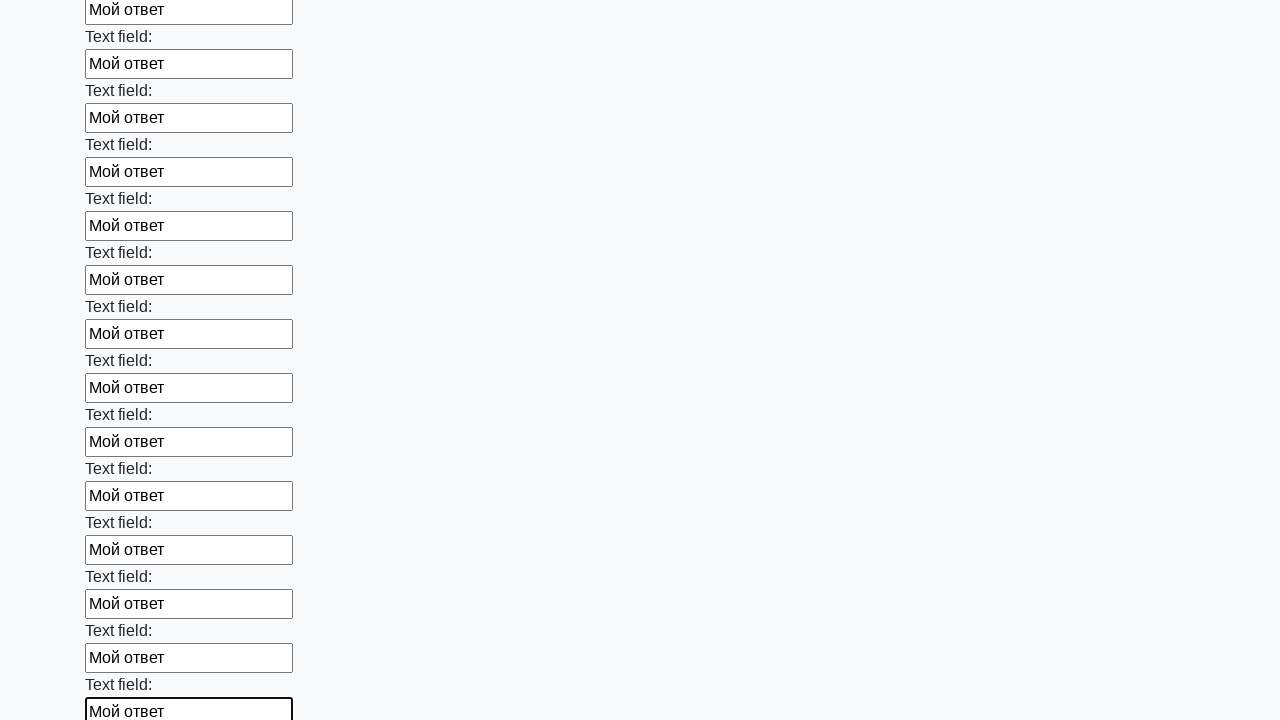

Filled text input field 82 of 100 with 'Мой ответ' on input[type='text'] >> nth=81
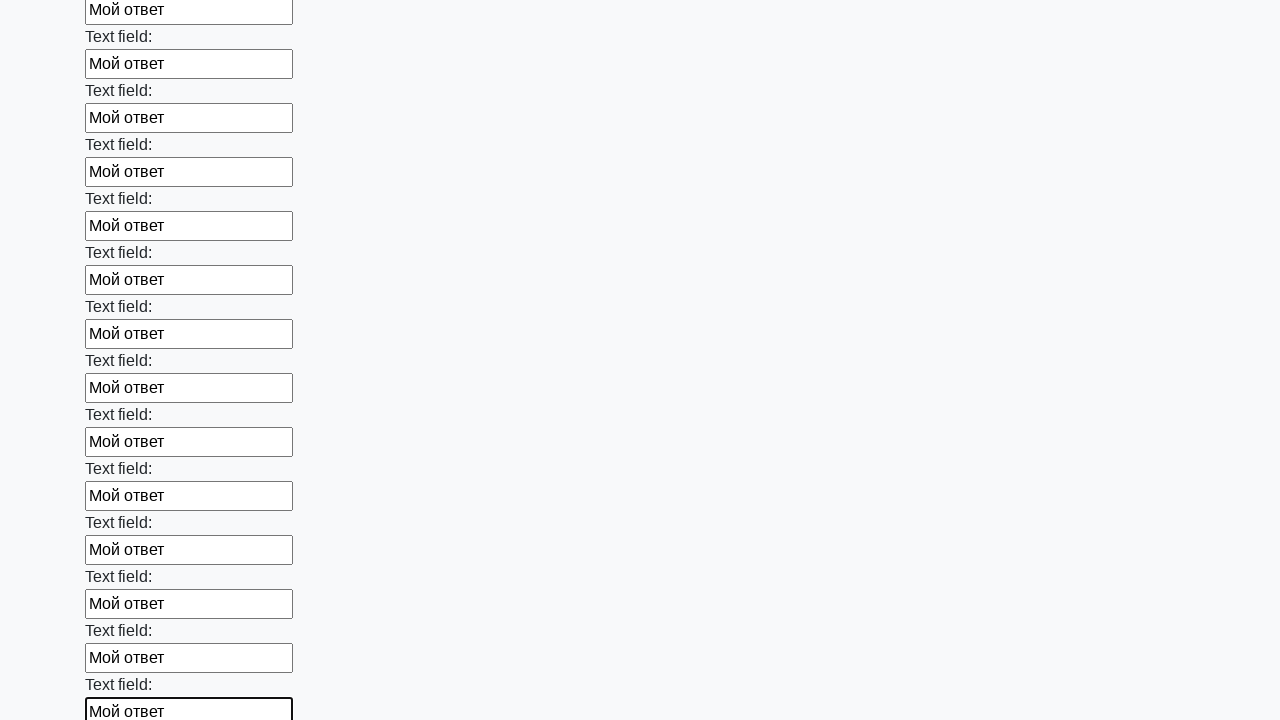

Filled text input field 83 of 100 with 'Мой ответ' on input[type='text'] >> nth=82
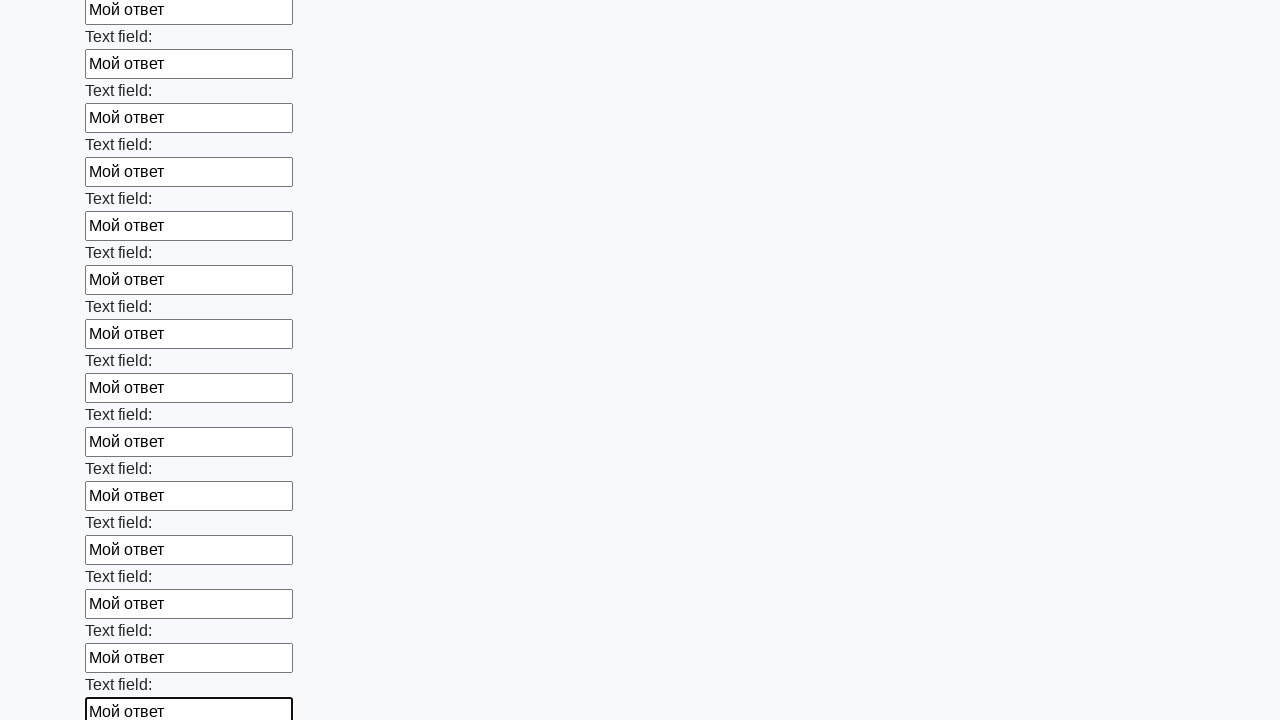

Filled text input field 84 of 100 with 'Мой ответ' on input[type='text'] >> nth=83
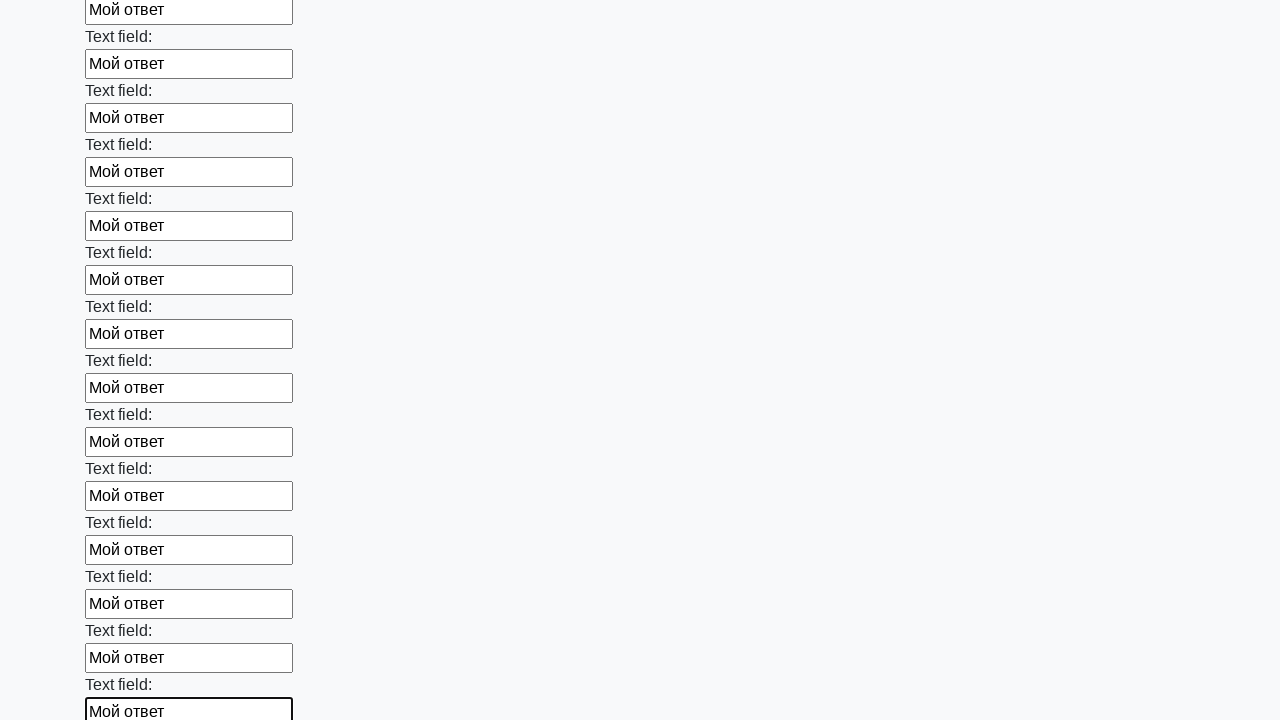

Filled text input field 85 of 100 with 'Мой ответ' on input[type='text'] >> nth=84
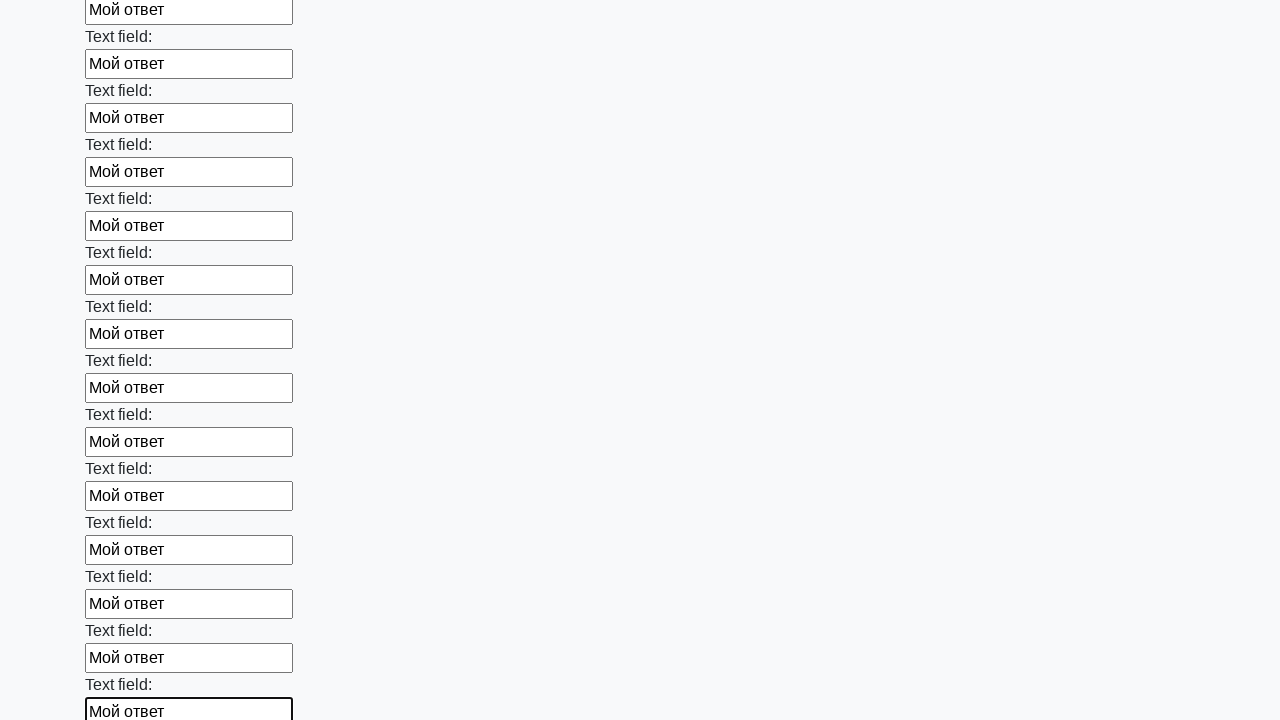

Filled text input field 86 of 100 with 'Мой ответ' on input[type='text'] >> nth=85
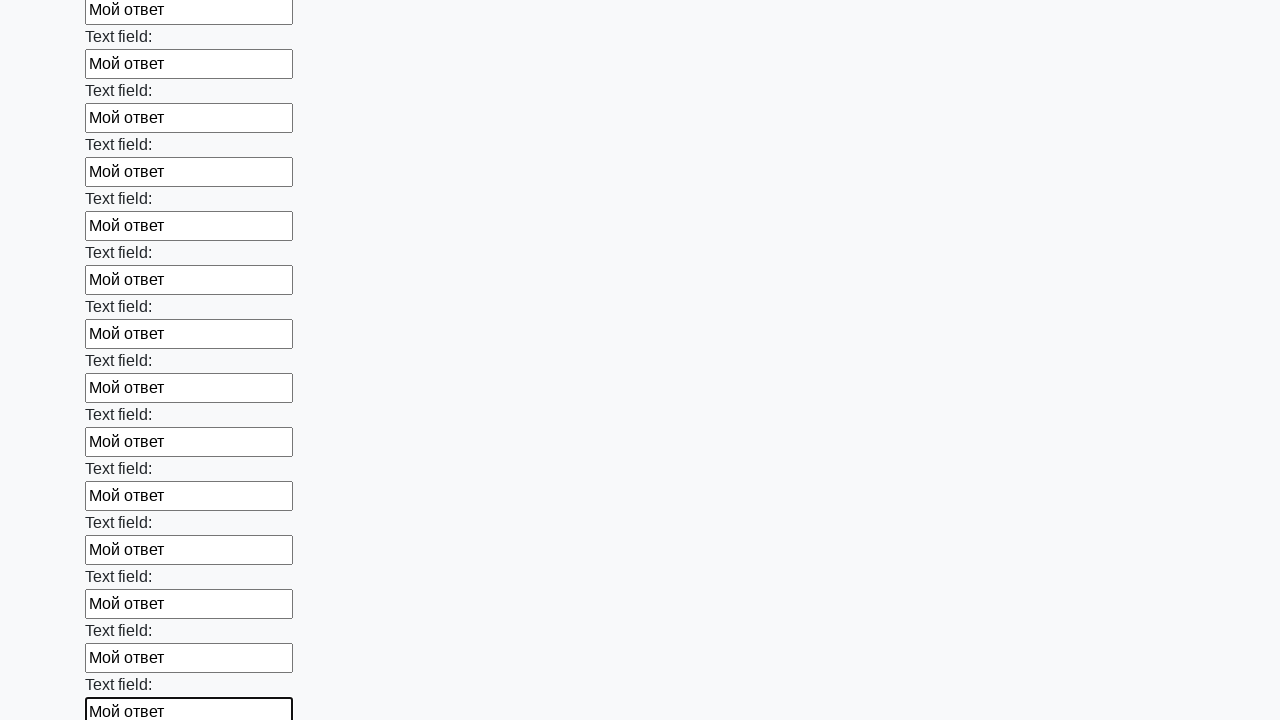

Filled text input field 87 of 100 with 'Мой ответ' on input[type='text'] >> nth=86
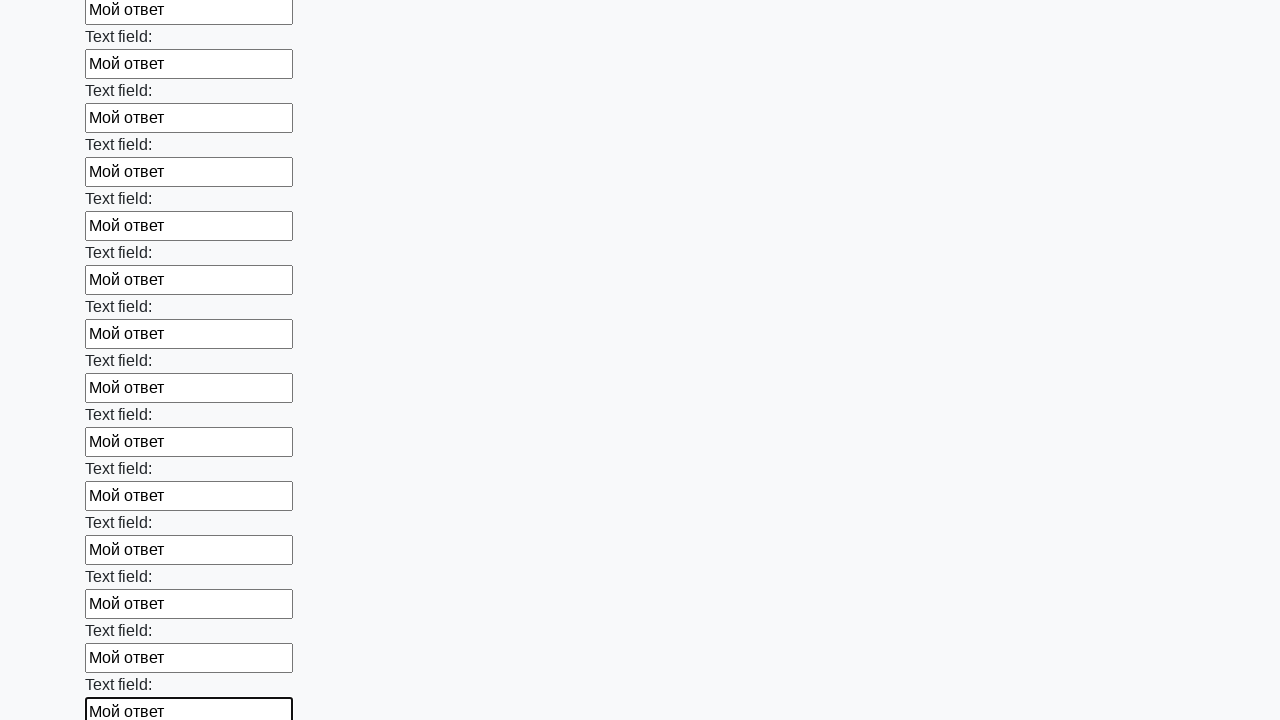

Filled text input field 88 of 100 with 'Мой ответ' on input[type='text'] >> nth=87
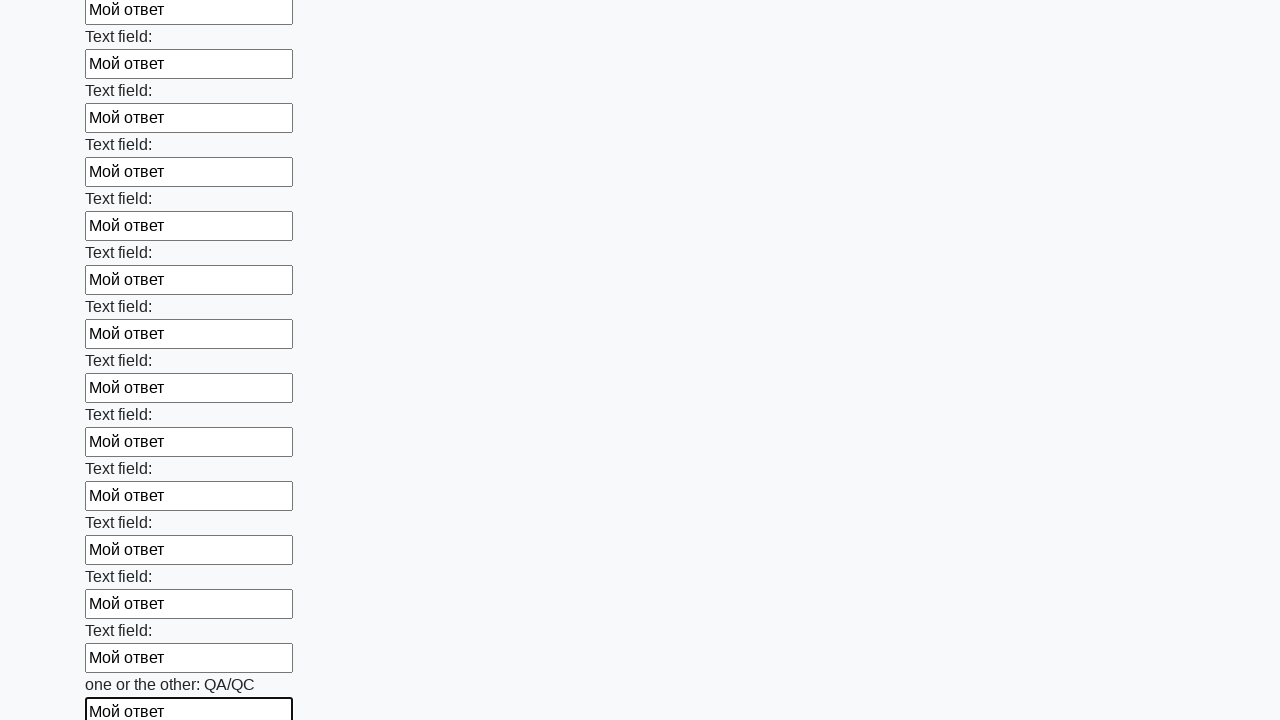

Filled text input field 89 of 100 with 'Мой ответ' on input[type='text'] >> nth=88
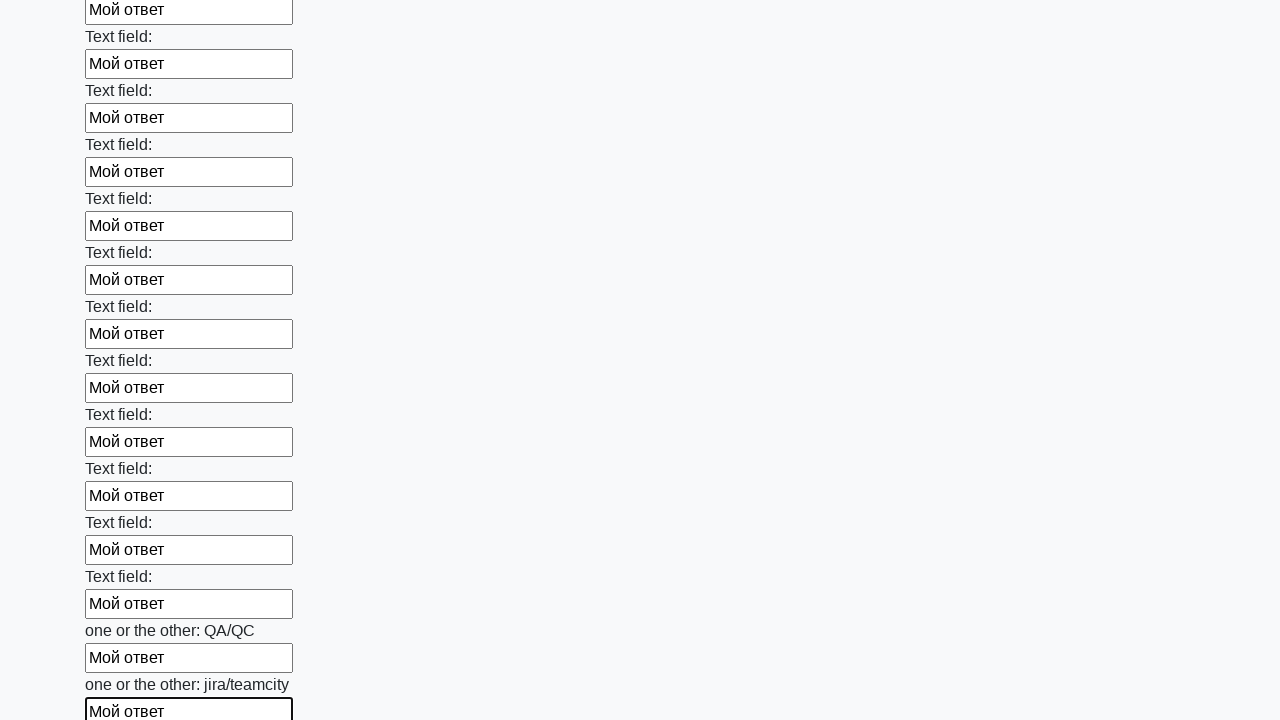

Filled text input field 90 of 100 with 'Мой ответ' on input[type='text'] >> nth=89
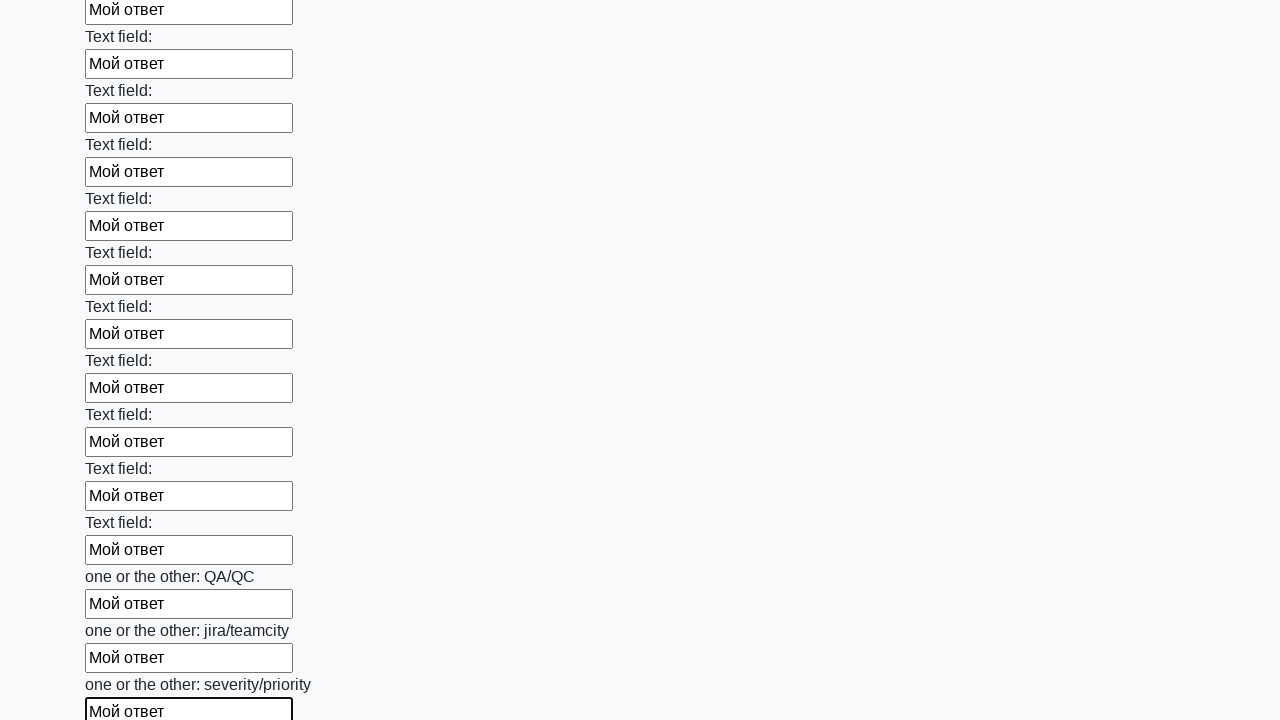

Filled text input field 91 of 100 with 'Мой ответ' on input[type='text'] >> nth=90
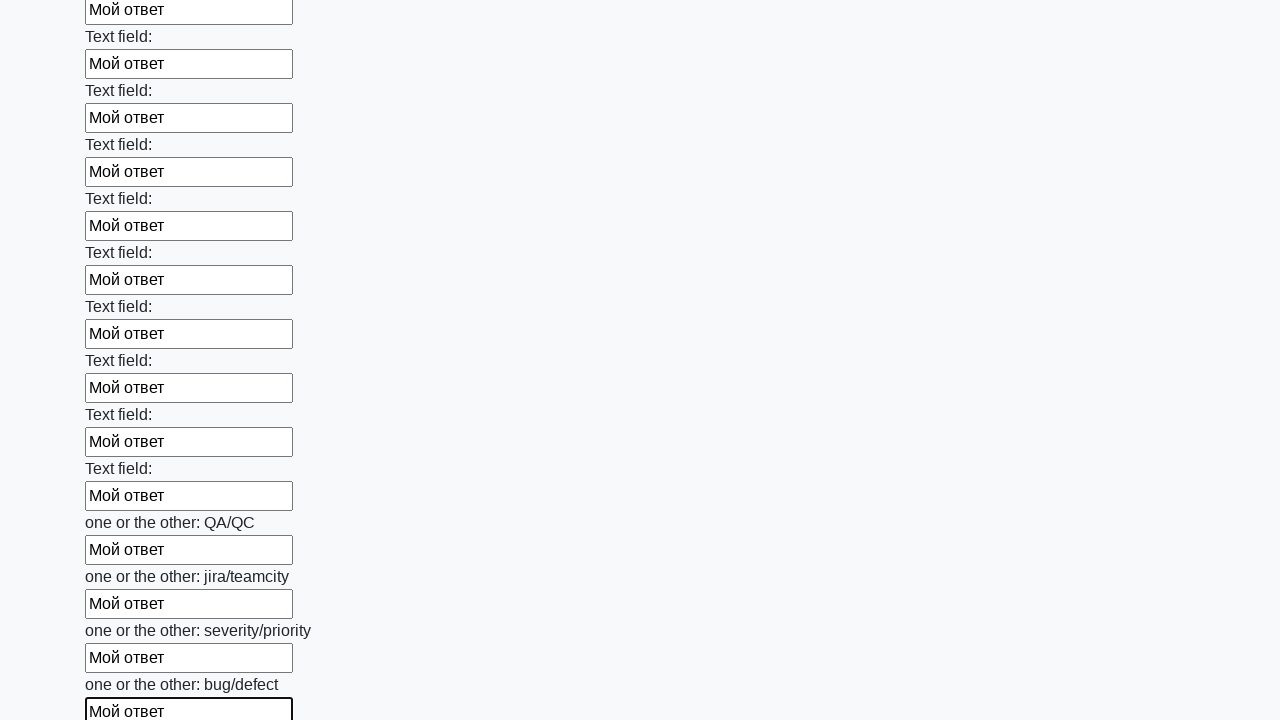

Filled text input field 92 of 100 with 'Мой ответ' on input[type='text'] >> nth=91
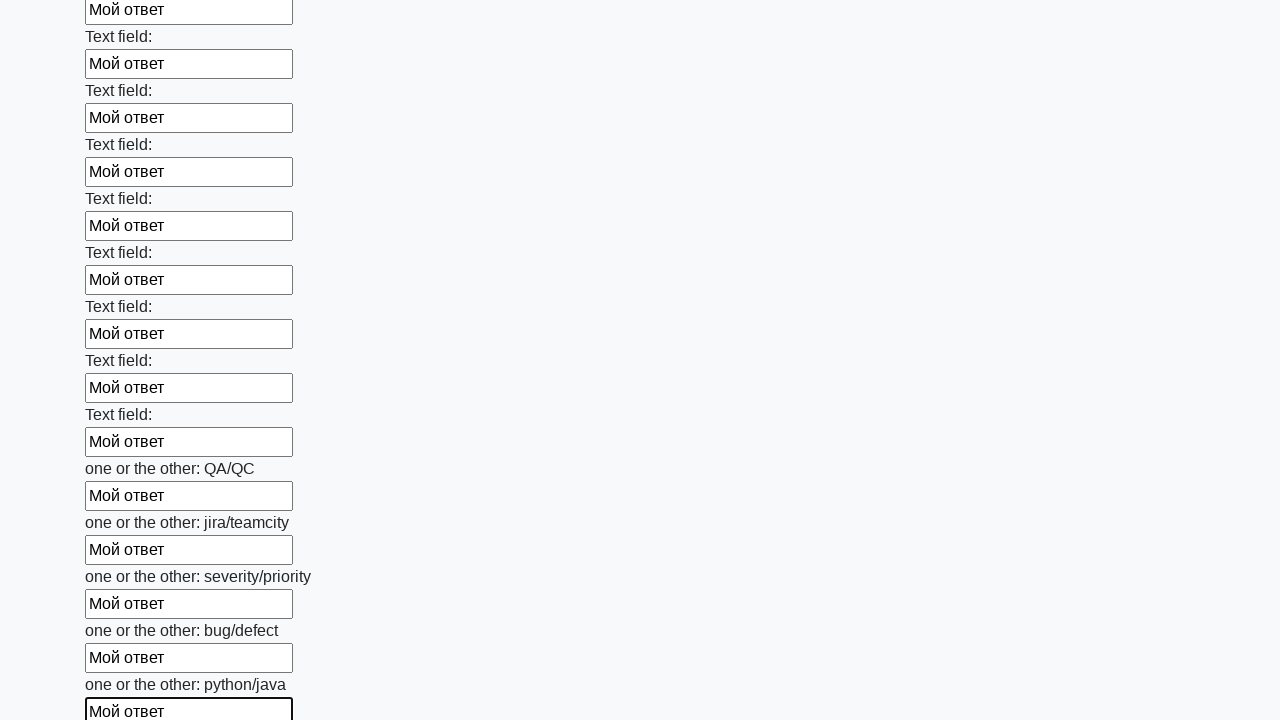

Filled text input field 93 of 100 with 'Мой ответ' on input[type='text'] >> nth=92
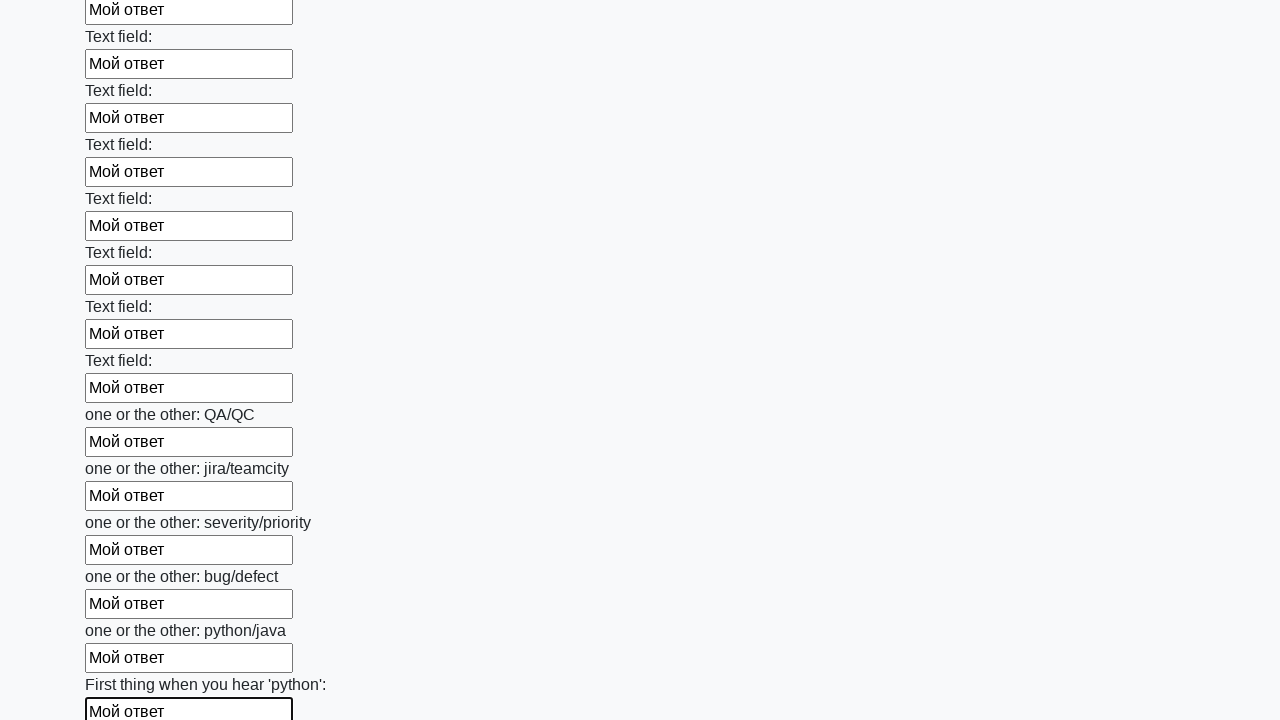

Filled text input field 94 of 100 with 'Мой ответ' on input[type='text'] >> nth=93
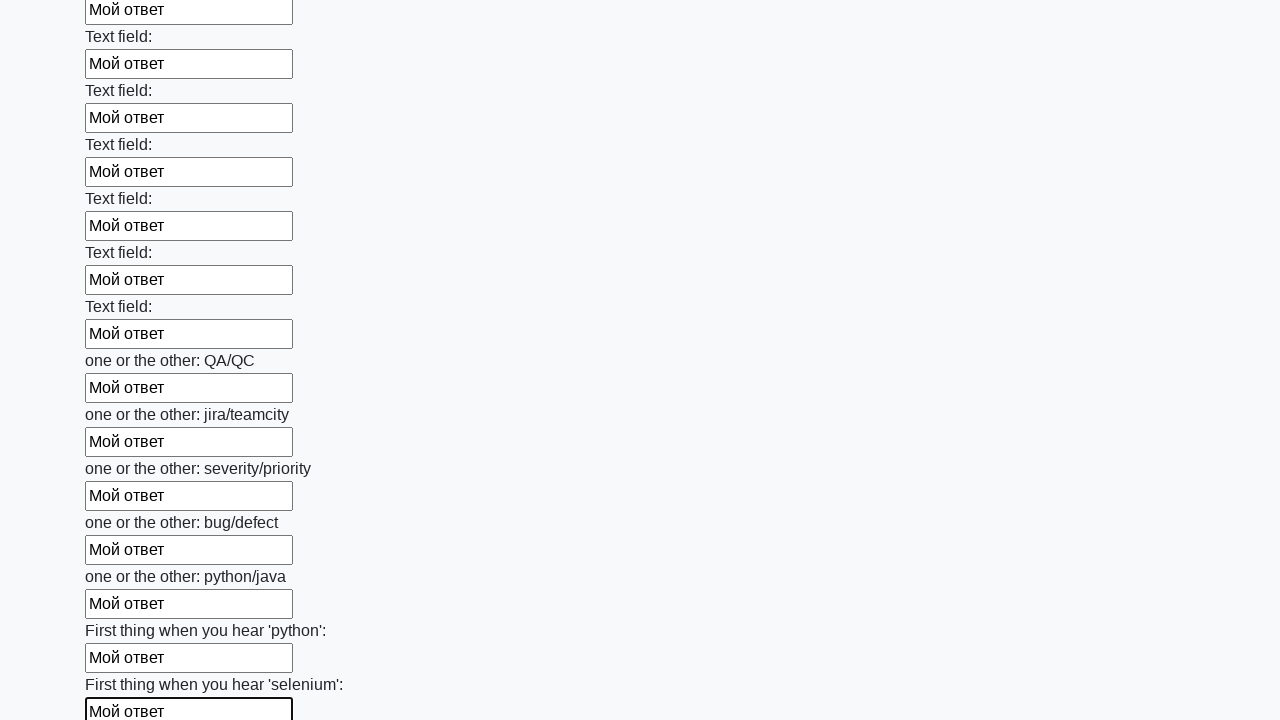

Filled text input field 95 of 100 with 'Мой ответ' on input[type='text'] >> nth=94
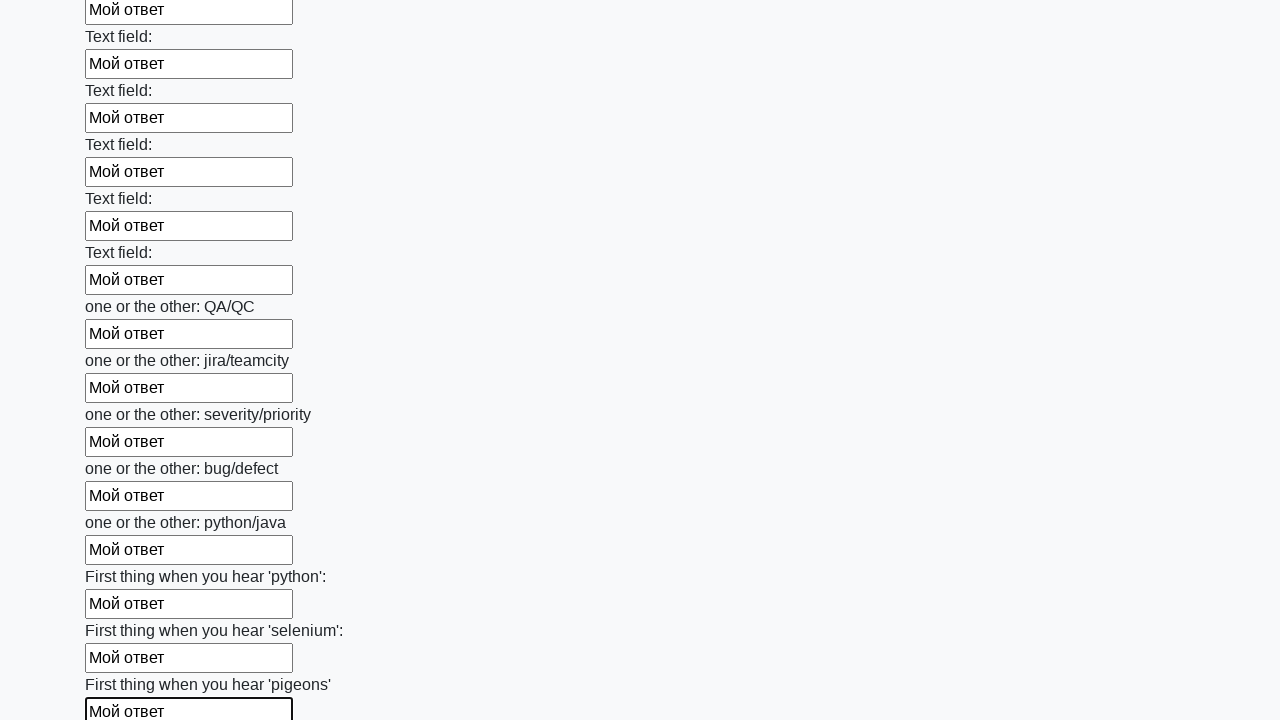

Filled text input field 96 of 100 with 'Мой ответ' on input[type='text'] >> nth=95
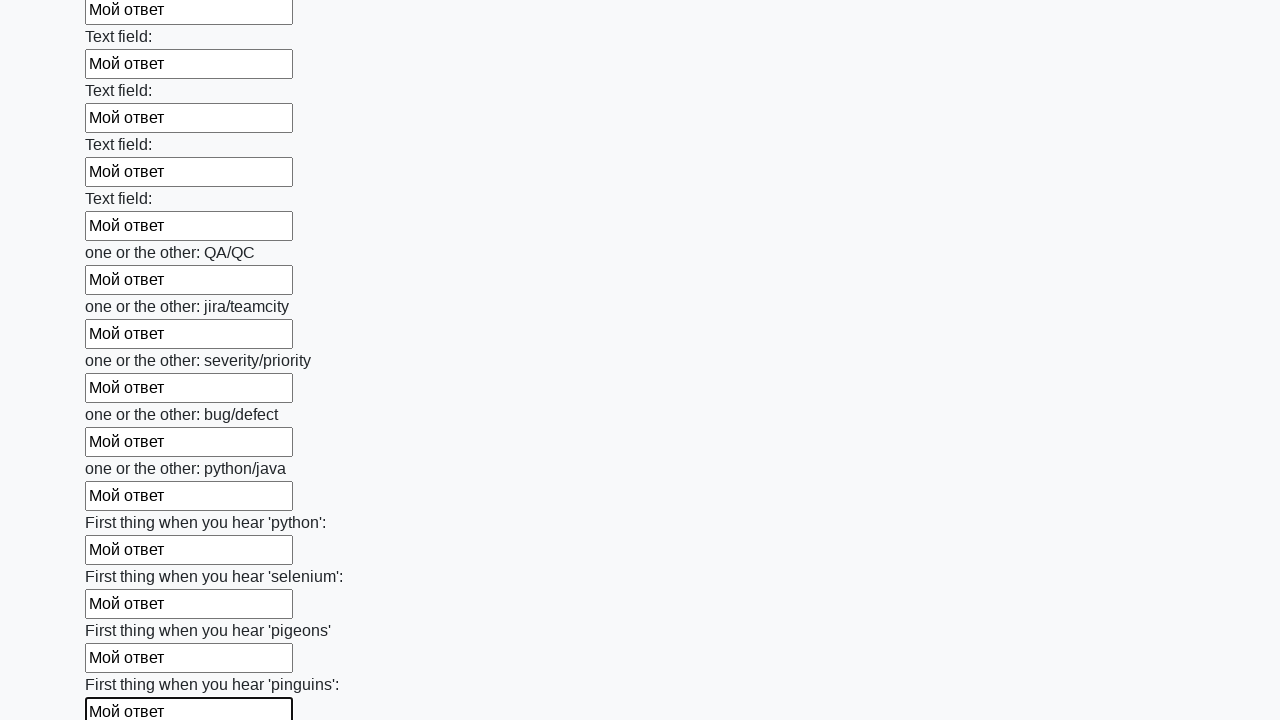

Filled text input field 97 of 100 with 'Мой ответ' on input[type='text'] >> nth=96
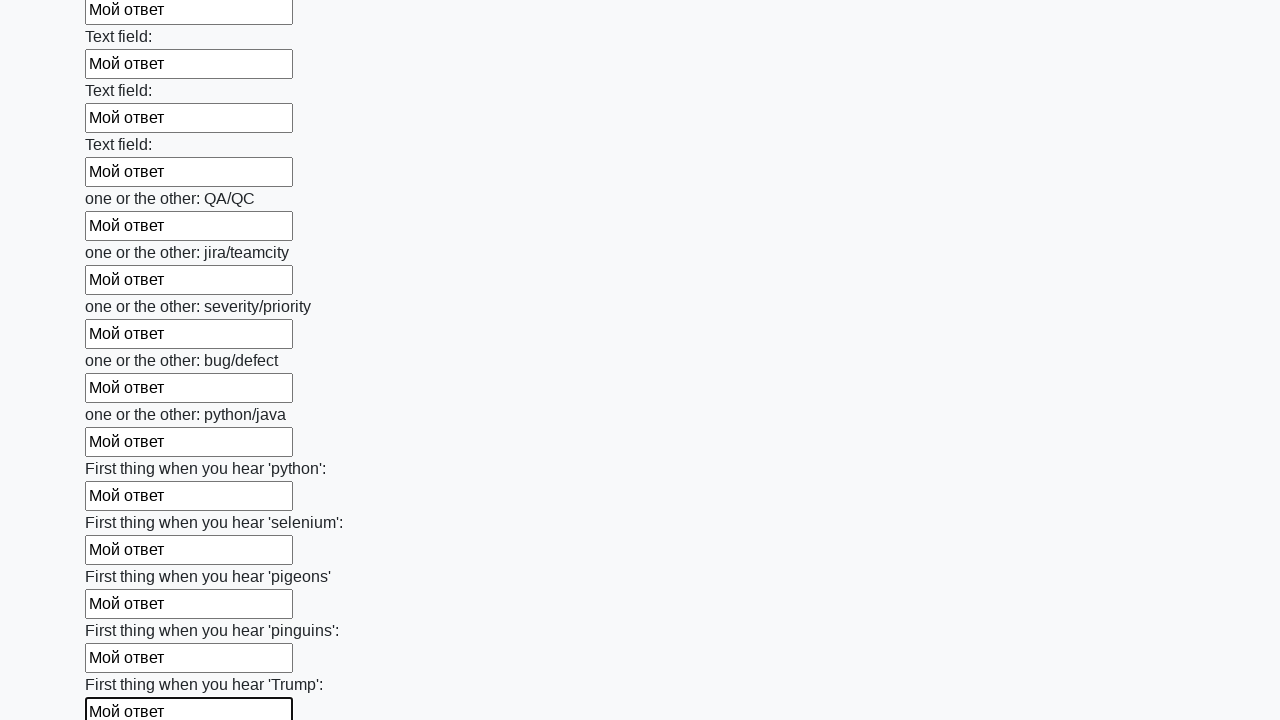

Filled text input field 98 of 100 with 'Мой ответ' on input[type='text'] >> nth=97
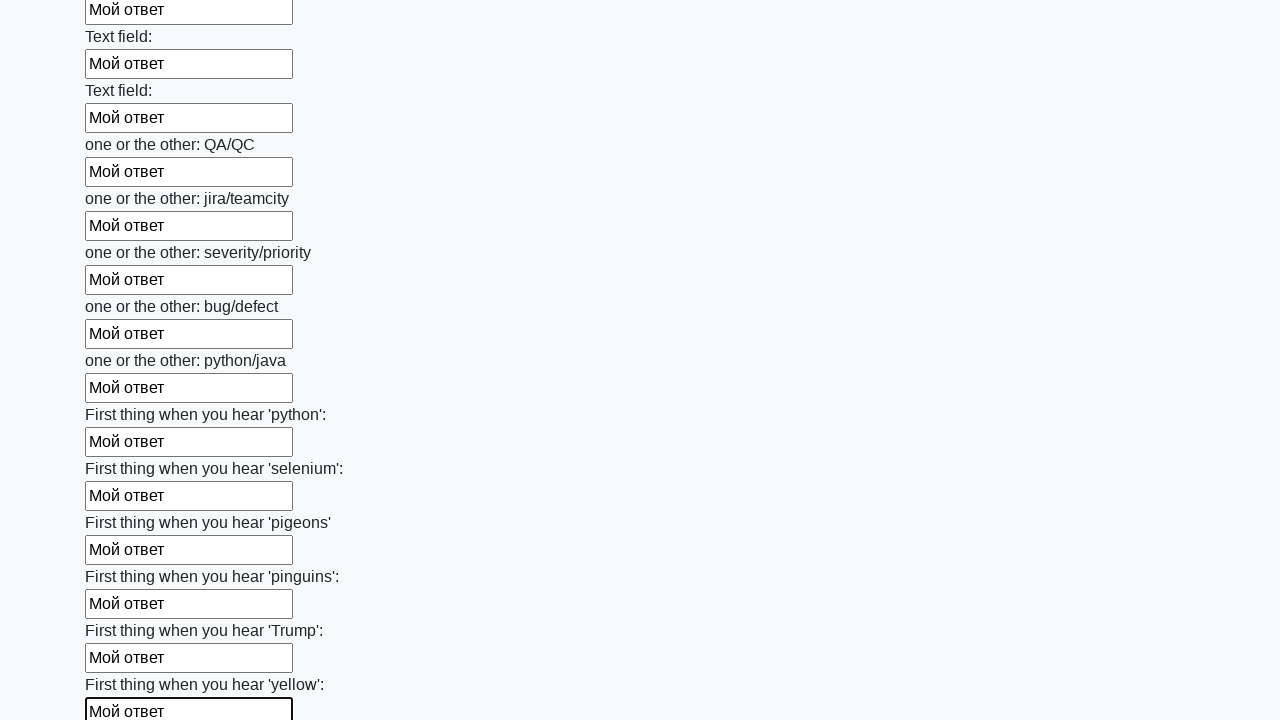

Filled text input field 99 of 100 with 'Мой ответ' on input[type='text'] >> nth=98
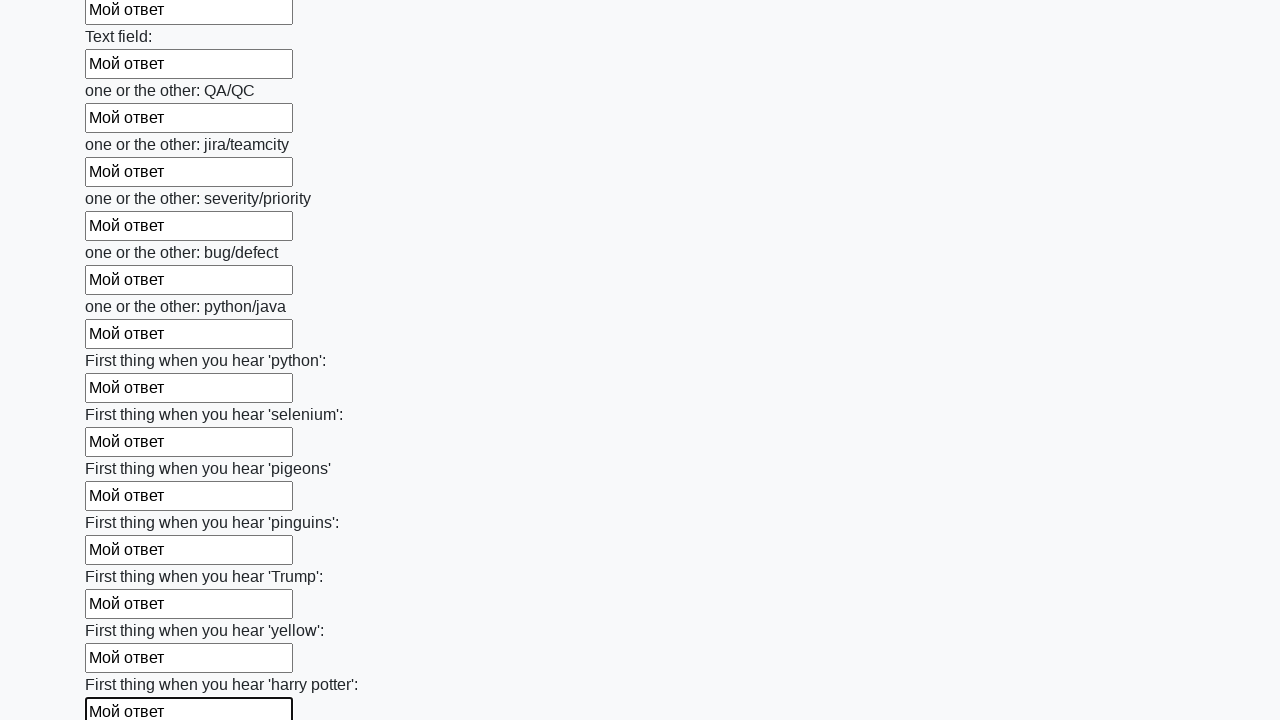

Filled text input field 100 of 100 with 'Мой ответ' on input[type='text'] >> nth=99
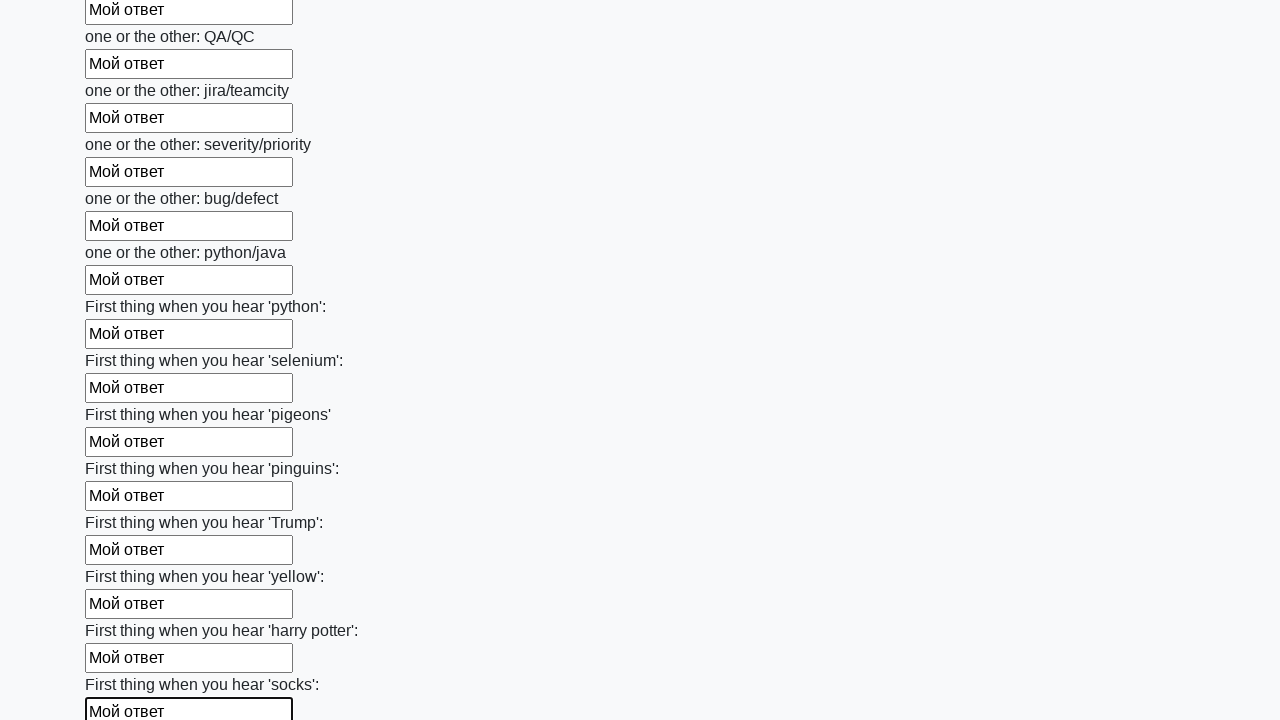

Clicked the submit button to submit the form at (123, 611) on button.btn
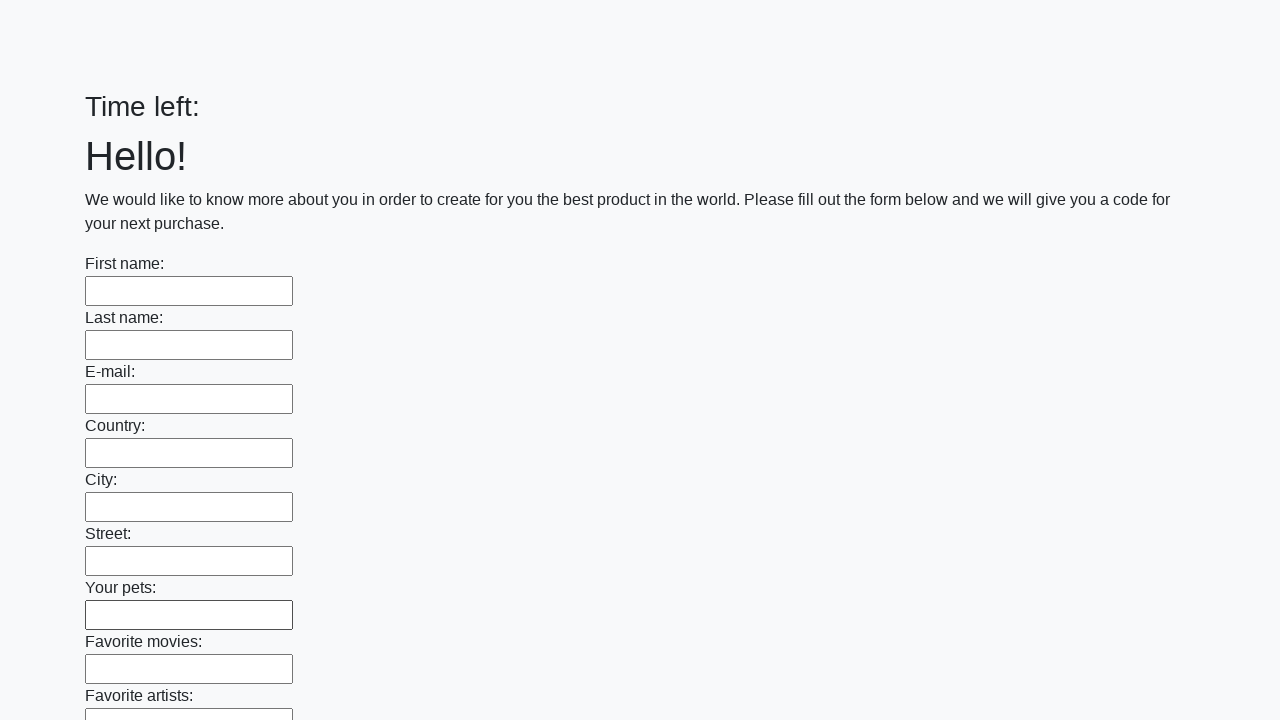

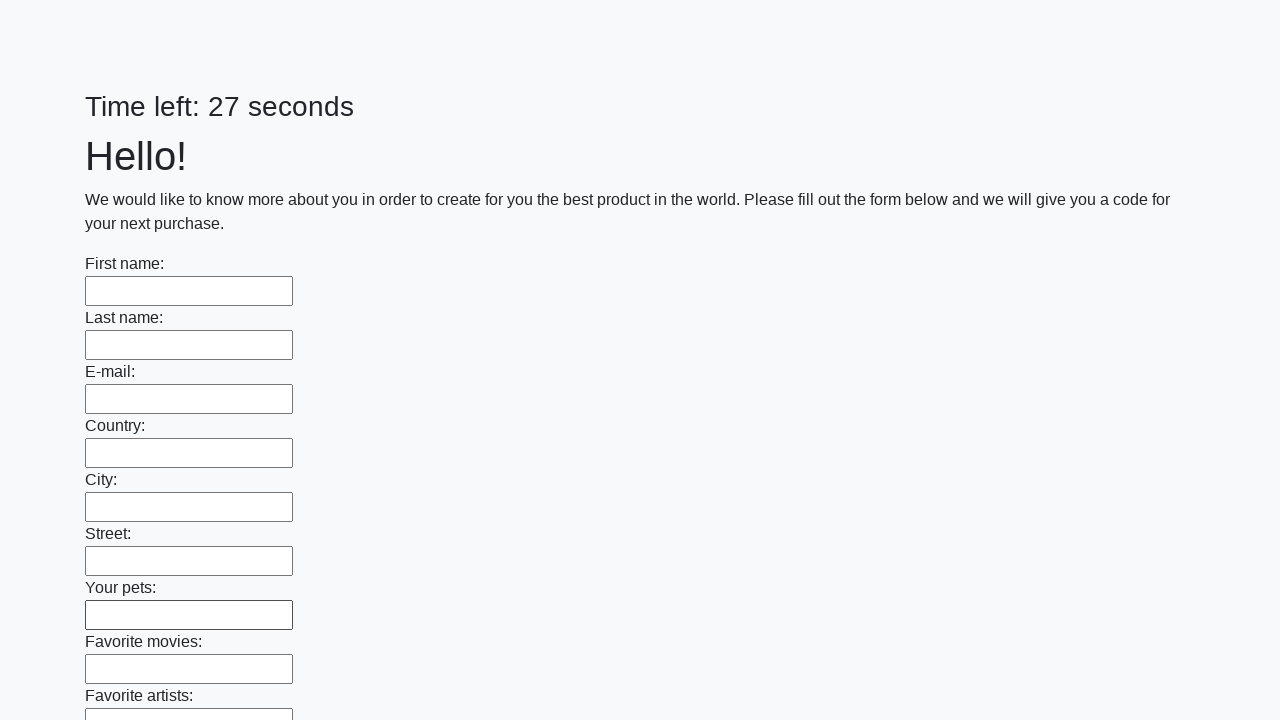